Tests filling out a large form by populating all input fields with text and clicking the submit button

Starting URL: http://suninjuly.github.io/huge_form.html

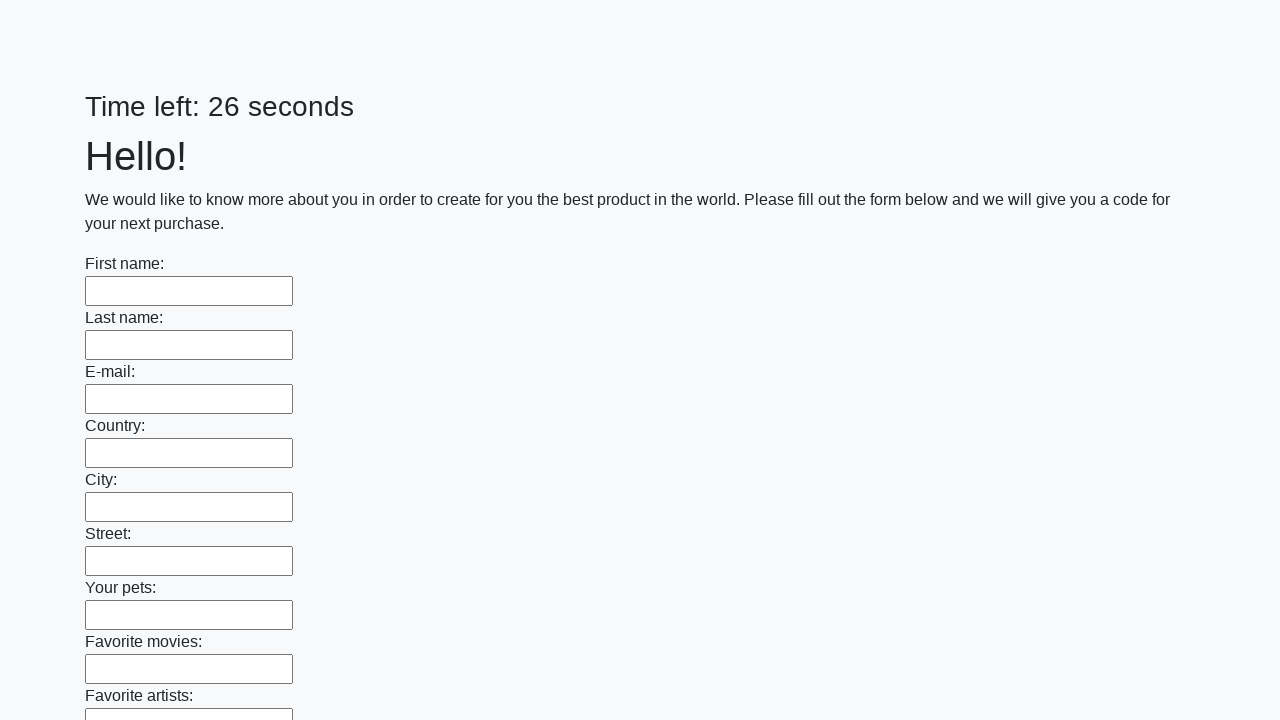

Located all input fields on the huge form
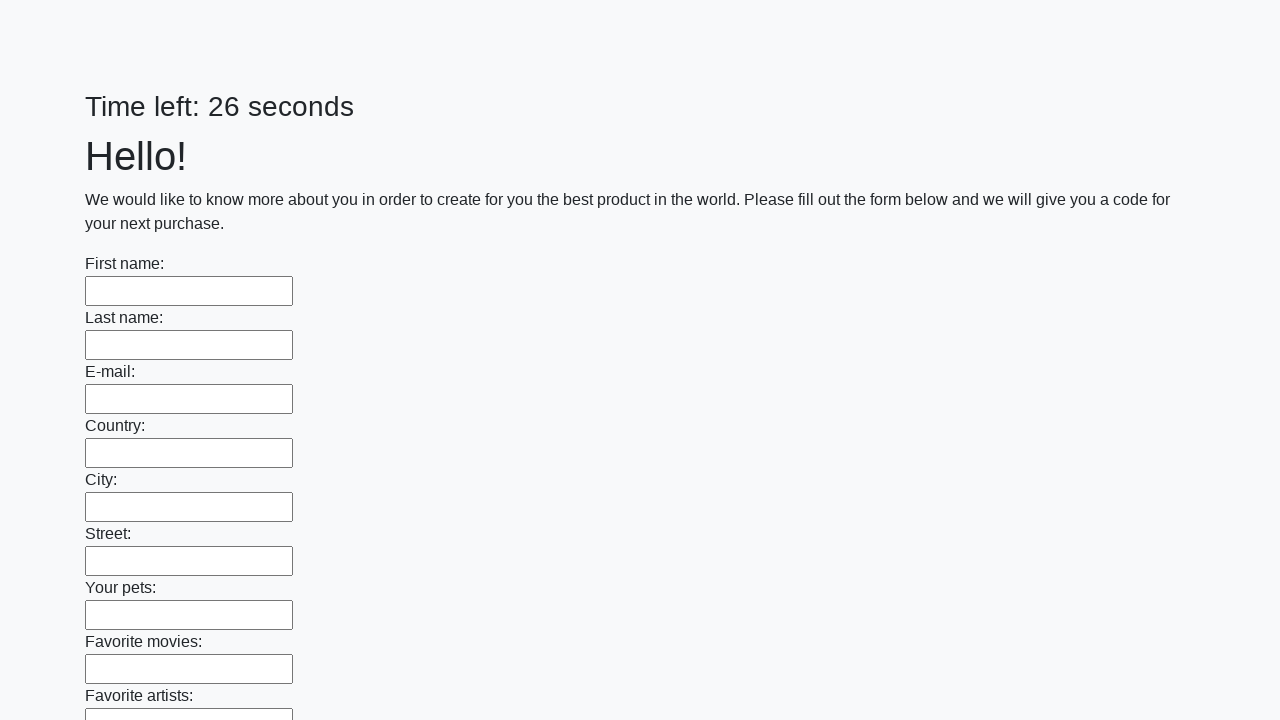

Filled input field with 'abc' on input >> nth=0
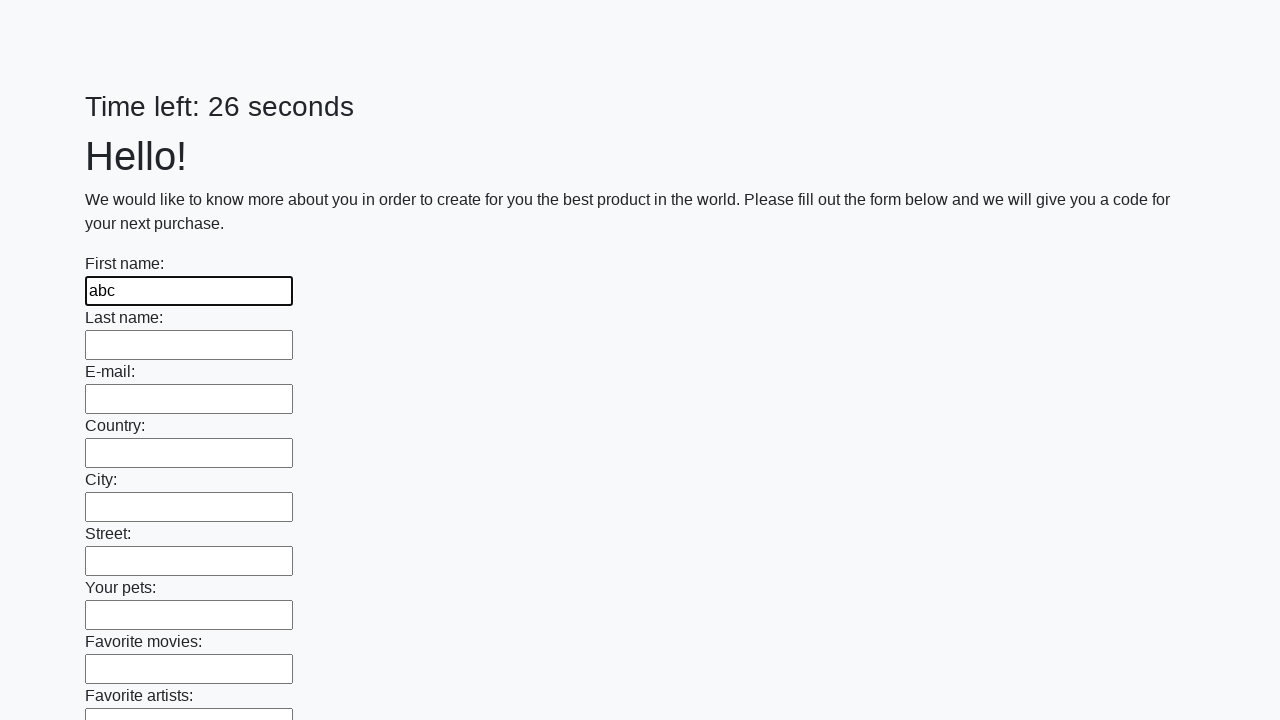

Filled input field with 'abc' on input >> nth=1
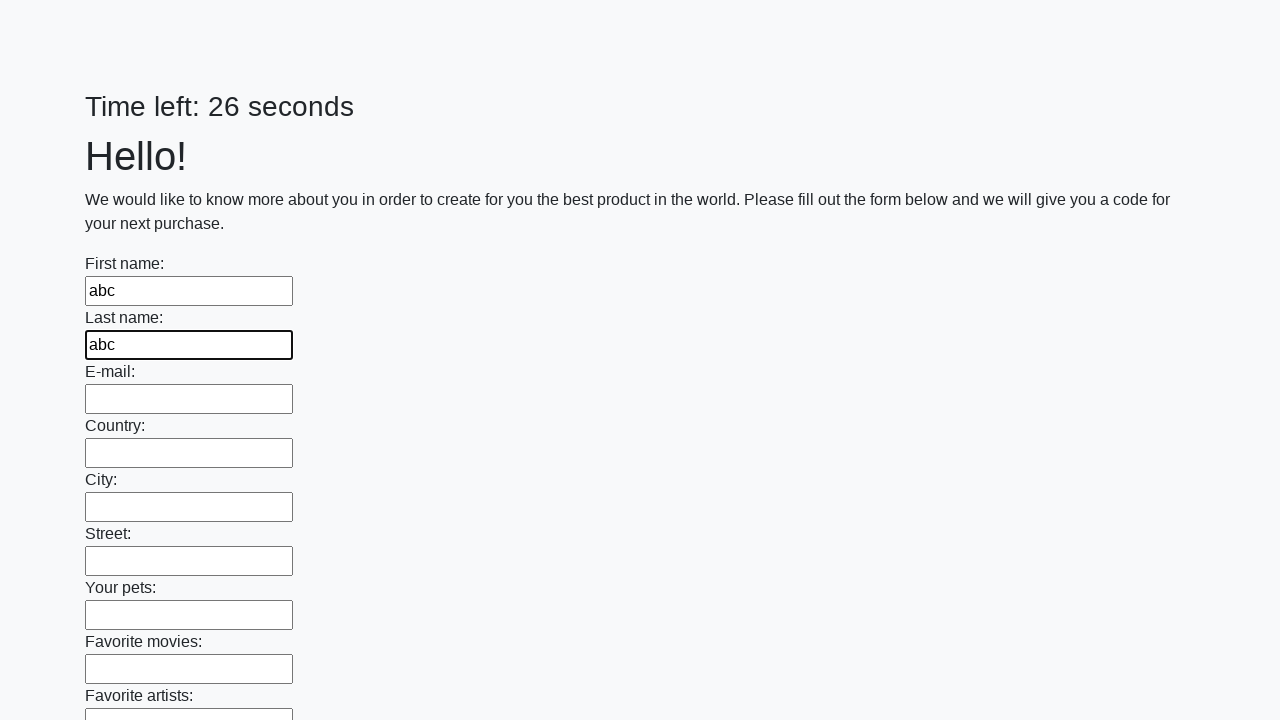

Filled input field with 'abc' on input >> nth=2
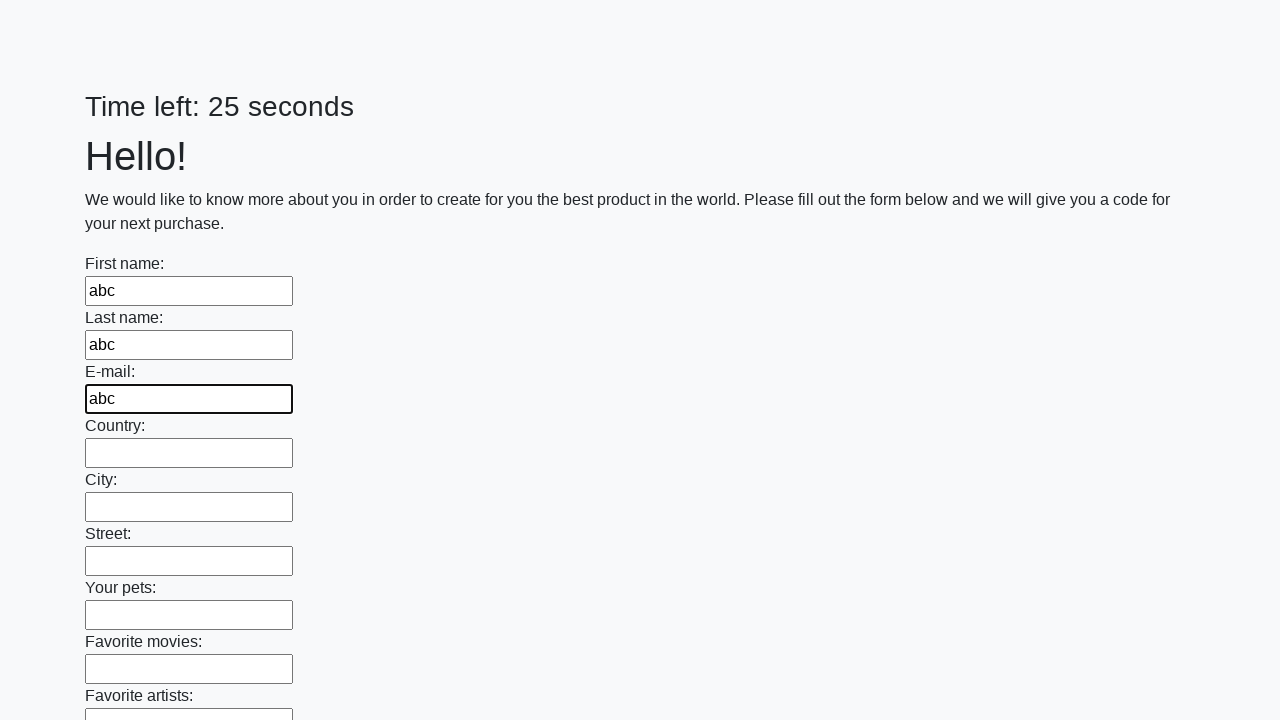

Filled input field with 'abc' on input >> nth=3
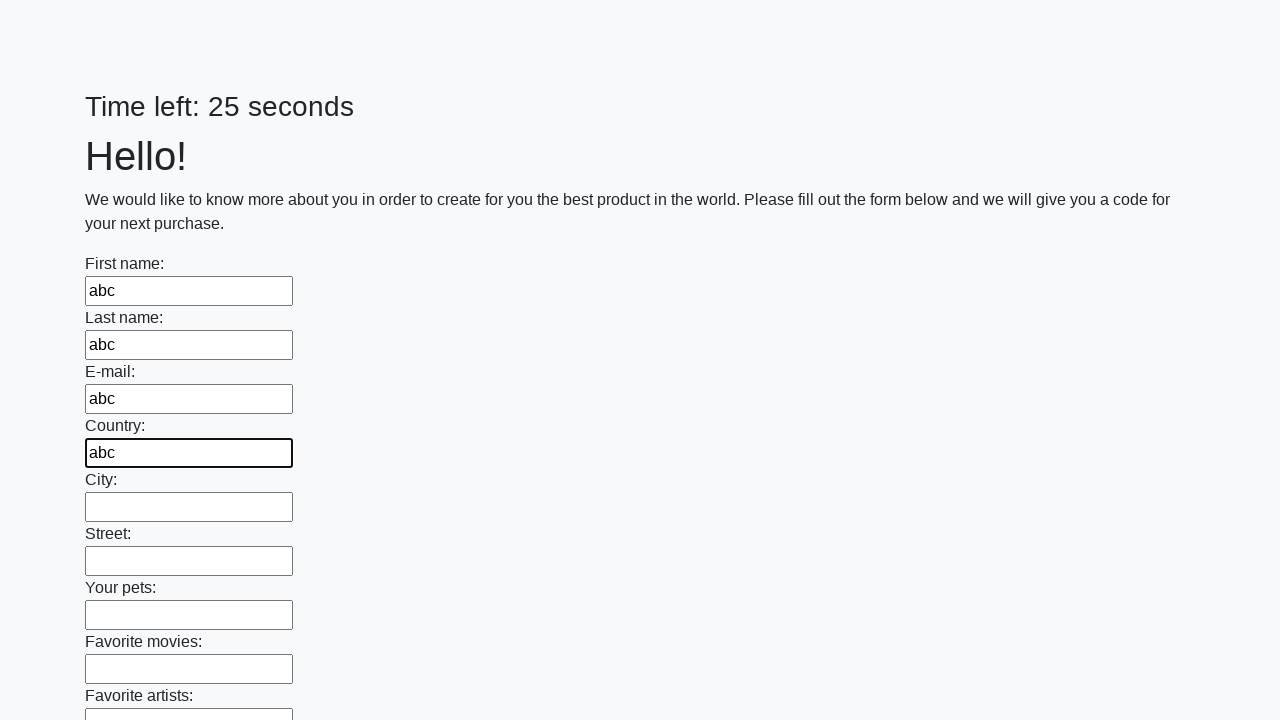

Filled input field with 'abc' on input >> nth=4
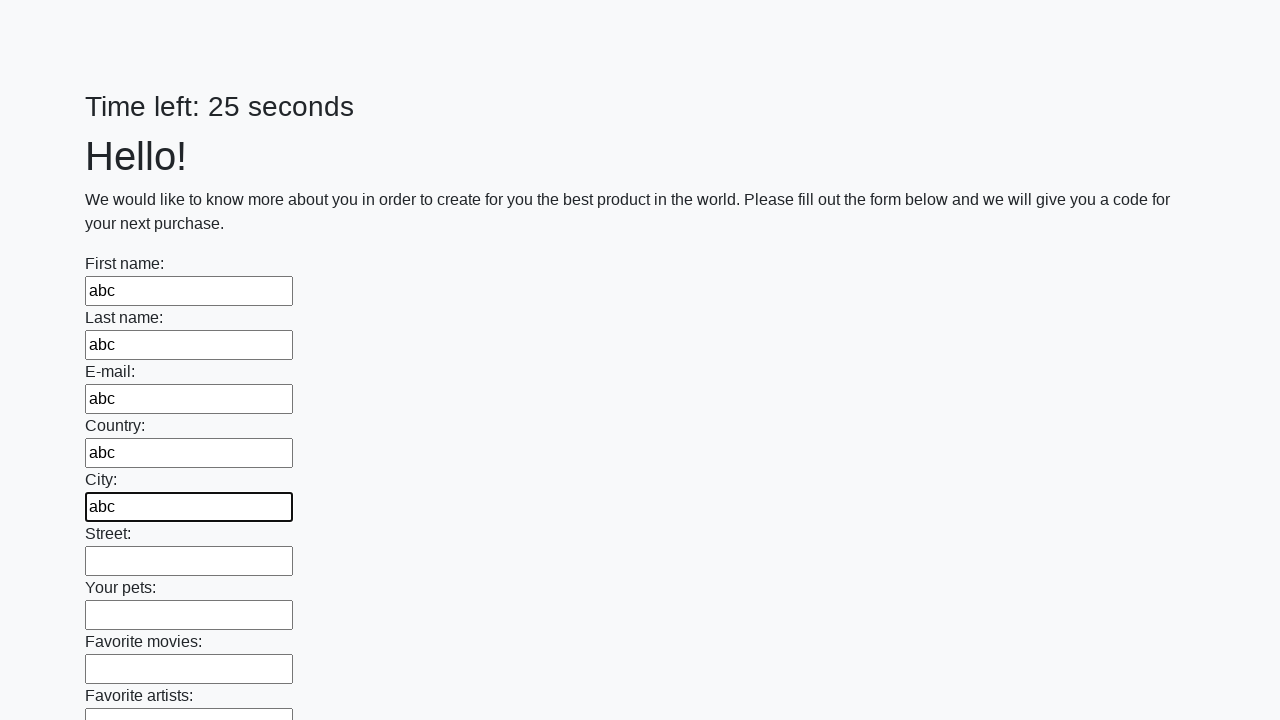

Filled input field with 'abc' on input >> nth=5
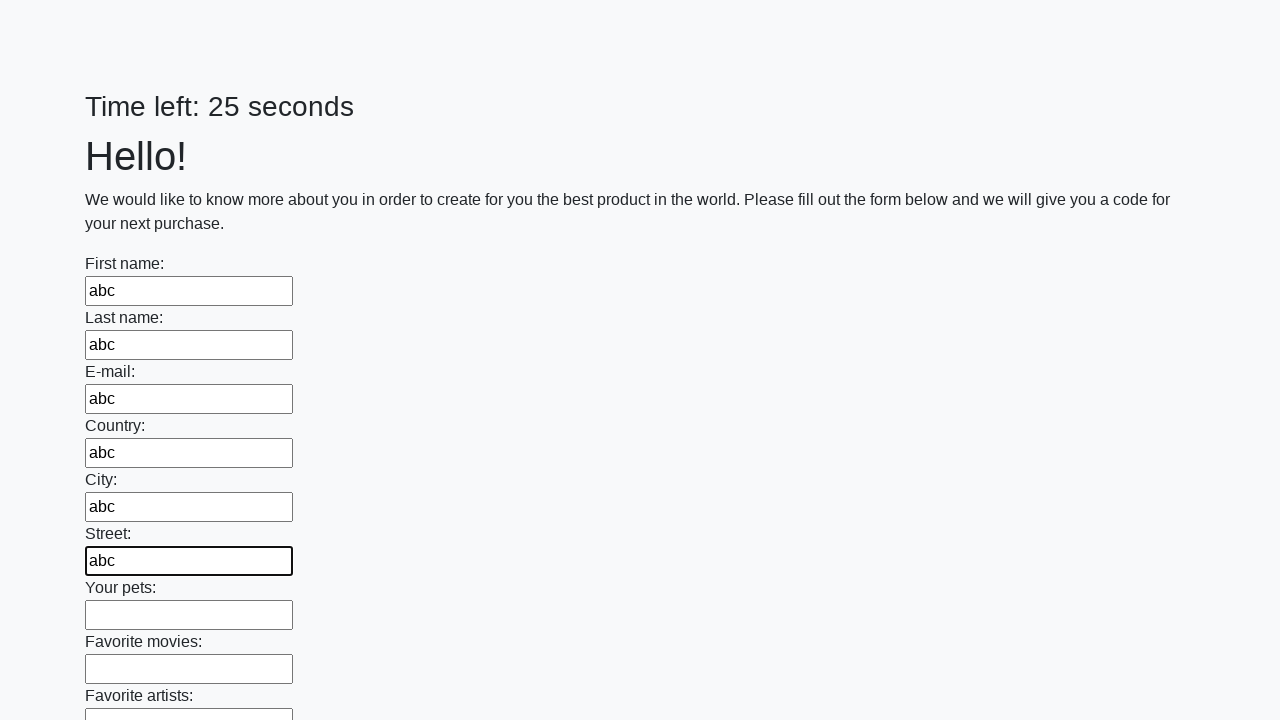

Filled input field with 'abc' on input >> nth=6
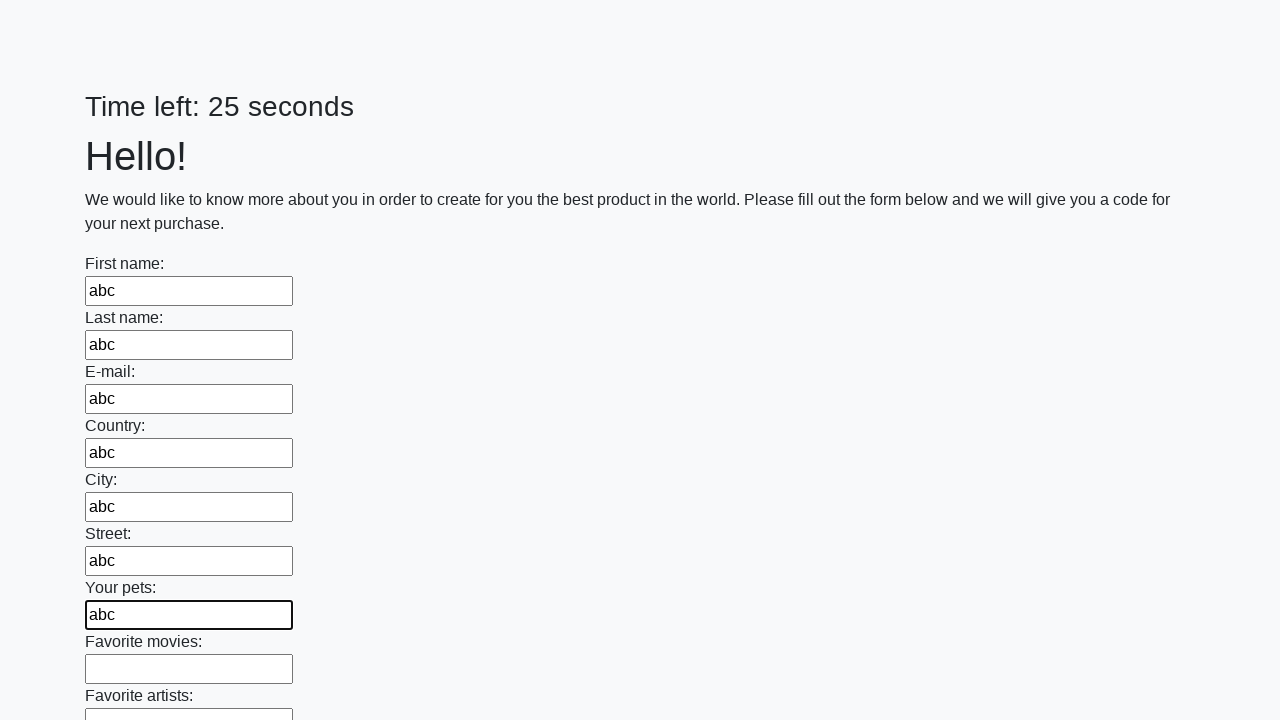

Filled input field with 'abc' on input >> nth=7
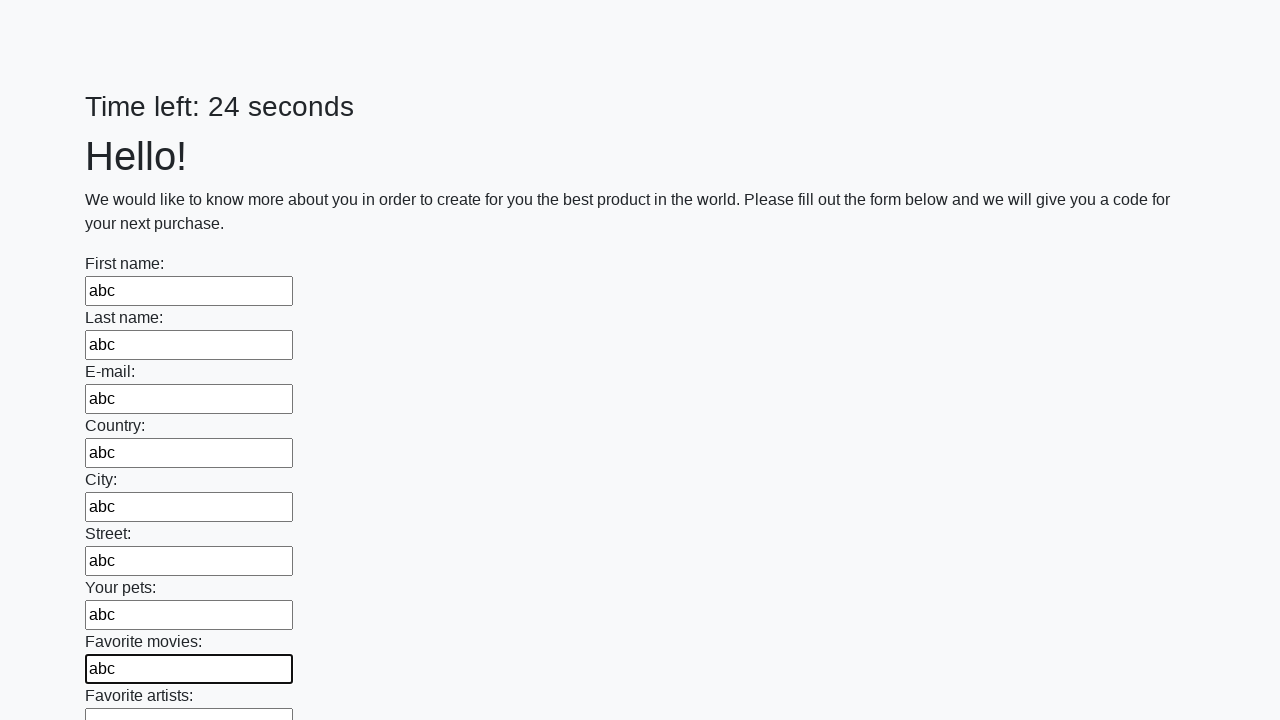

Filled input field with 'abc' on input >> nth=8
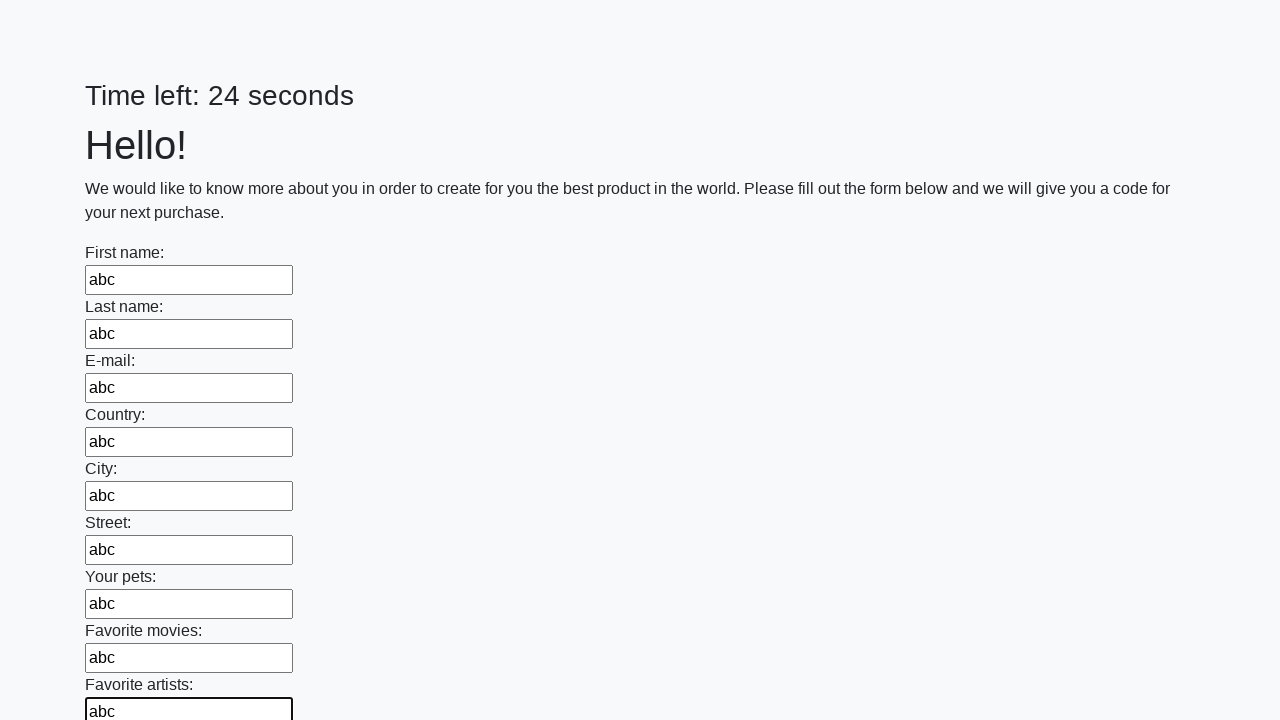

Filled input field with 'abc' on input >> nth=9
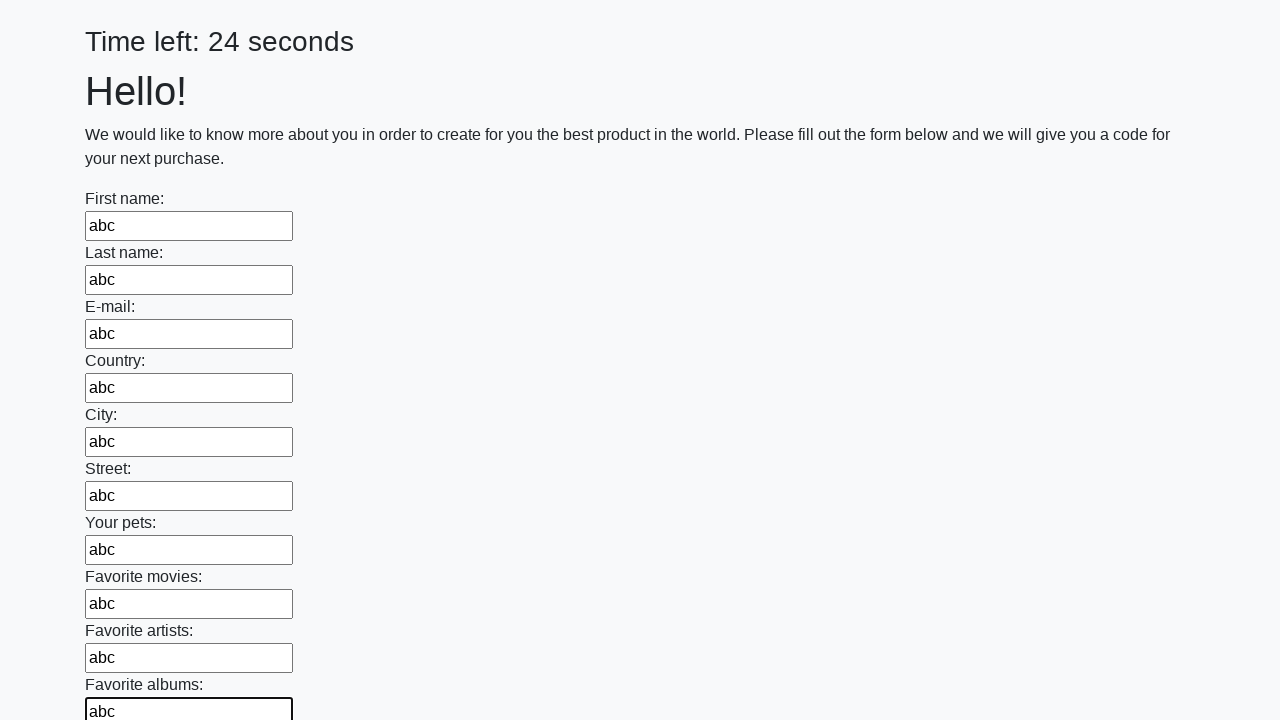

Filled input field with 'abc' on input >> nth=10
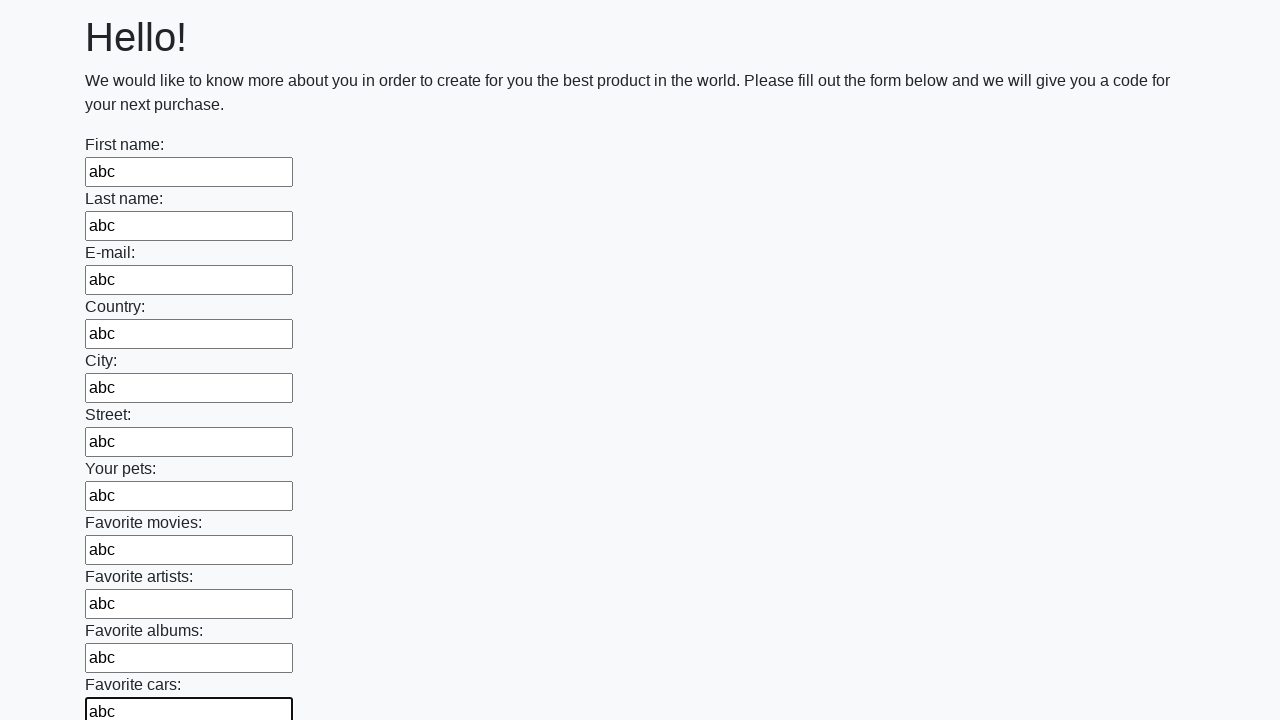

Filled input field with 'abc' on input >> nth=11
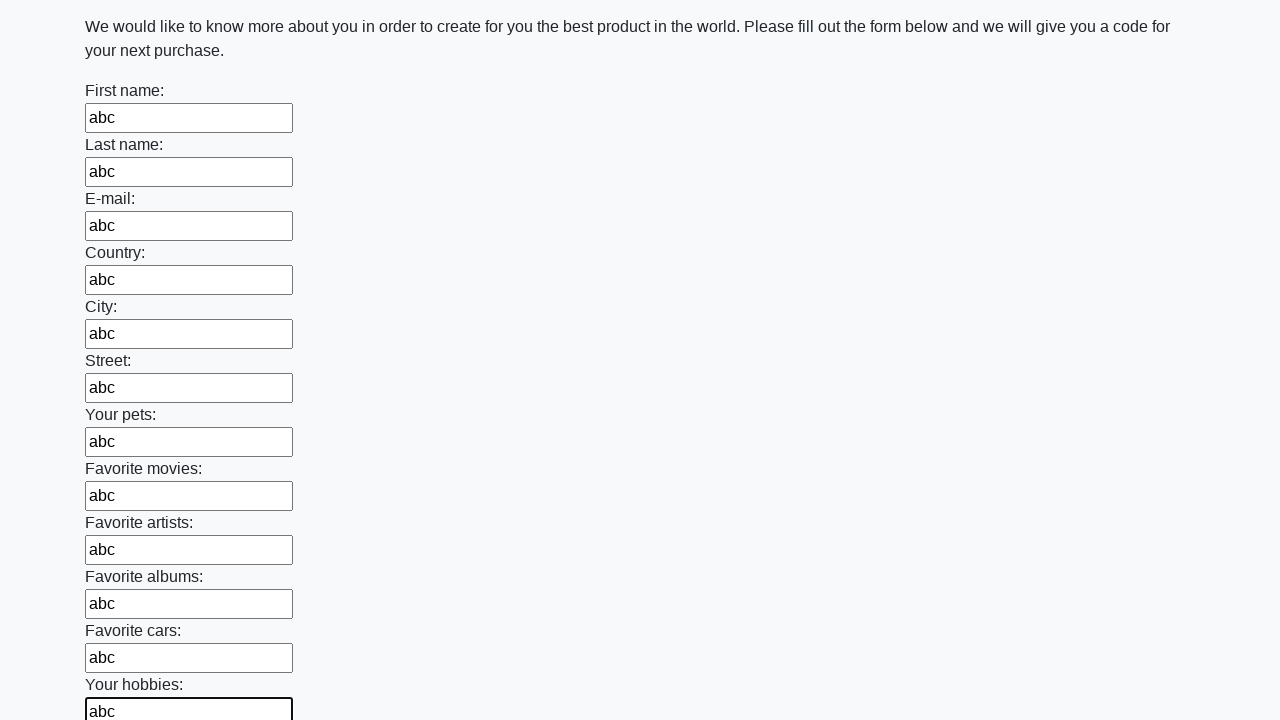

Filled input field with 'abc' on input >> nth=12
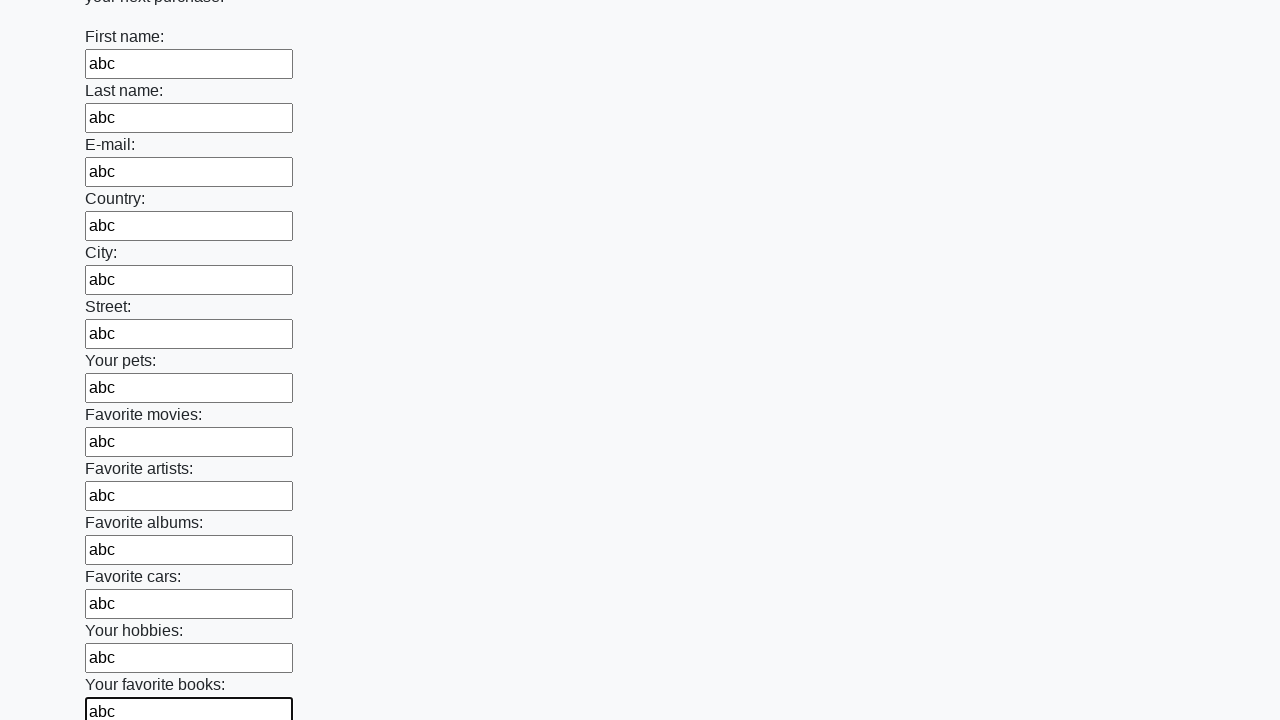

Filled input field with 'abc' on input >> nth=13
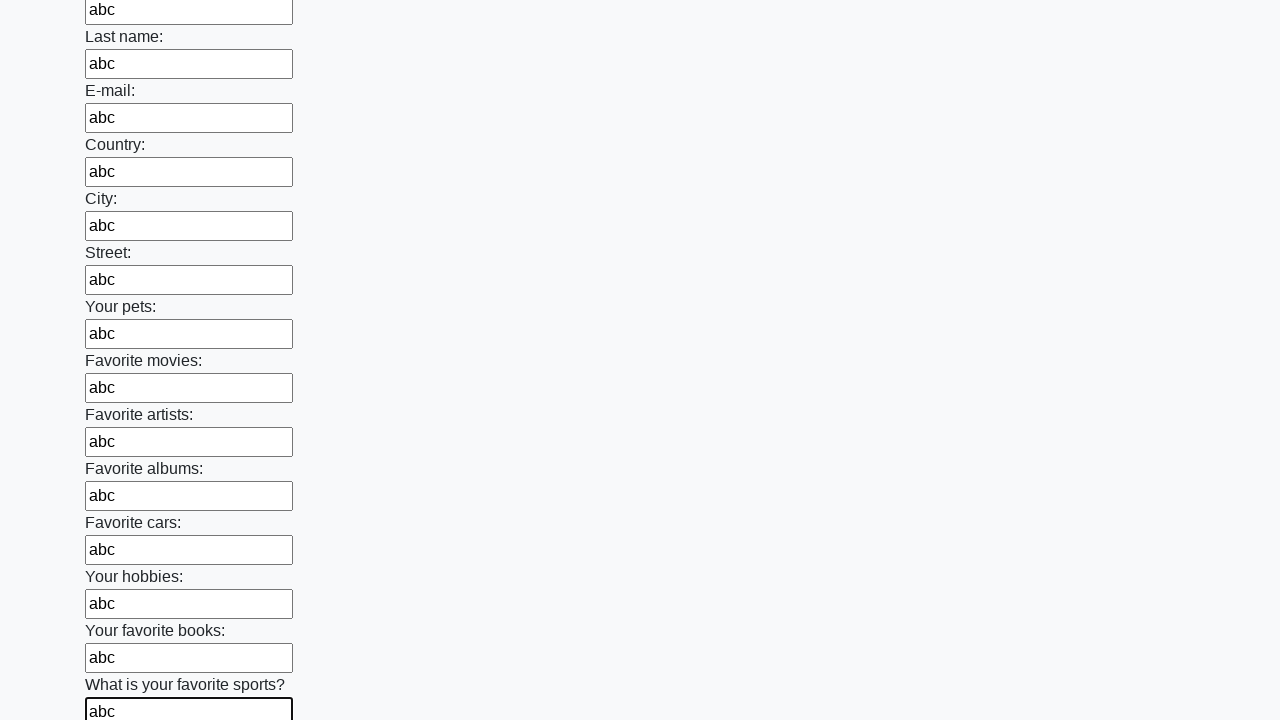

Filled input field with 'abc' on input >> nth=14
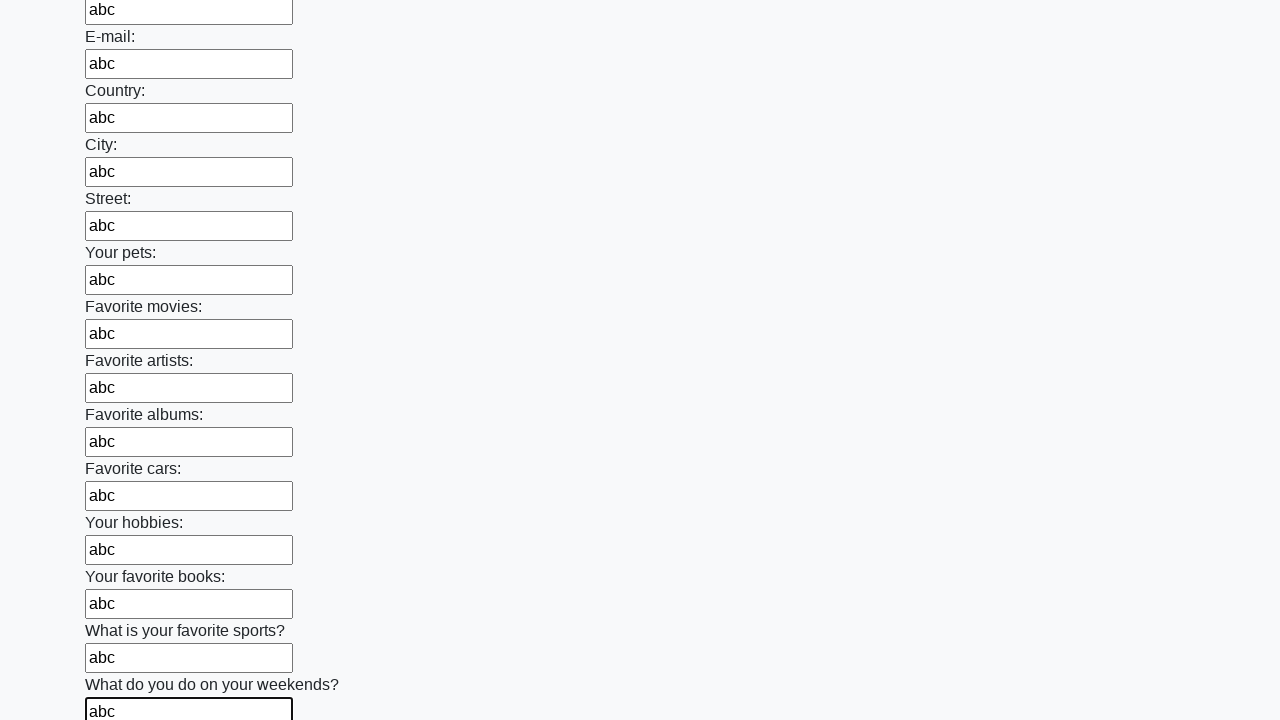

Filled input field with 'abc' on input >> nth=15
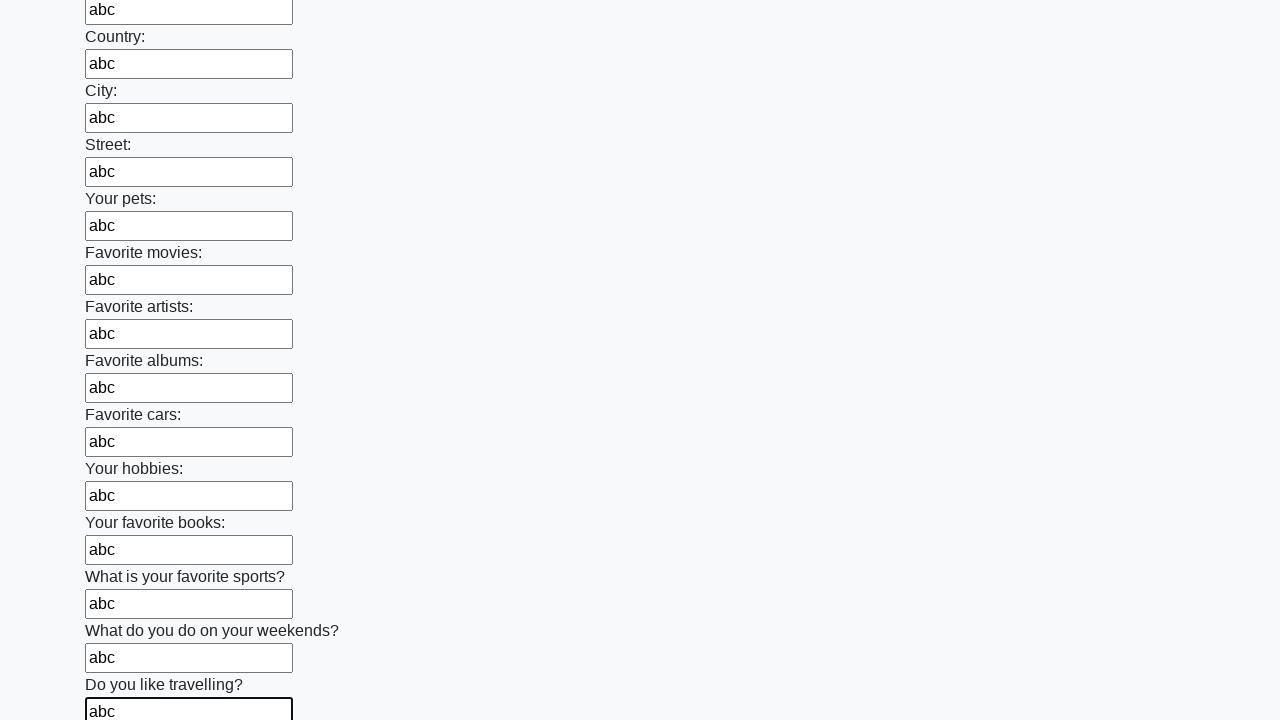

Filled input field with 'abc' on input >> nth=16
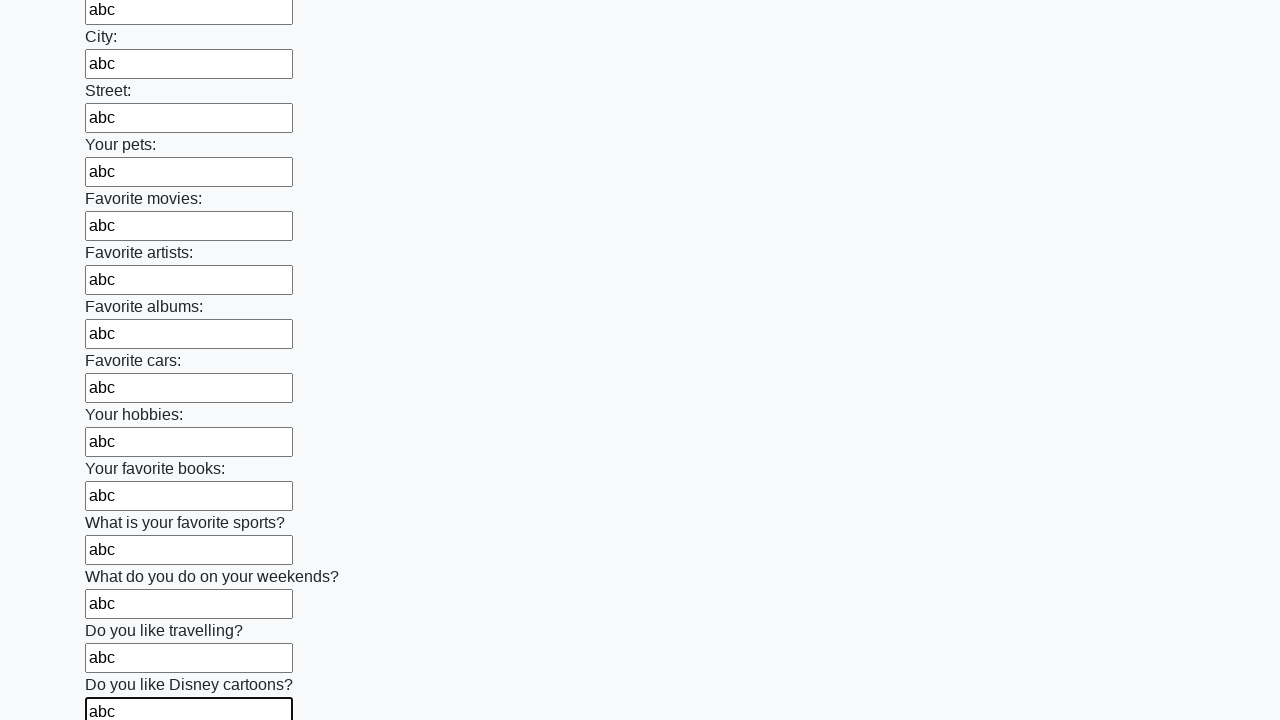

Filled input field with 'abc' on input >> nth=17
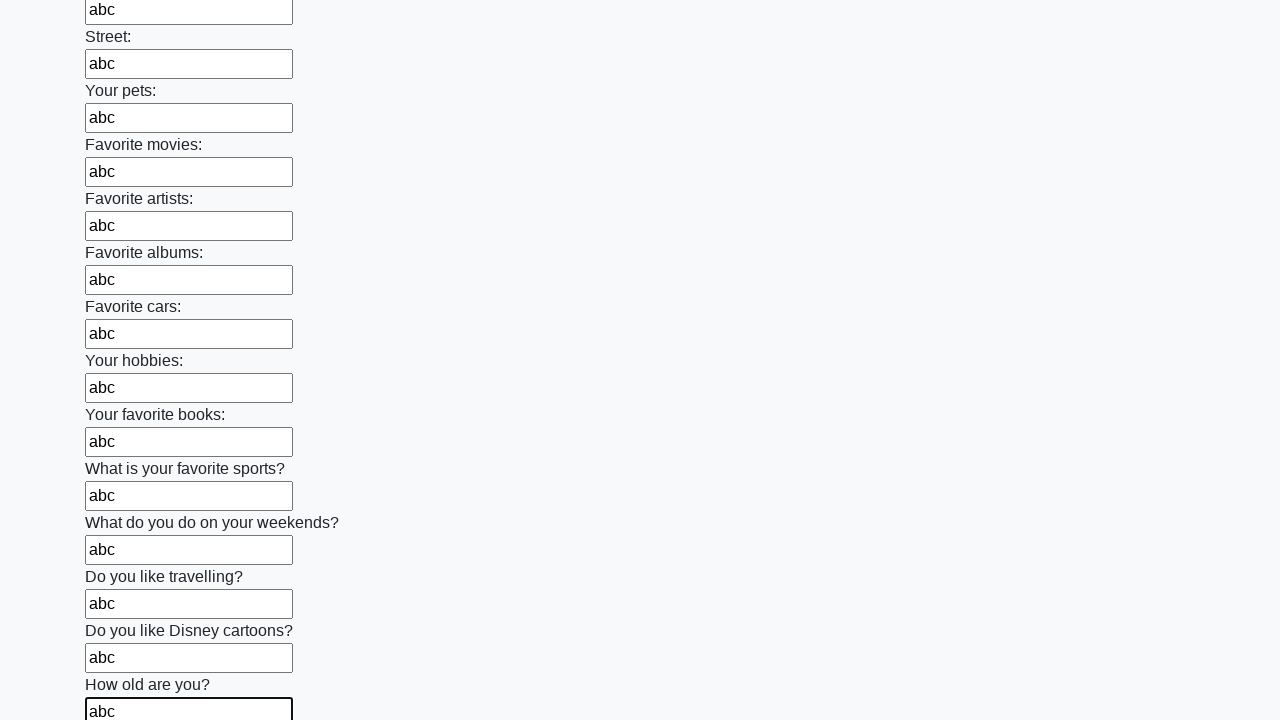

Filled input field with 'abc' on input >> nth=18
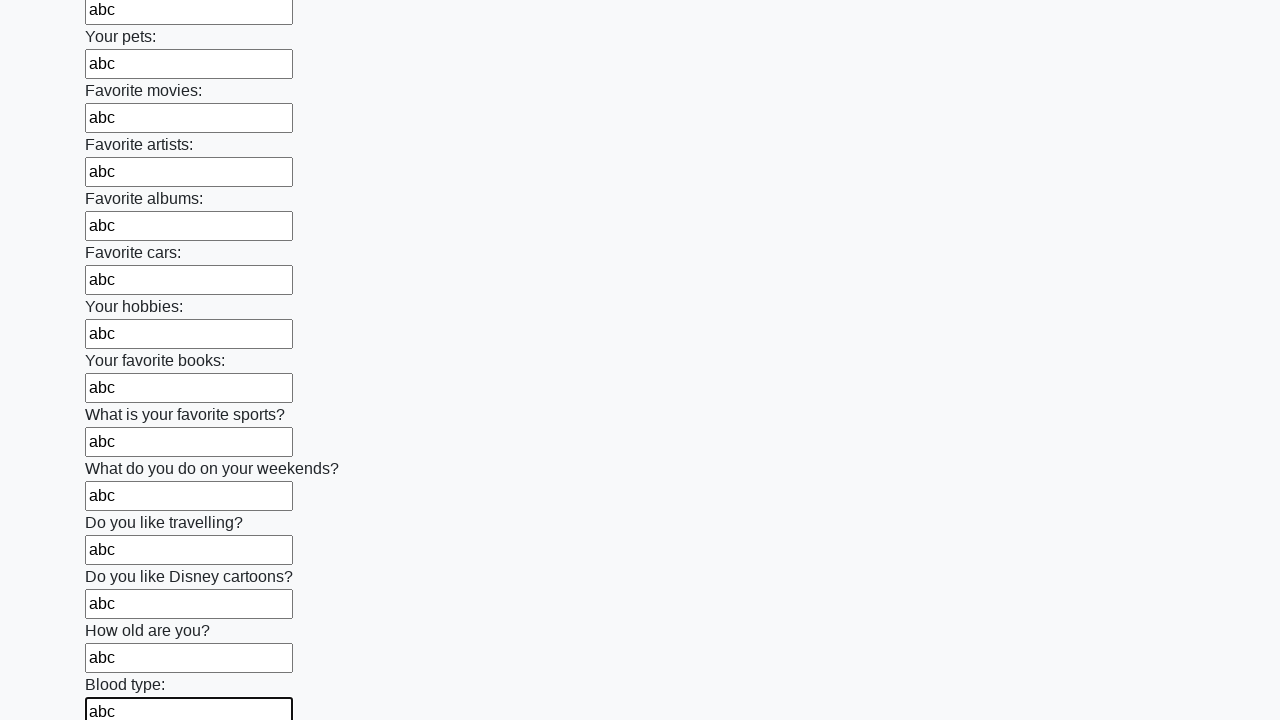

Filled input field with 'abc' on input >> nth=19
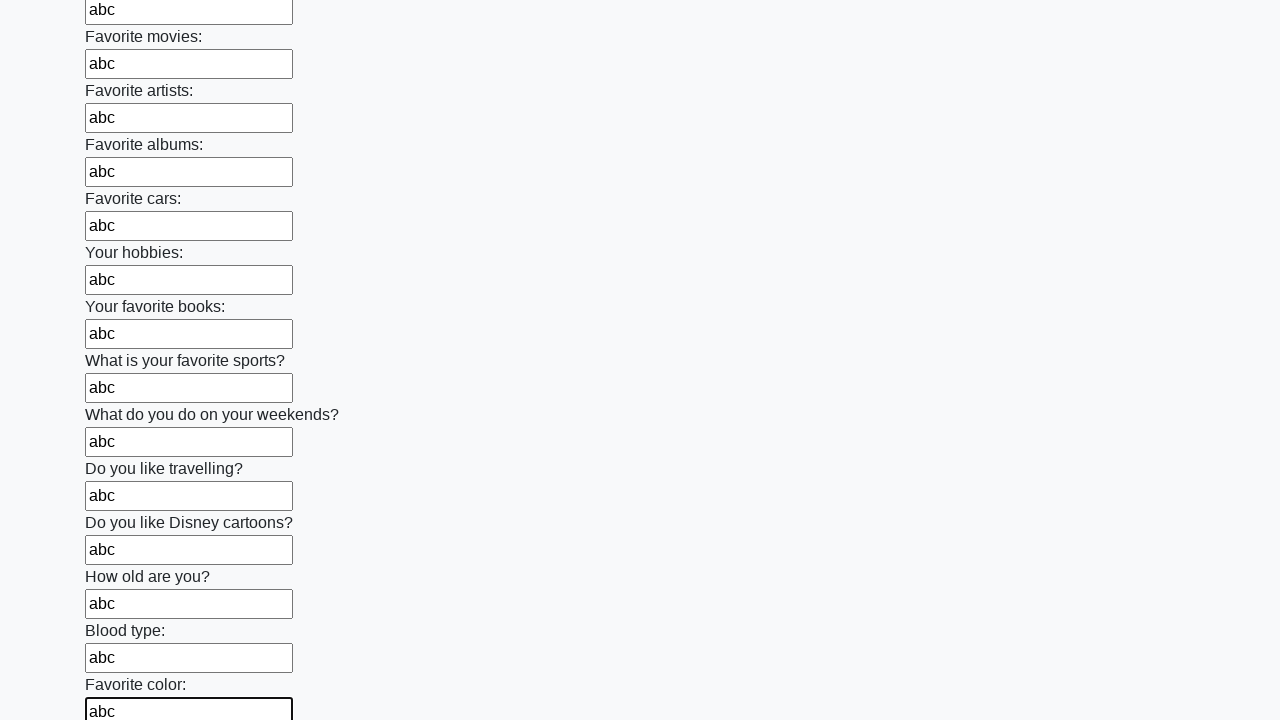

Filled input field with 'abc' on input >> nth=20
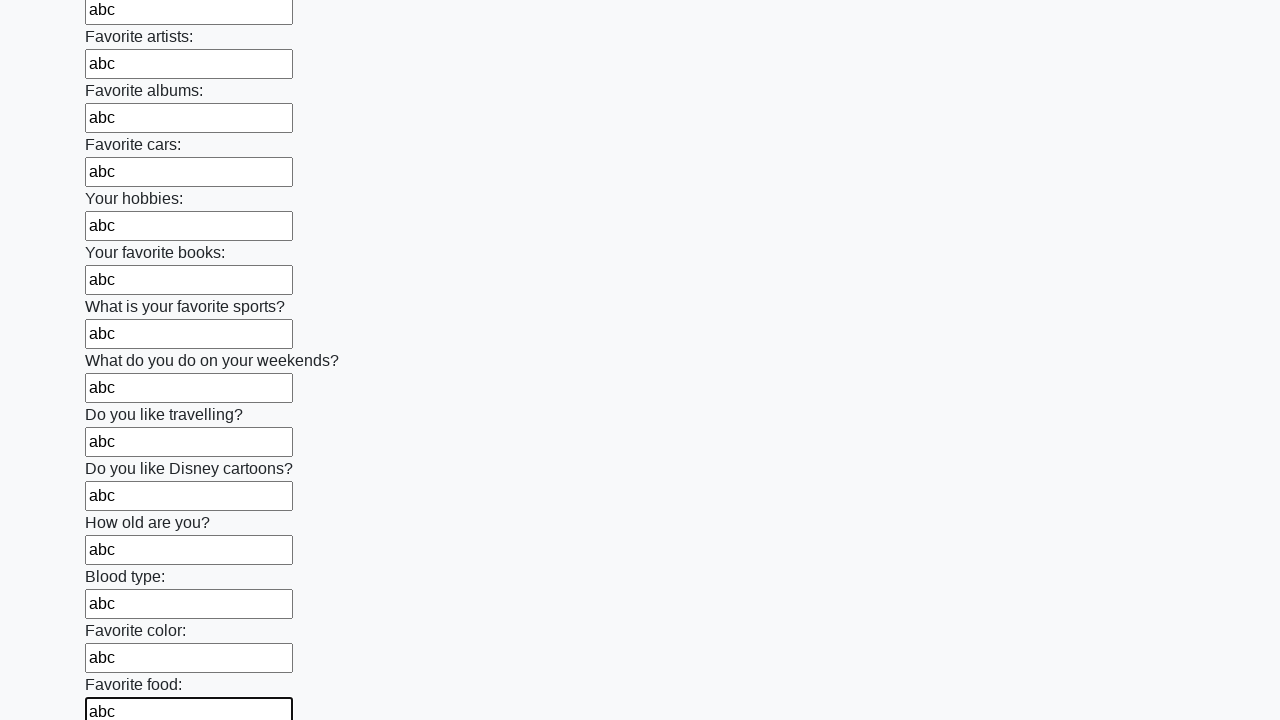

Filled input field with 'abc' on input >> nth=21
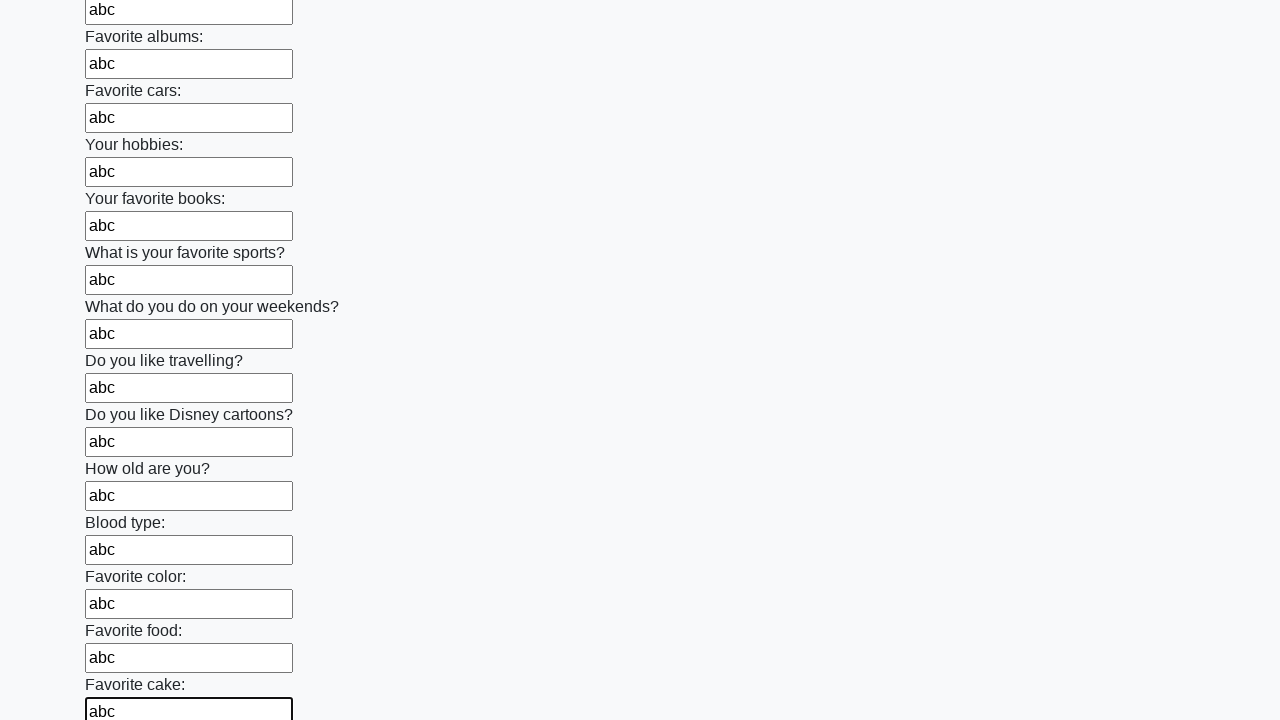

Filled input field with 'abc' on input >> nth=22
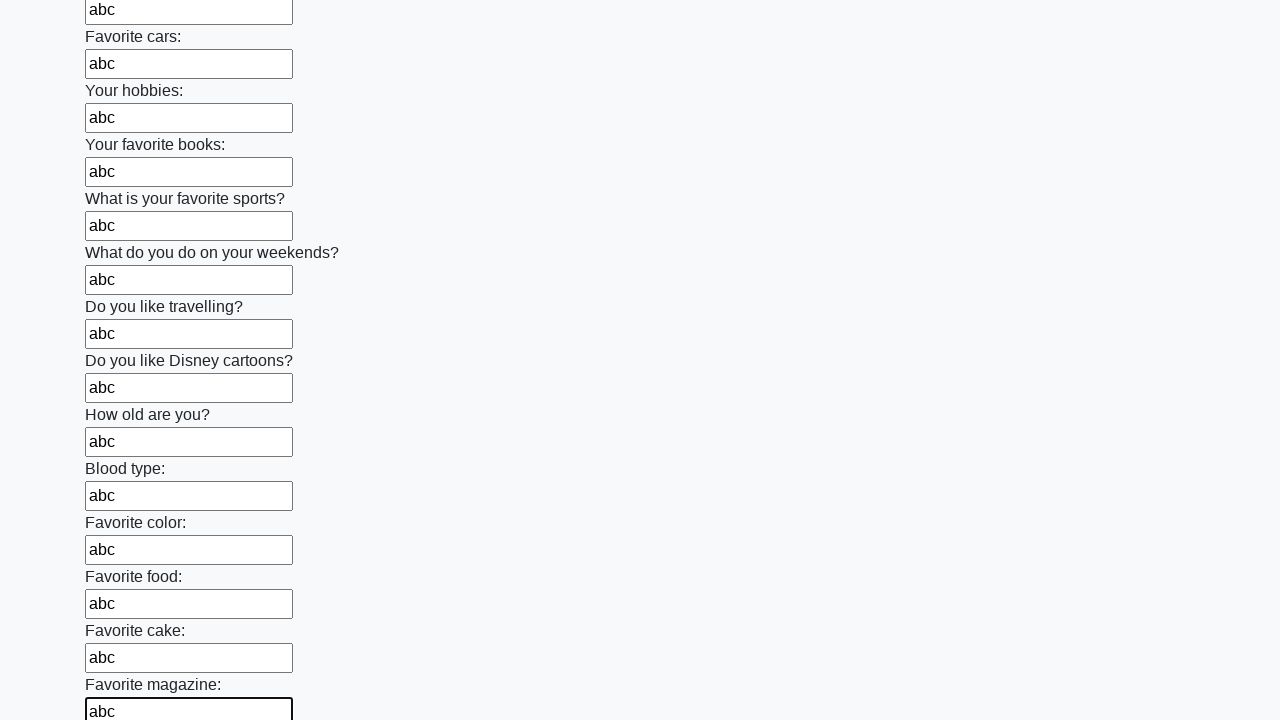

Filled input field with 'abc' on input >> nth=23
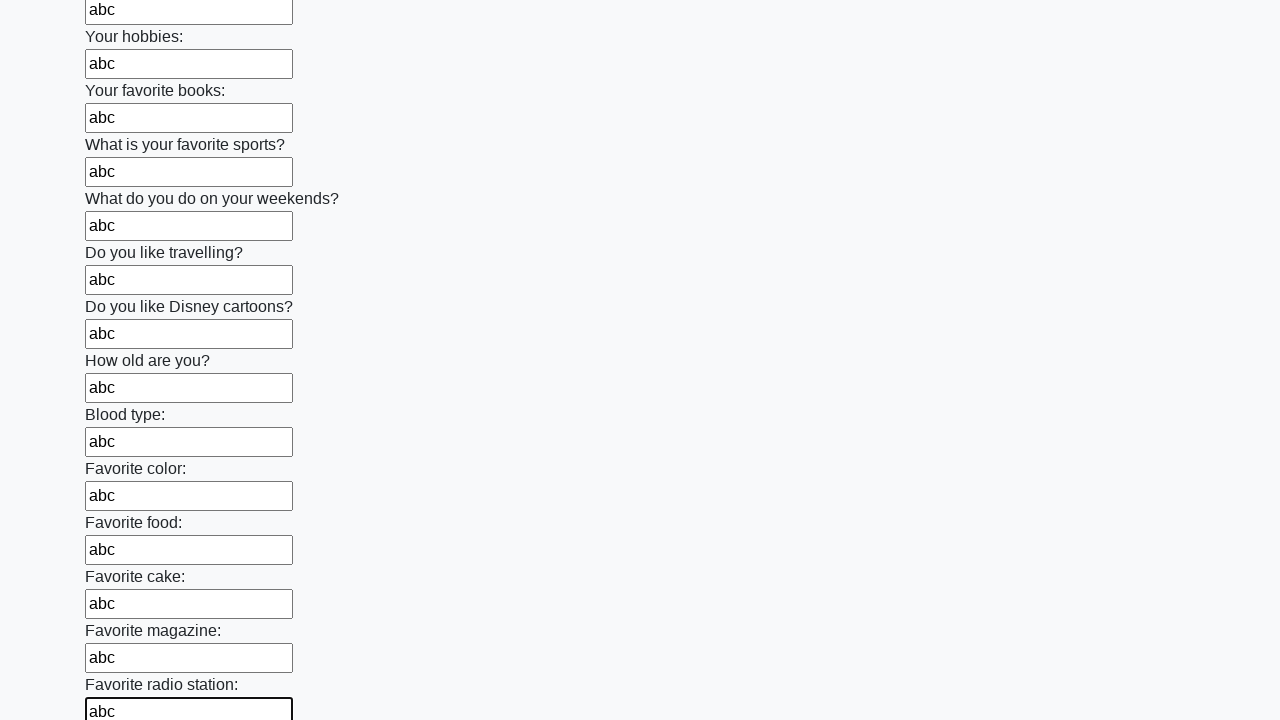

Filled input field with 'abc' on input >> nth=24
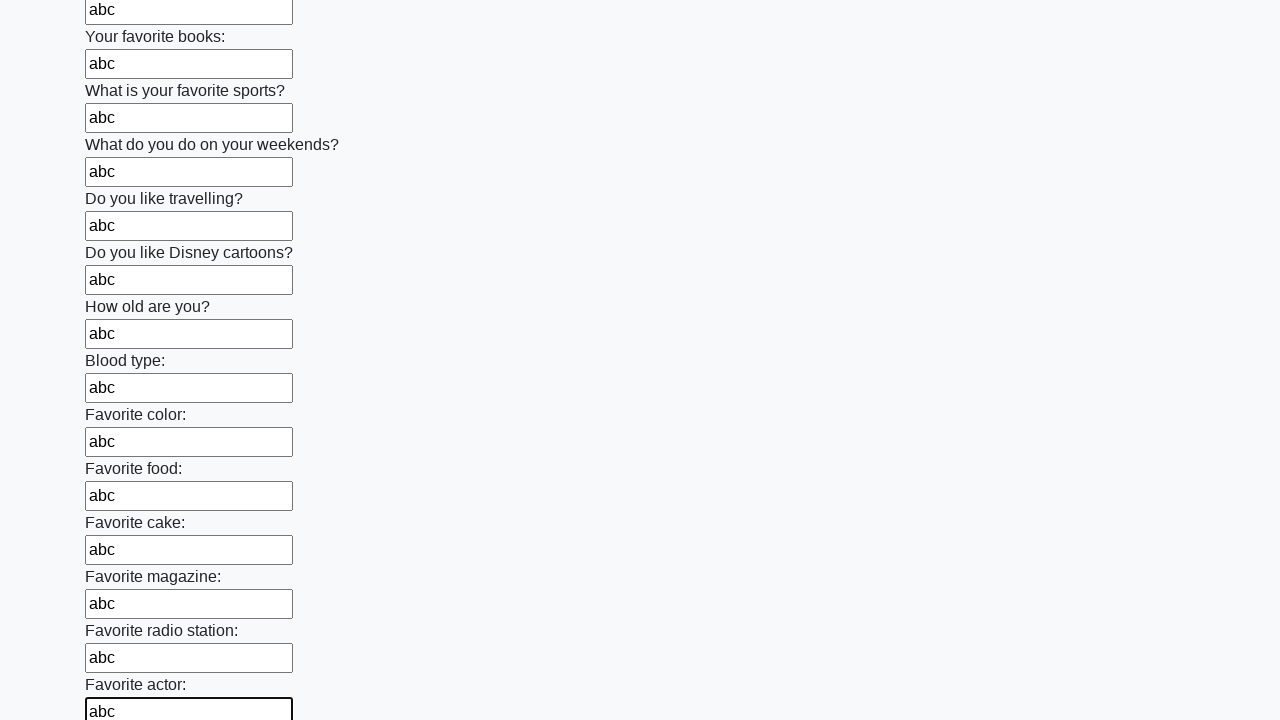

Filled input field with 'abc' on input >> nth=25
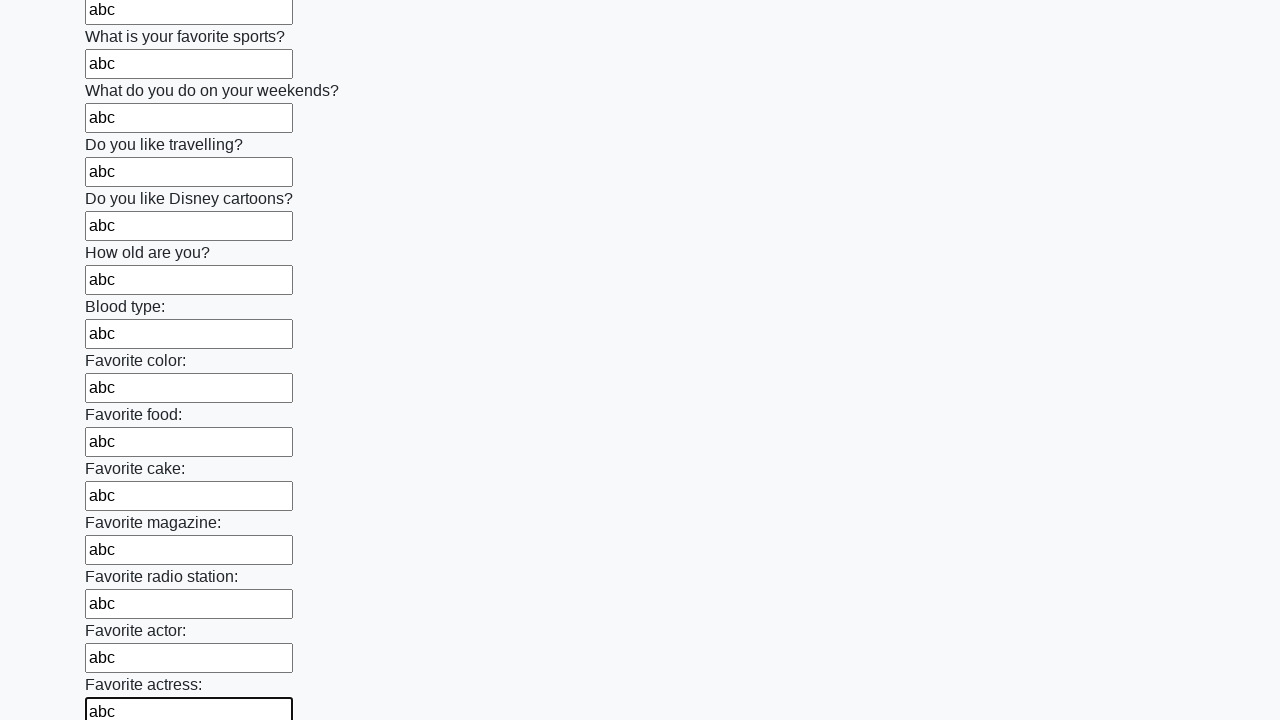

Filled input field with 'abc' on input >> nth=26
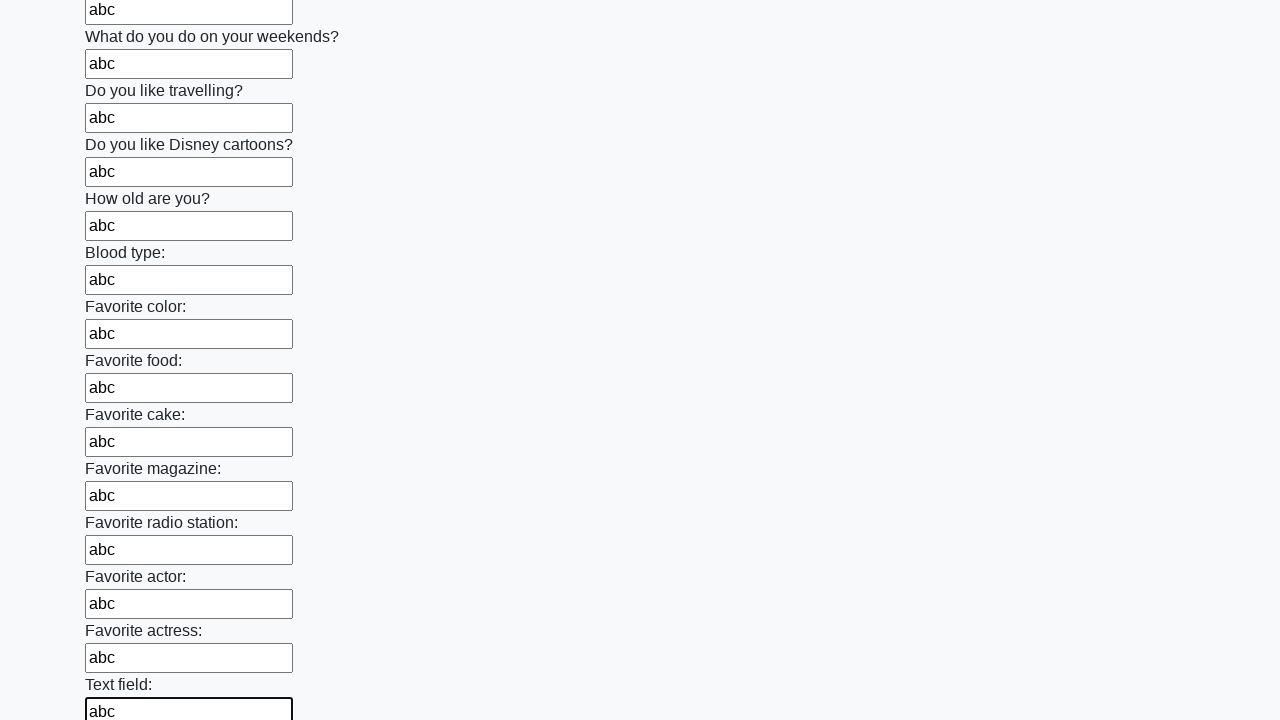

Filled input field with 'abc' on input >> nth=27
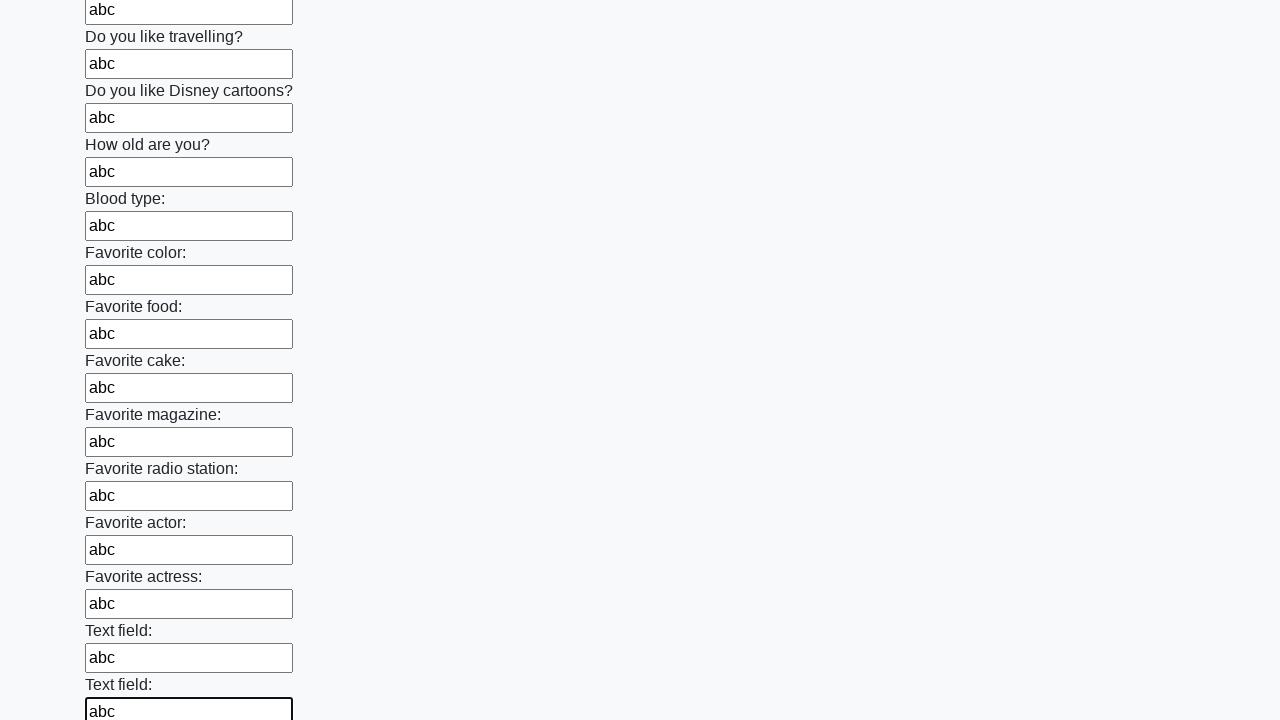

Filled input field with 'abc' on input >> nth=28
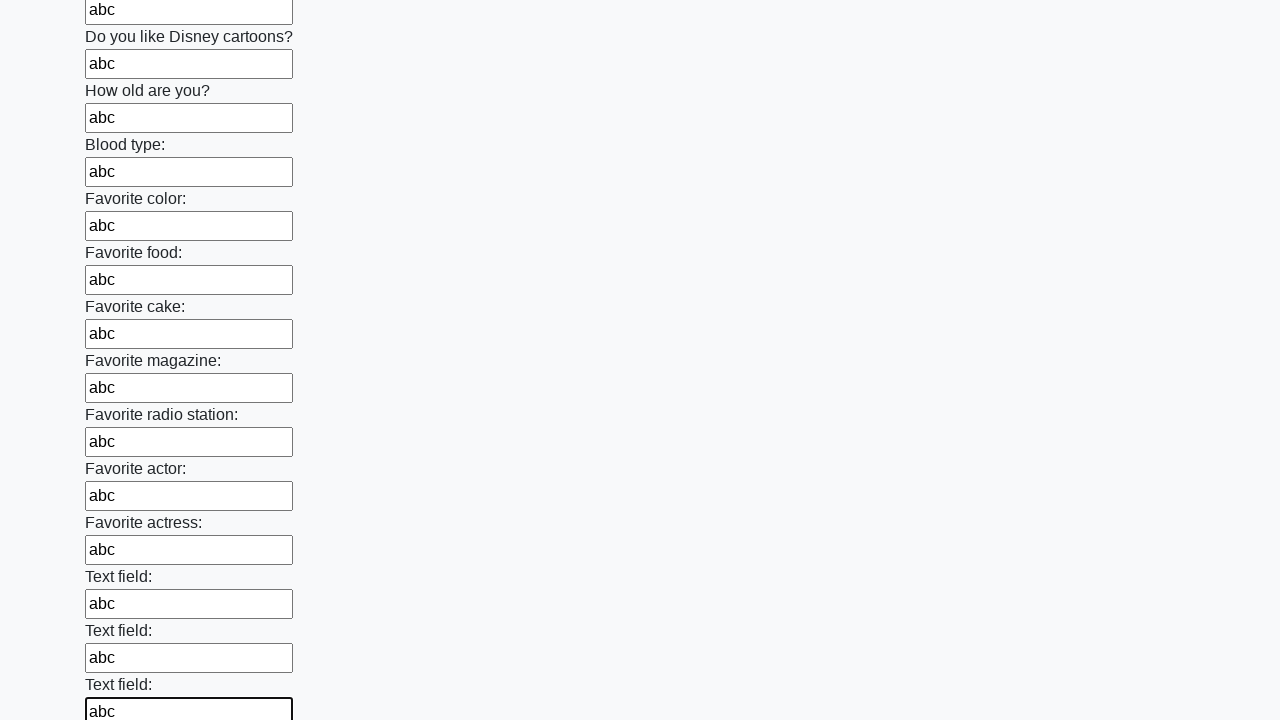

Filled input field with 'abc' on input >> nth=29
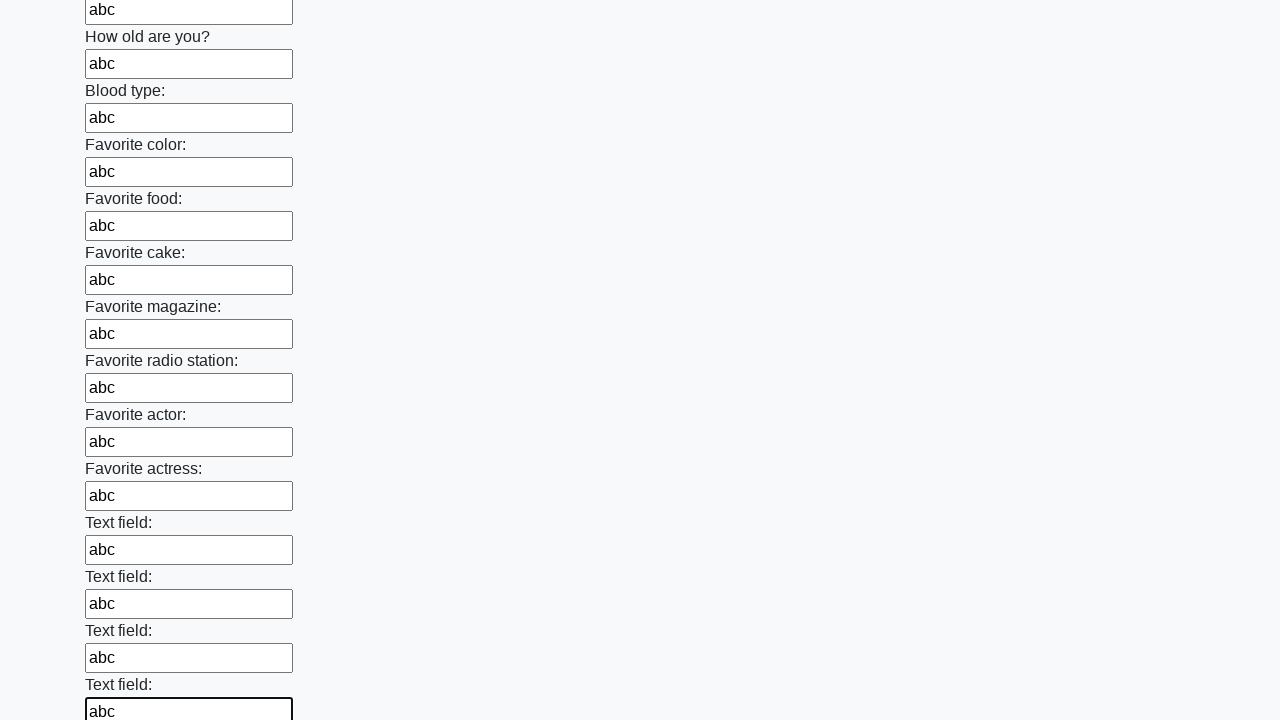

Filled input field with 'abc' on input >> nth=30
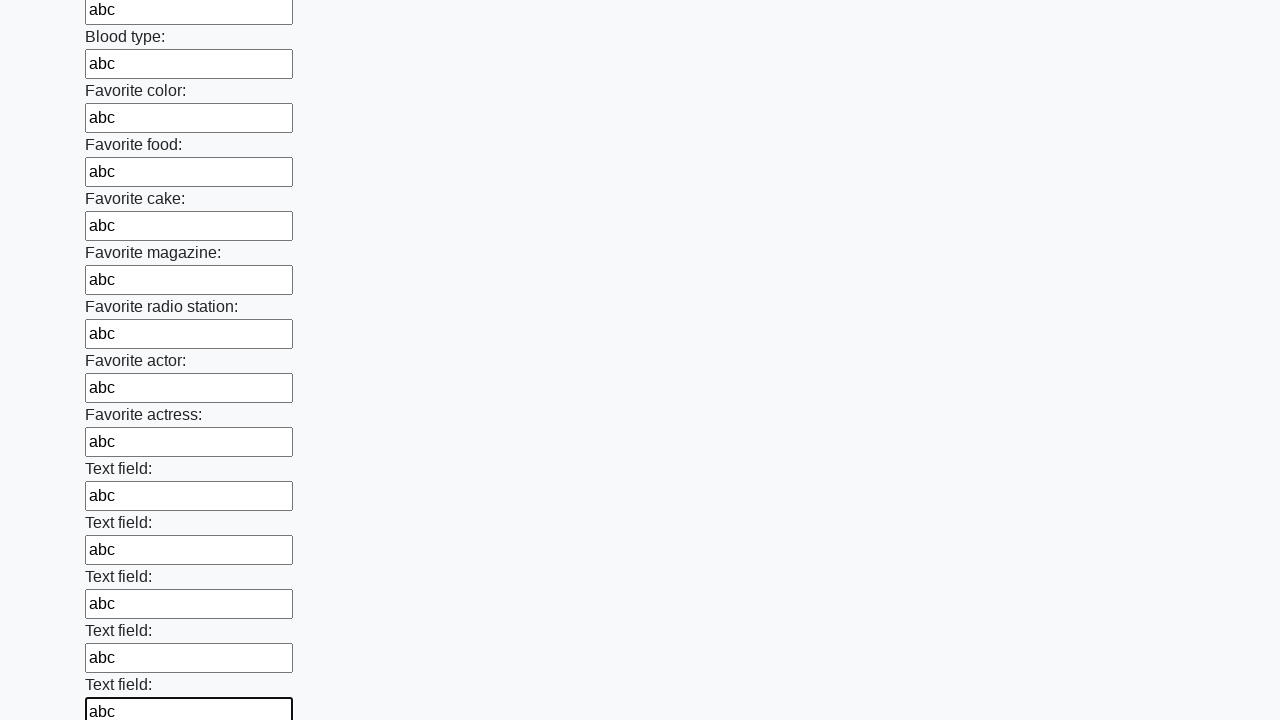

Filled input field with 'abc' on input >> nth=31
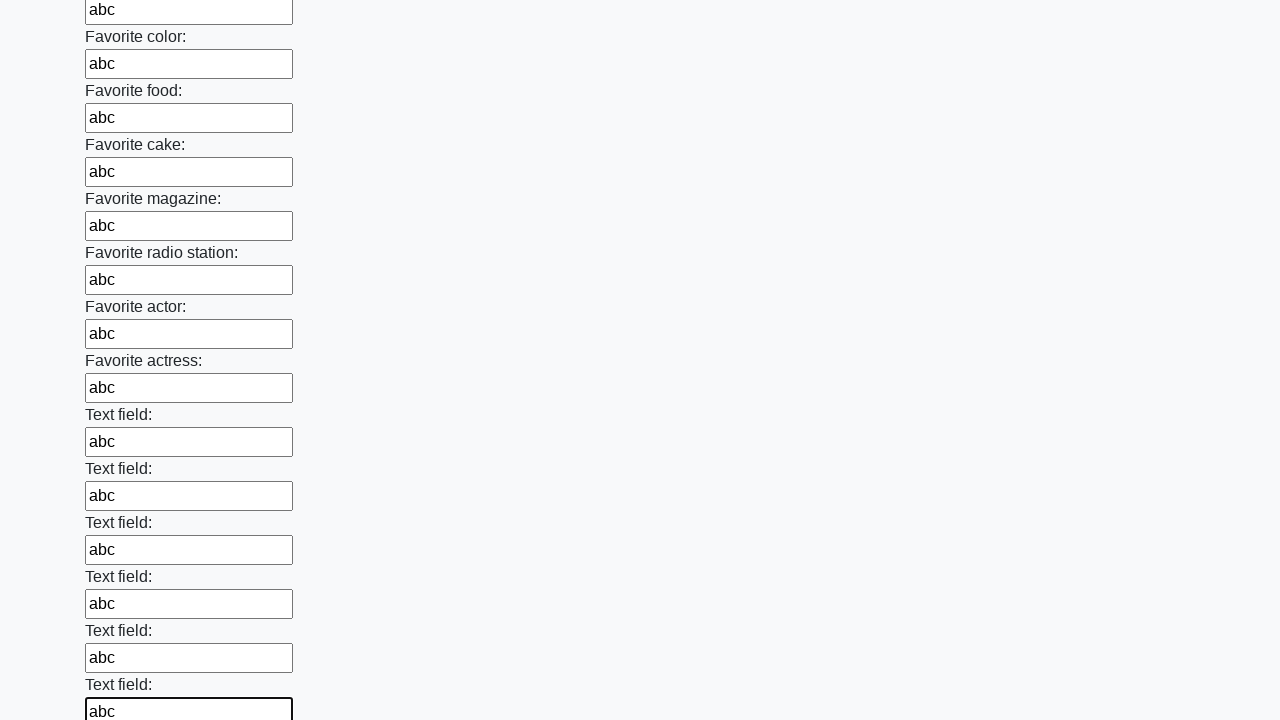

Filled input field with 'abc' on input >> nth=32
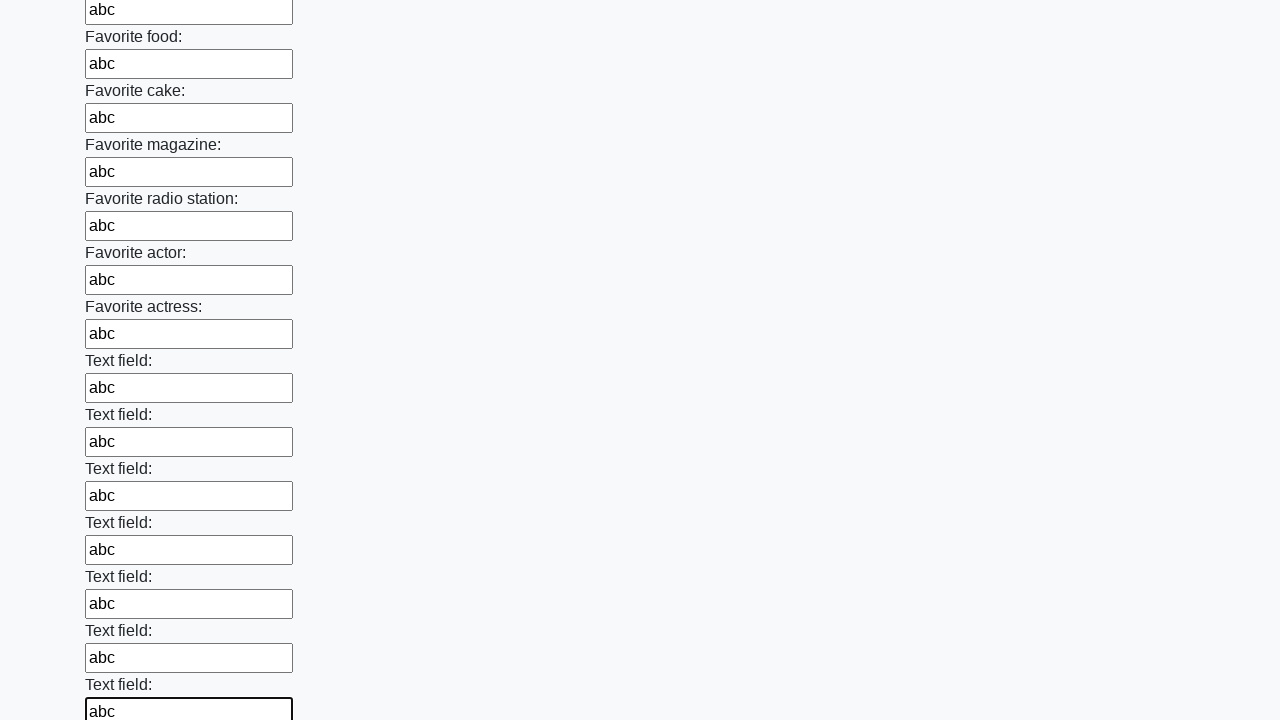

Filled input field with 'abc' on input >> nth=33
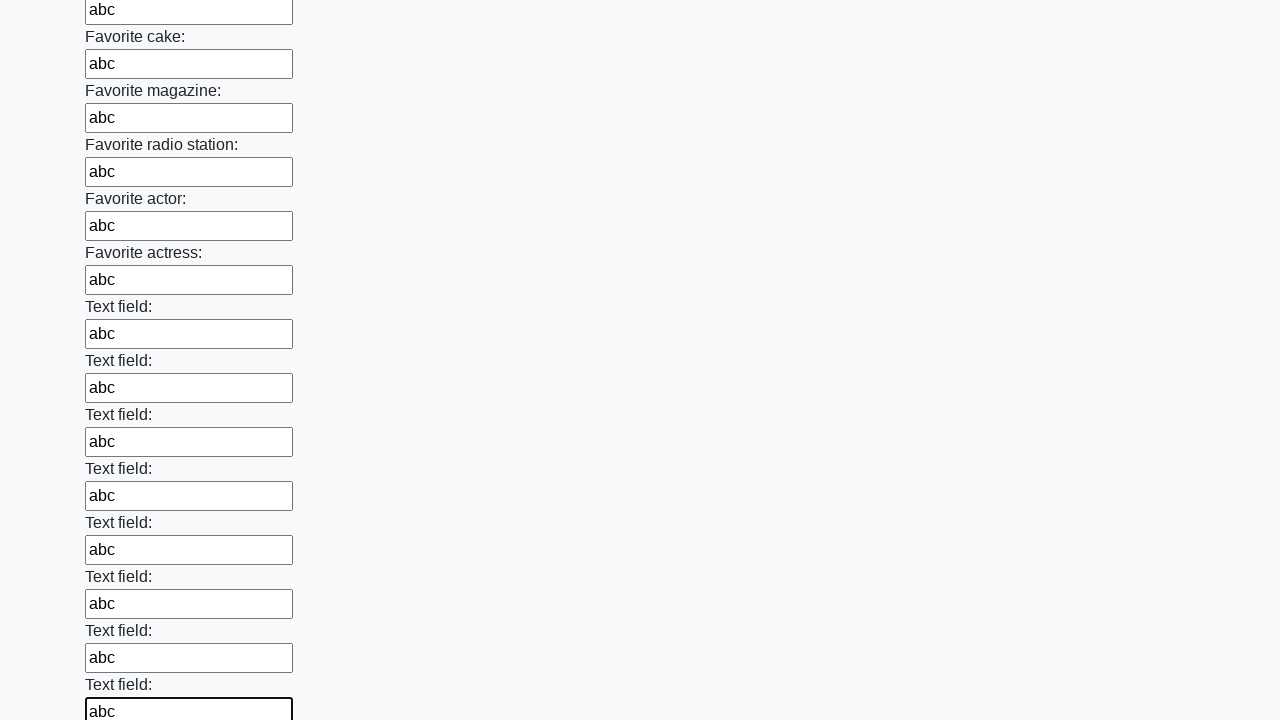

Filled input field with 'abc' on input >> nth=34
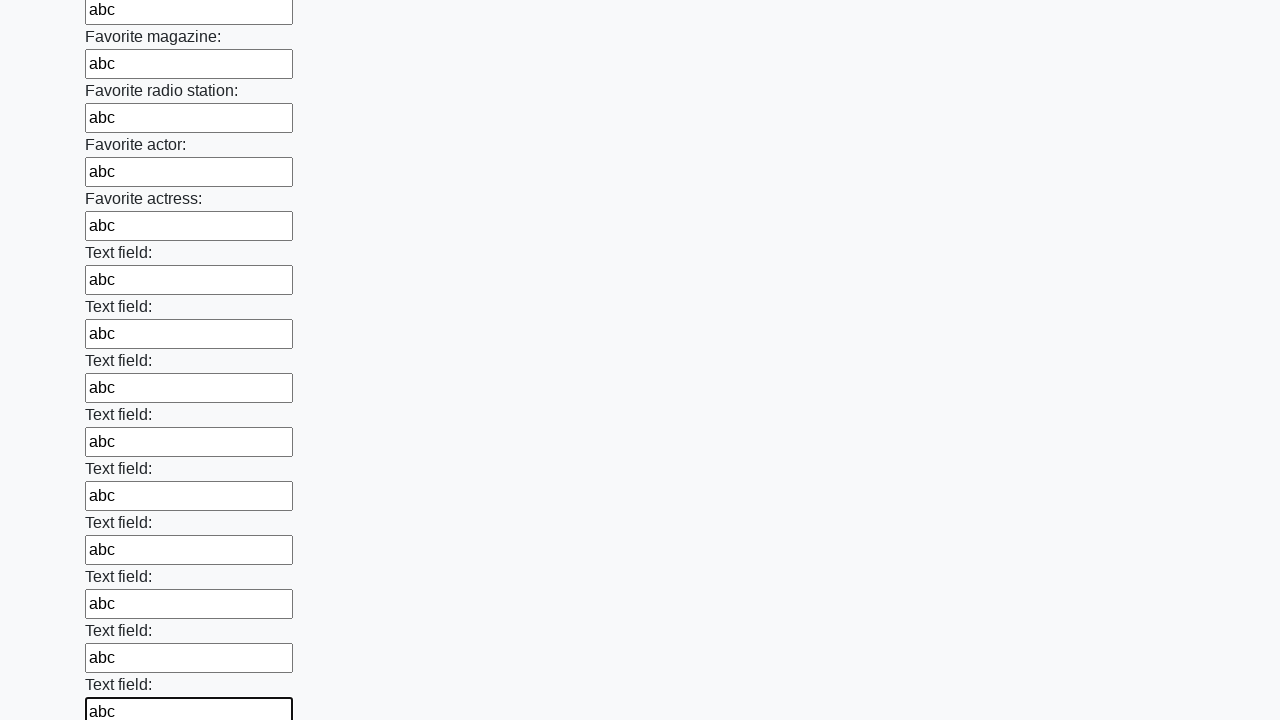

Filled input field with 'abc' on input >> nth=35
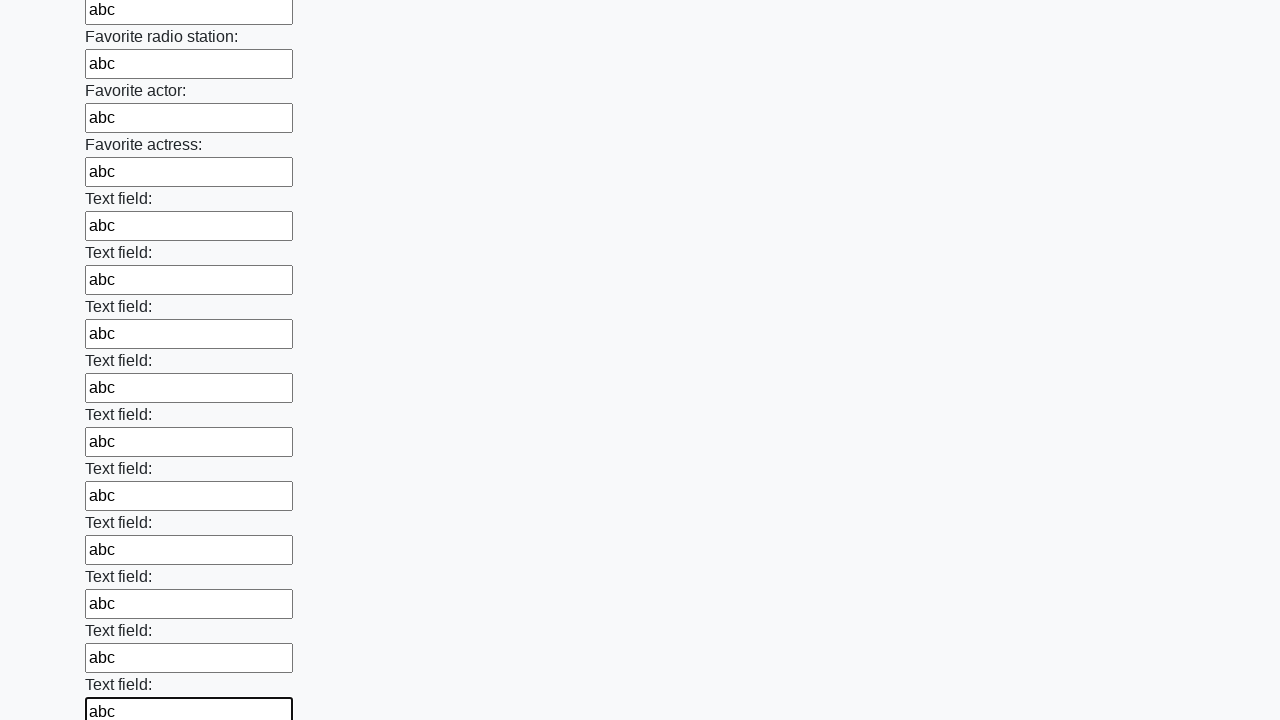

Filled input field with 'abc' on input >> nth=36
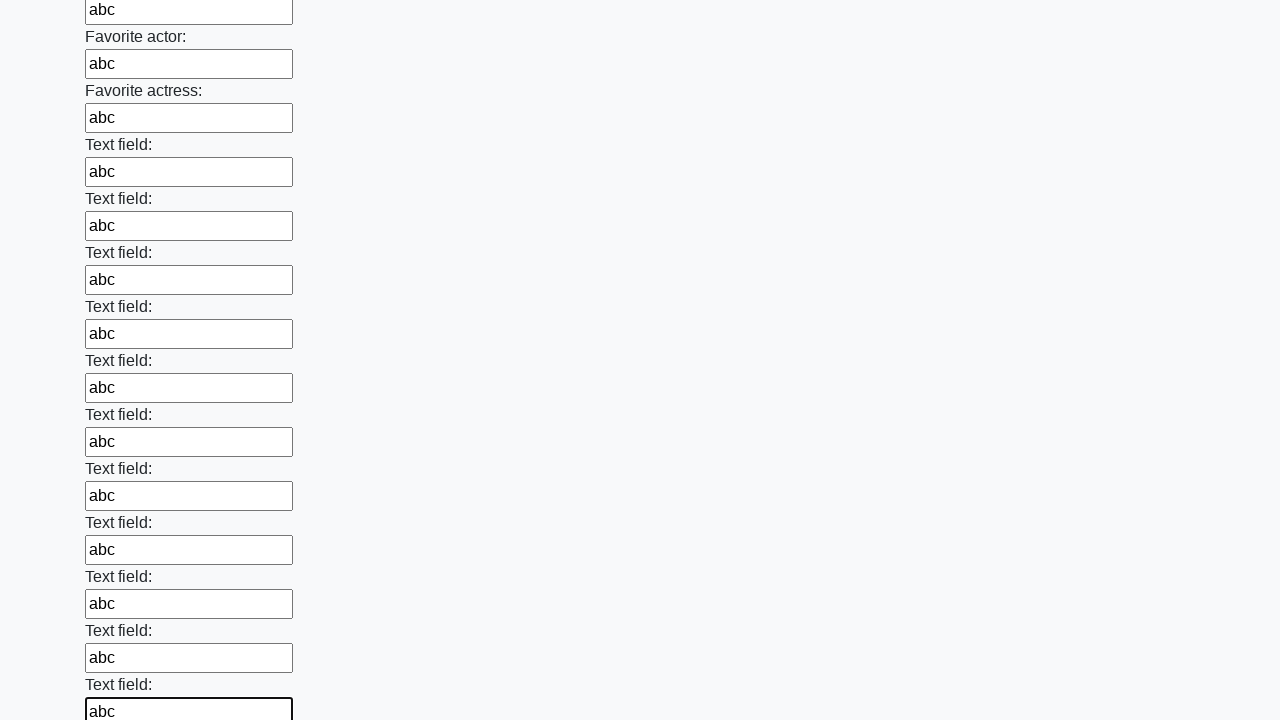

Filled input field with 'abc' on input >> nth=37
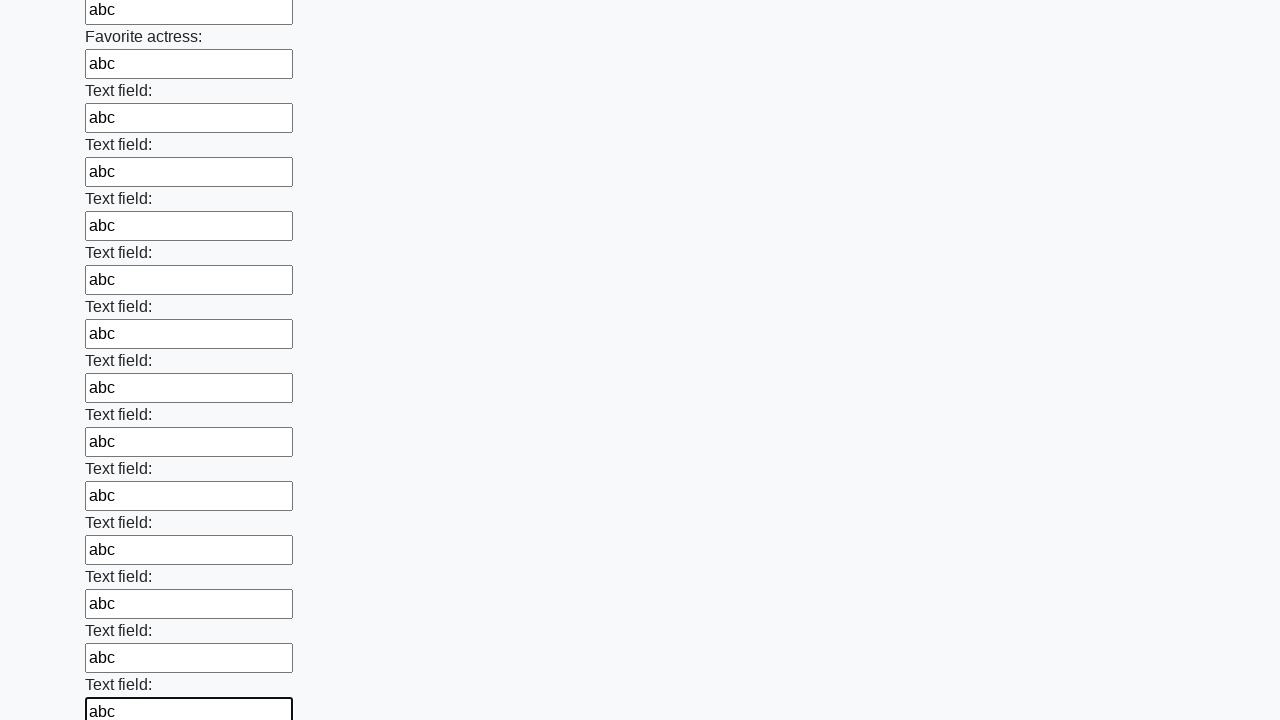

Filled input field with 'abc' on input >> nth=38
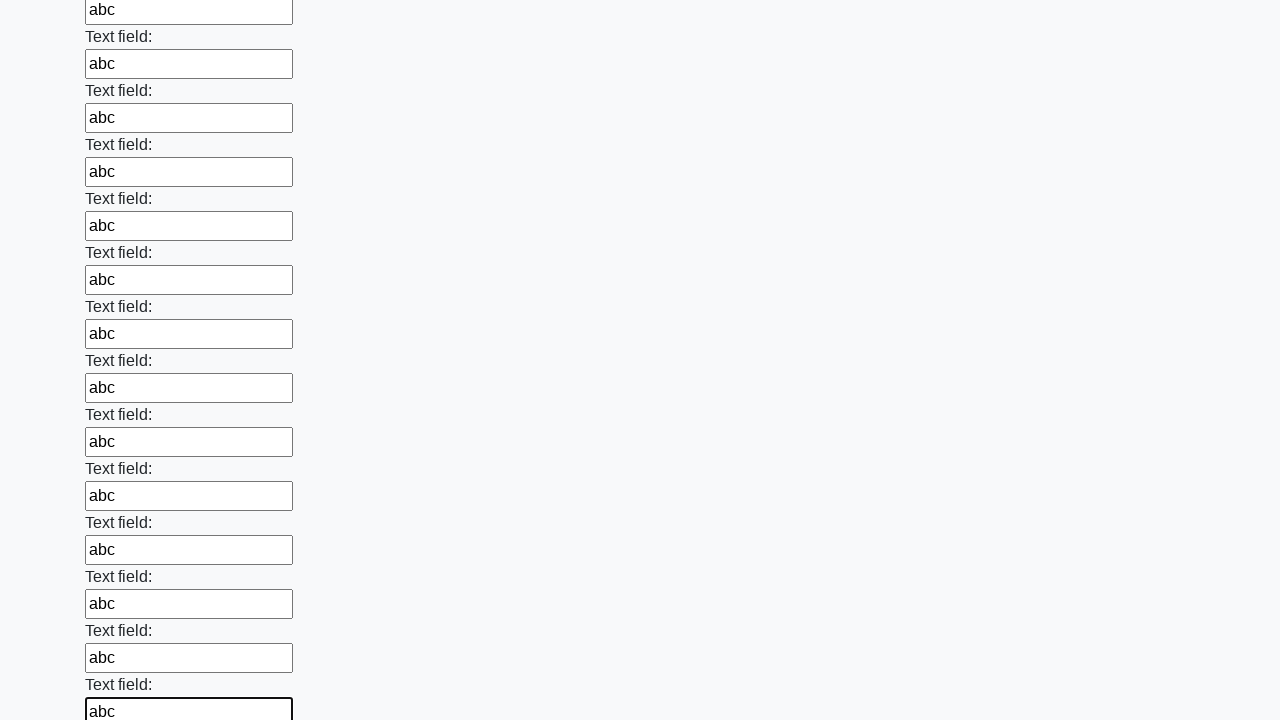

Filled input field with 'abc' on input >> nth=39
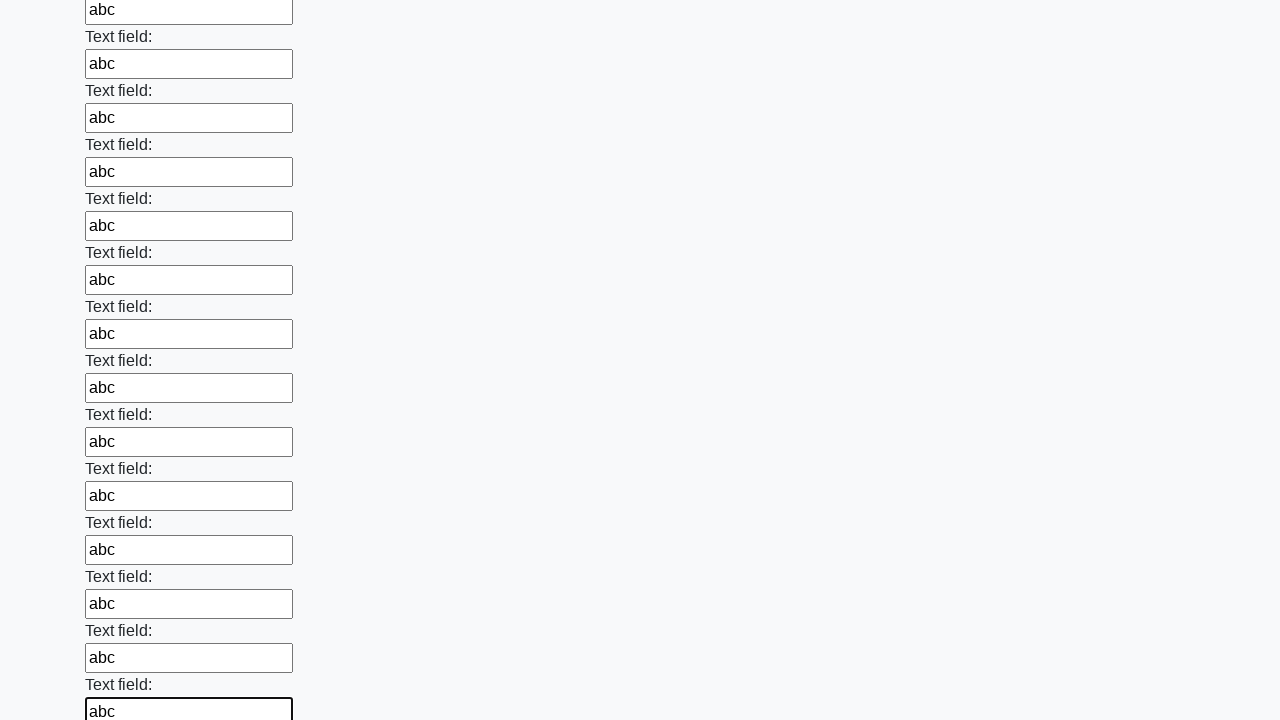

Filled input field with 'abc' on input >> nth=40
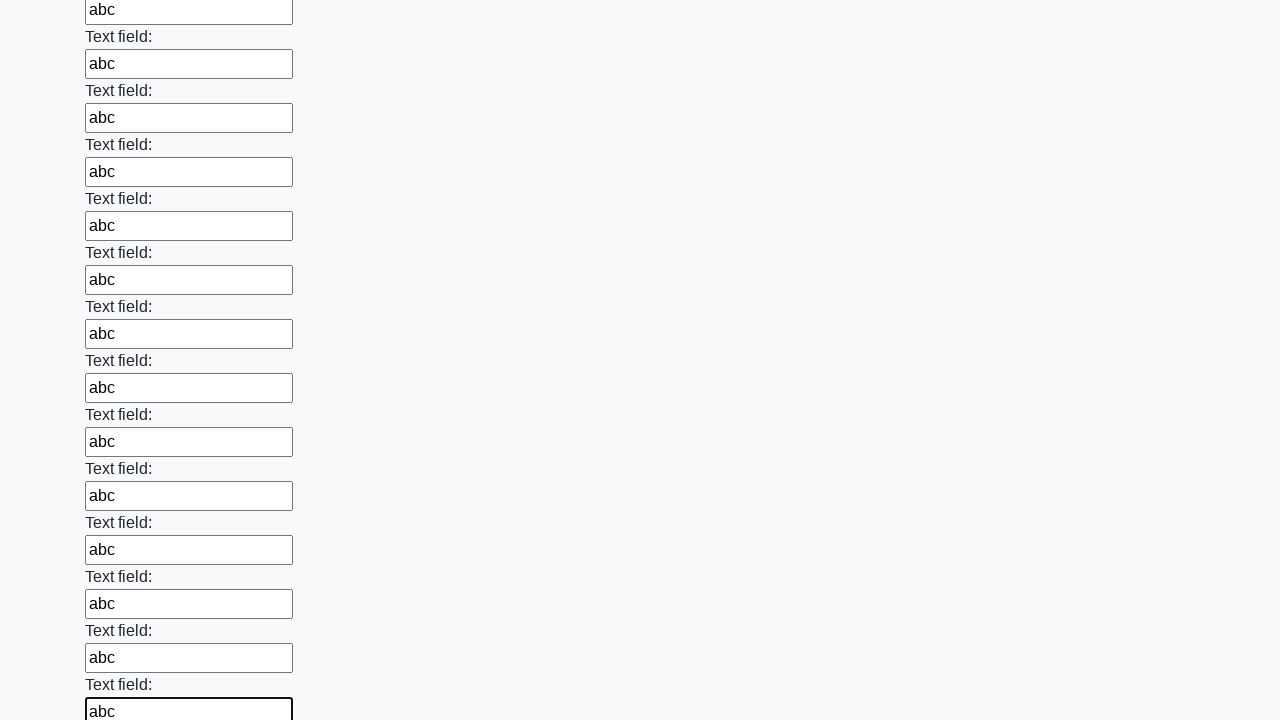

Filled input field with 'abc' on input >> nth=41
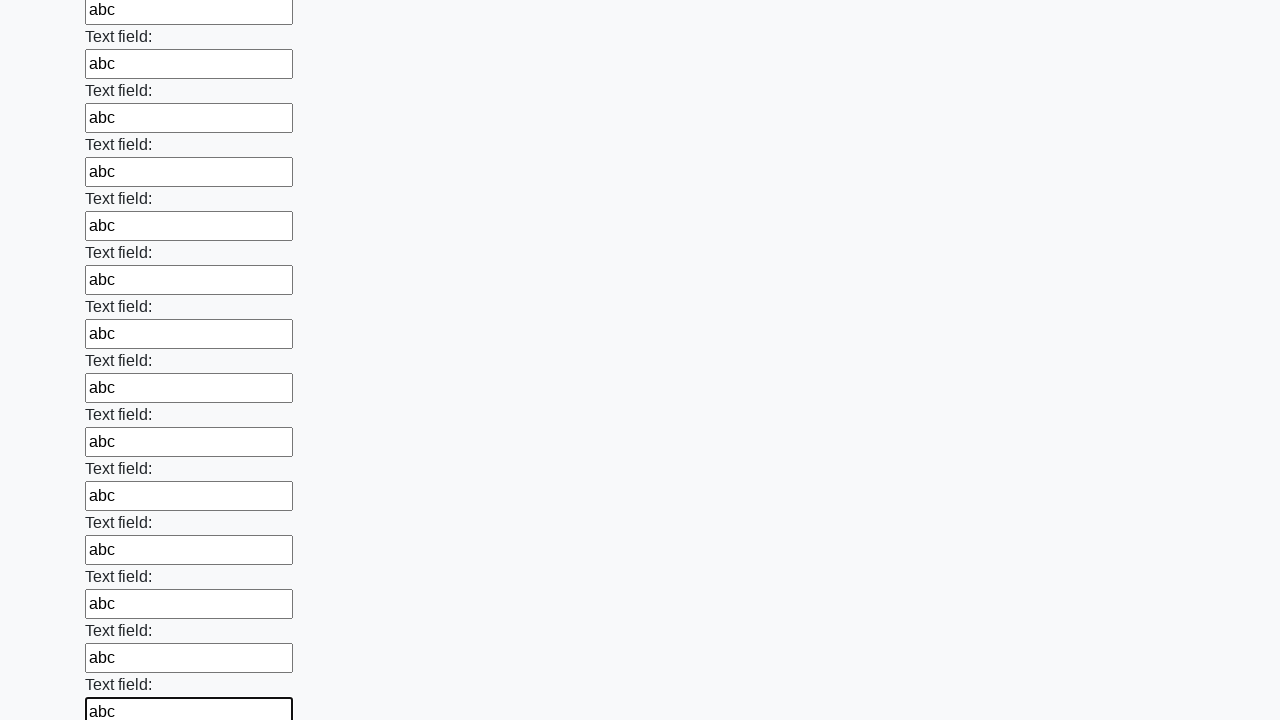

Filled input field with 'abc' on input >> nth=42
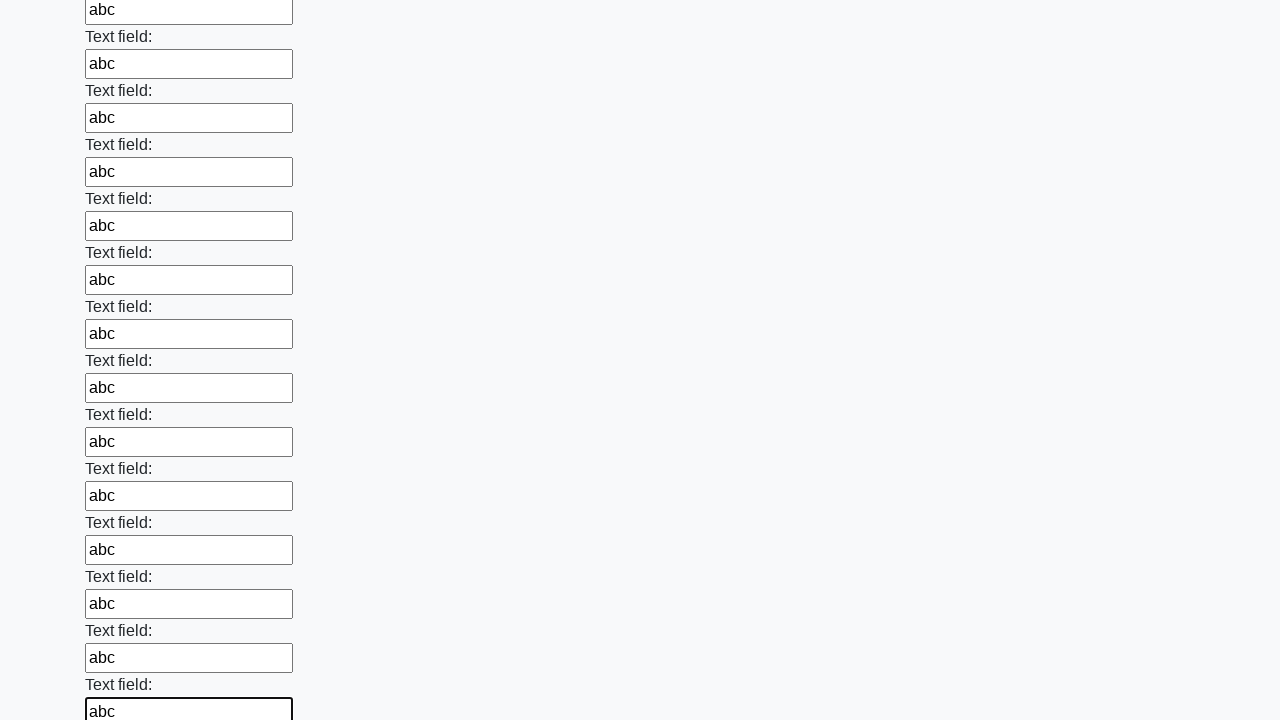

Filled input field with 'abc' on input >> nth=43
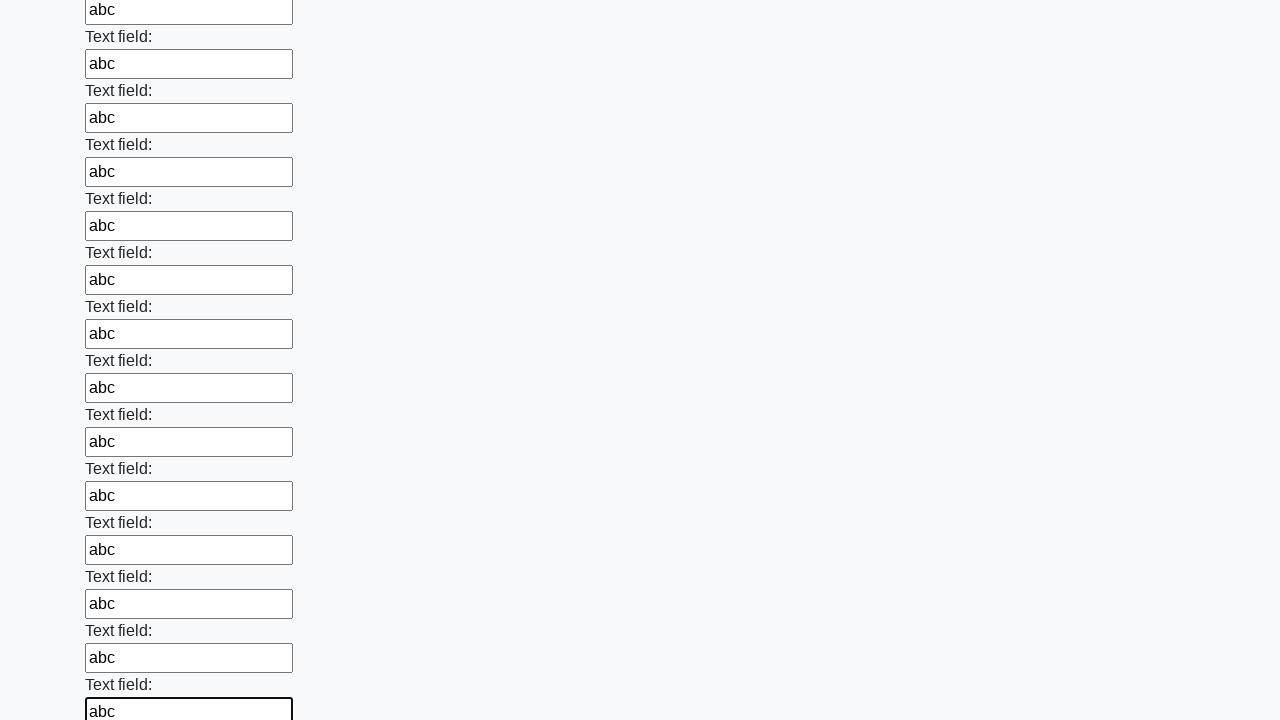

Filled input field with 'abc' on input >> nth=44
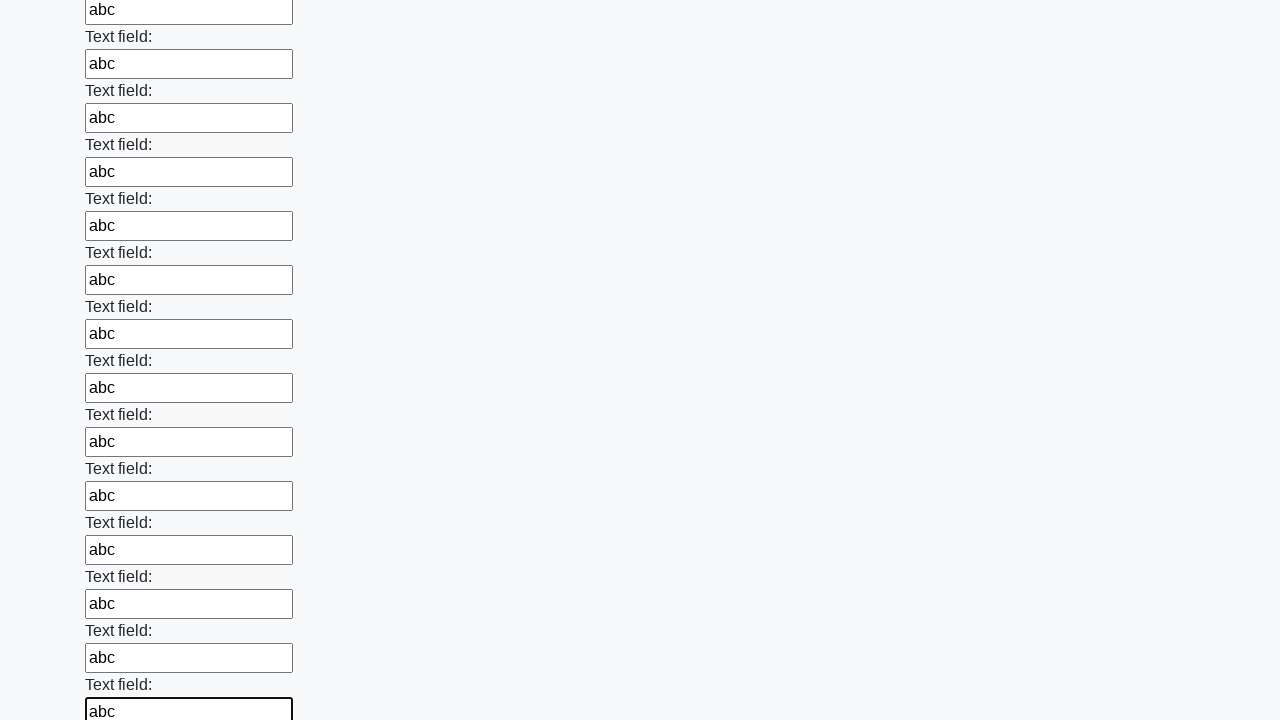

Filled input field with 'abc' on input >> nth=45
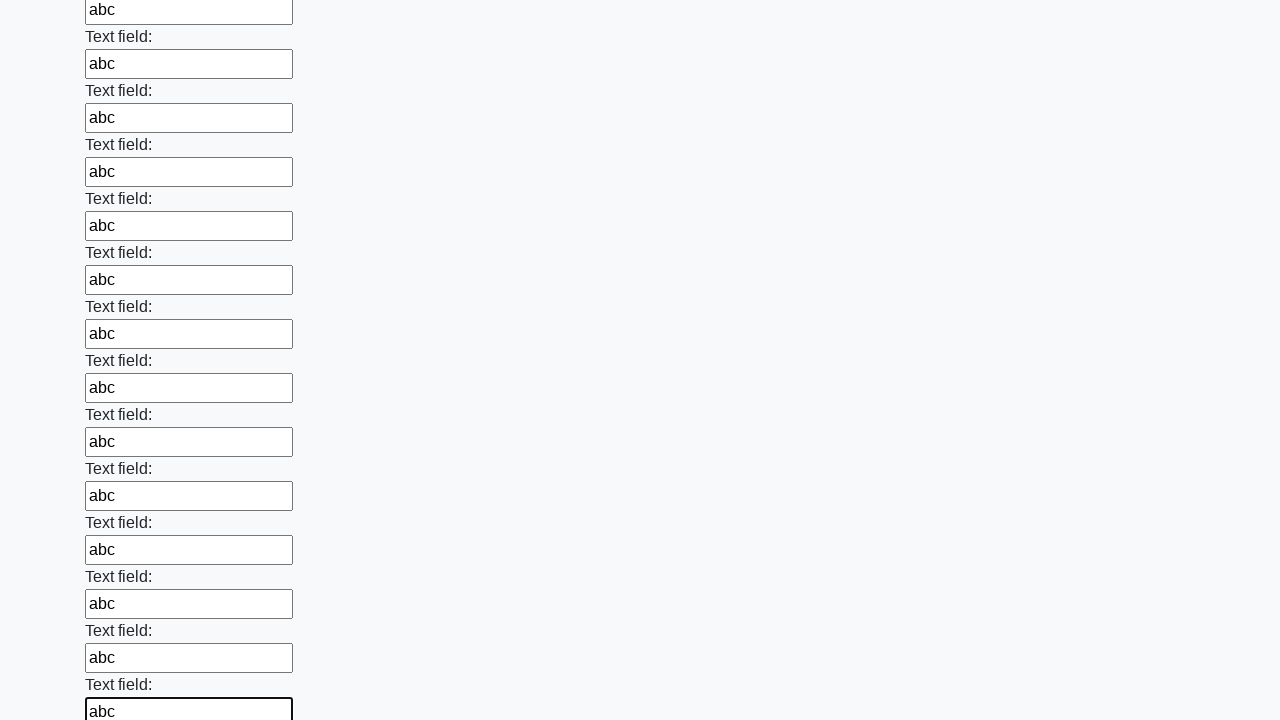

Filled input field with 'abc' on input >> nth=46
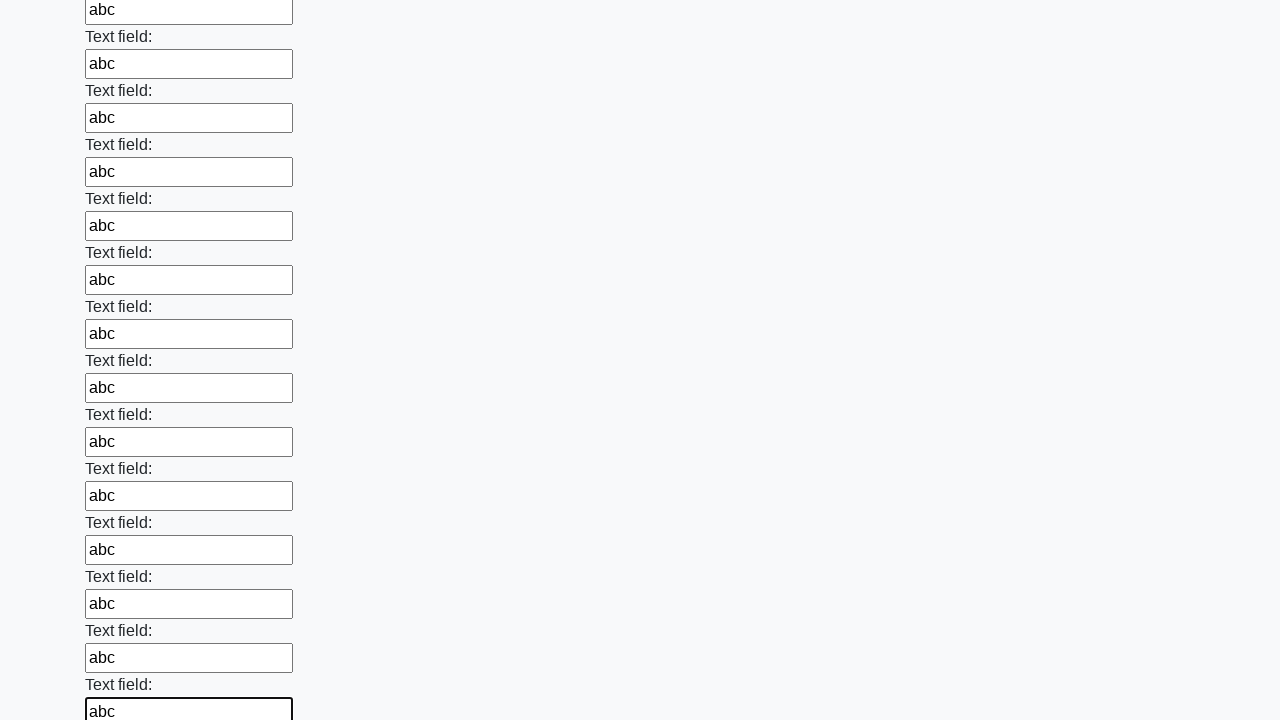

Filled input field with 'abc' on input >> nth=47
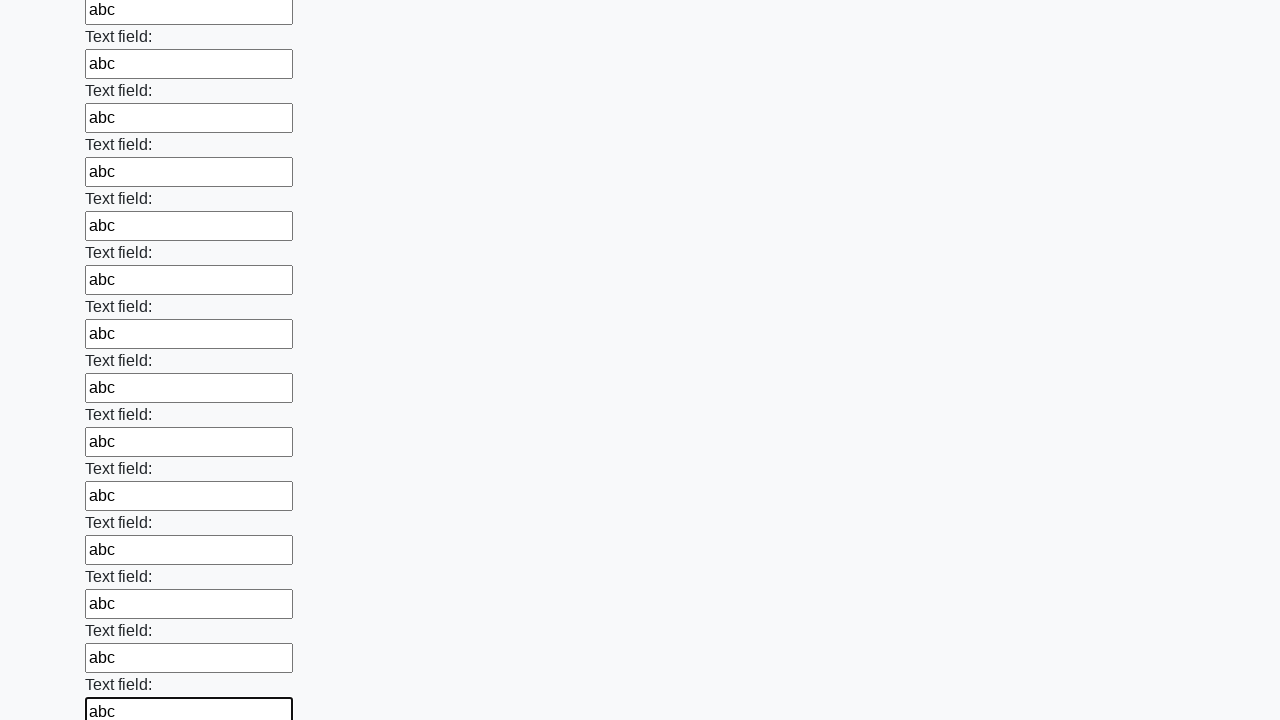

Filled input field with 'abc' on input >> nth=48
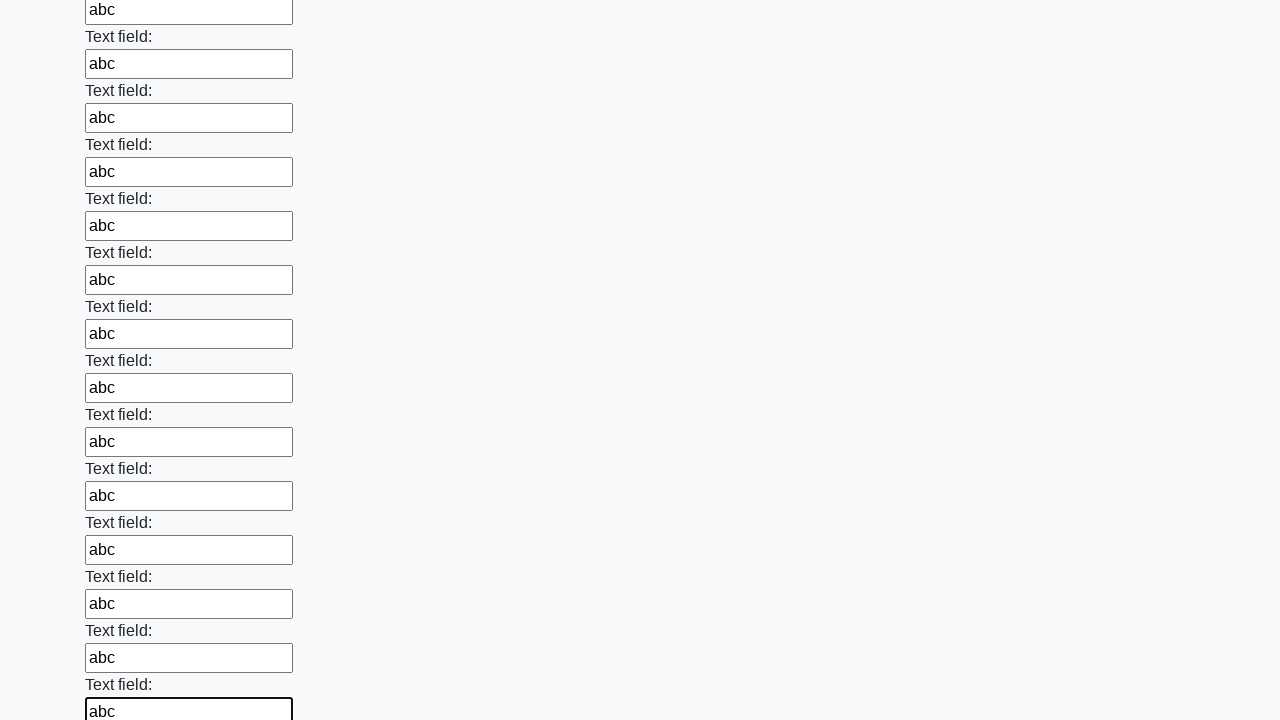

Filled input field with 'abc' on input >> nth=49
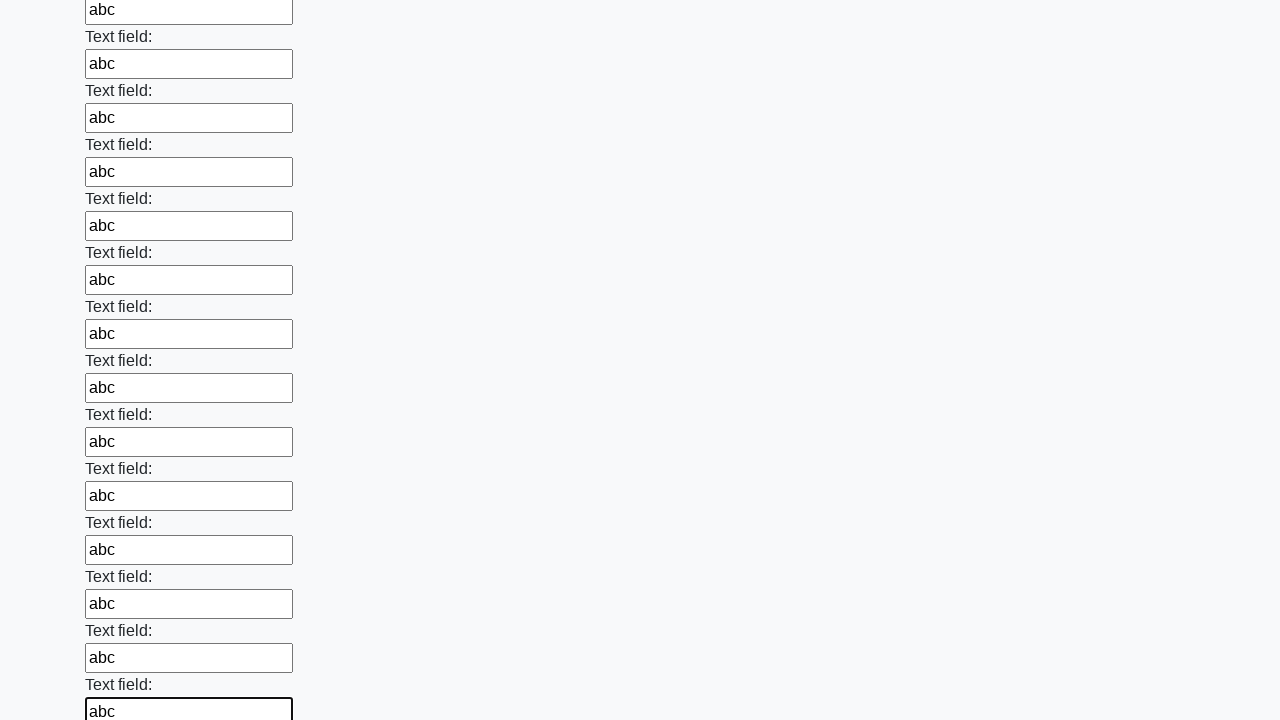

Filled input field with 'abc' on input >> nth=50
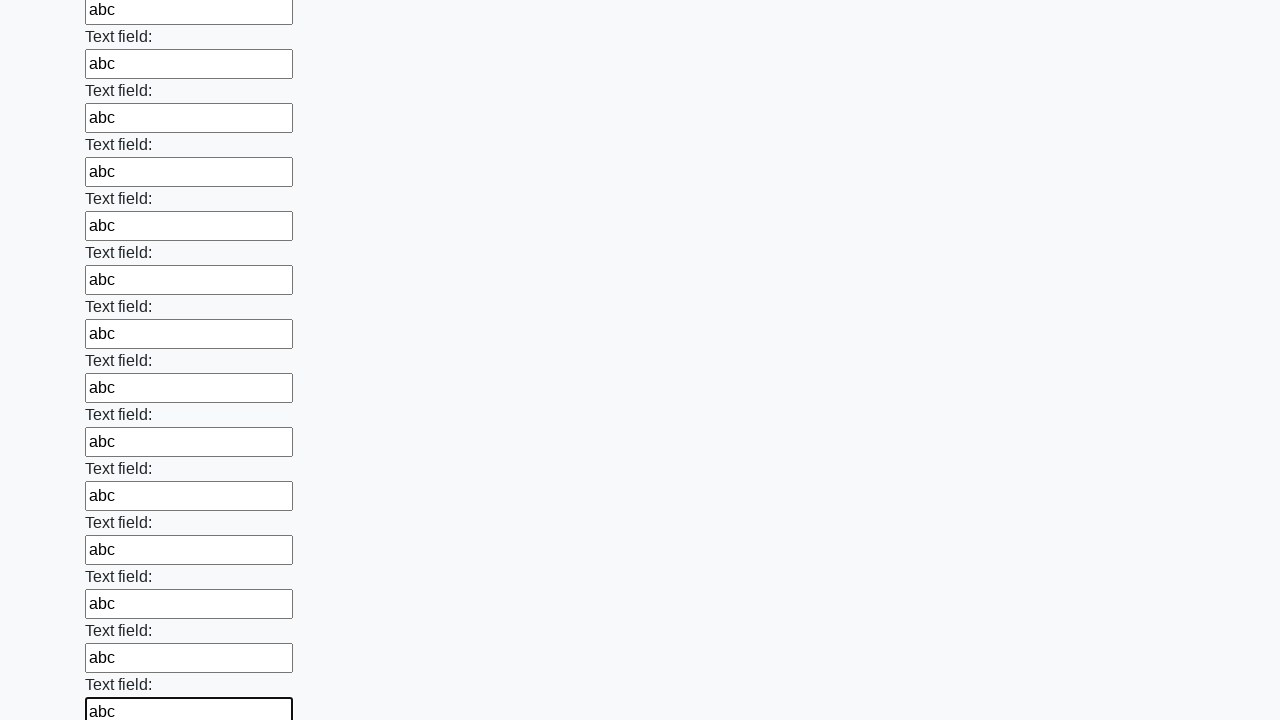

Filled input field with 'abc' on input >> nth=51
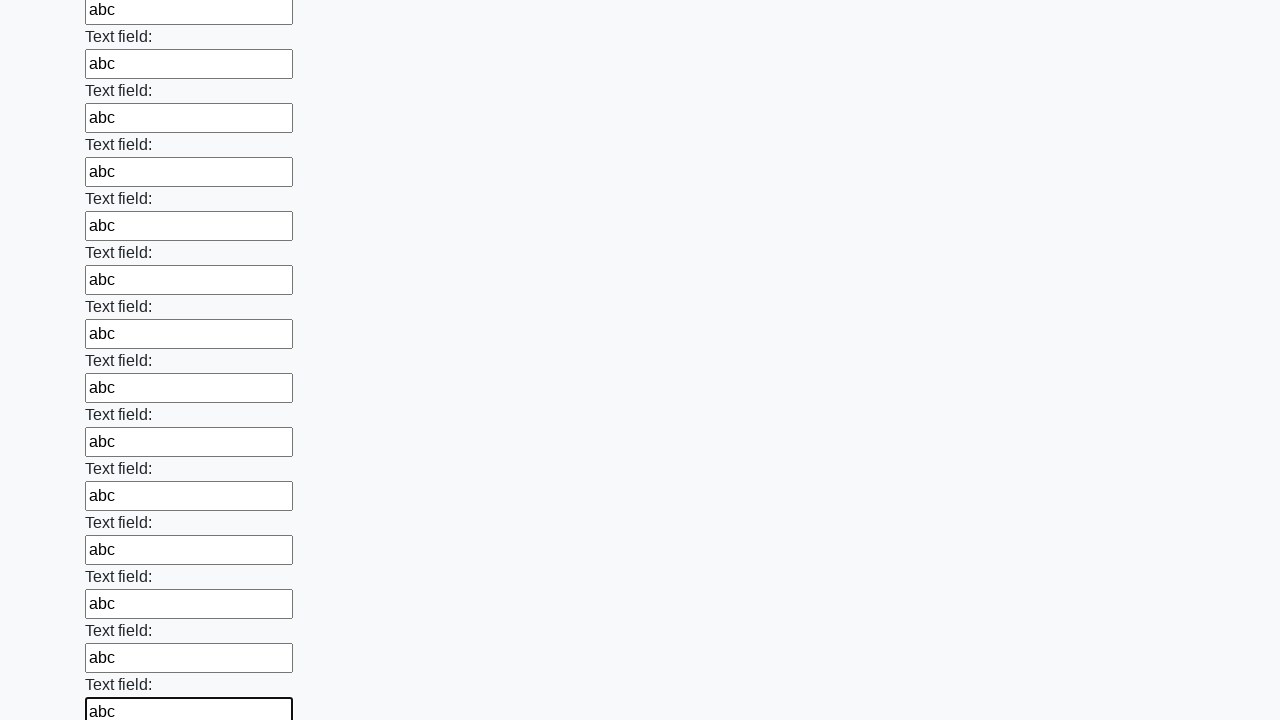

Filled input field with 'abc' on input >> nth=52
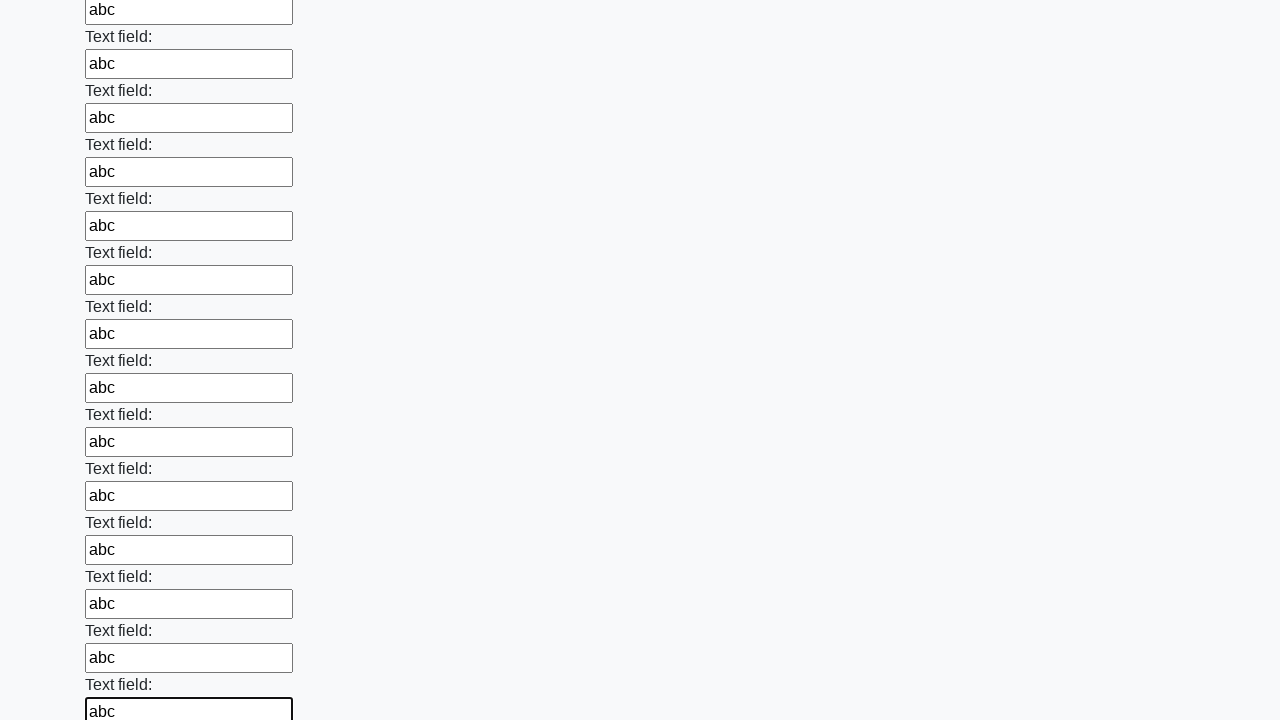

Filled input field with 'abc' on input >> nth=53
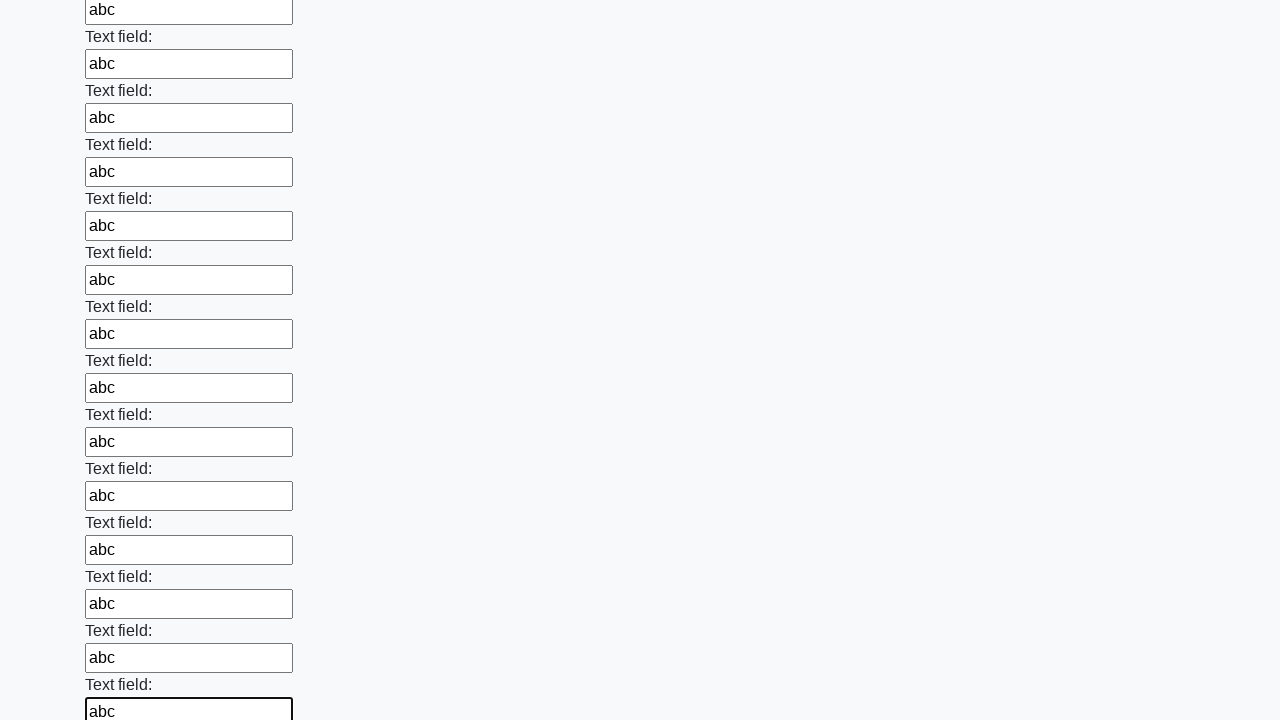

Filled input field with 'abc' on input >> nth=54
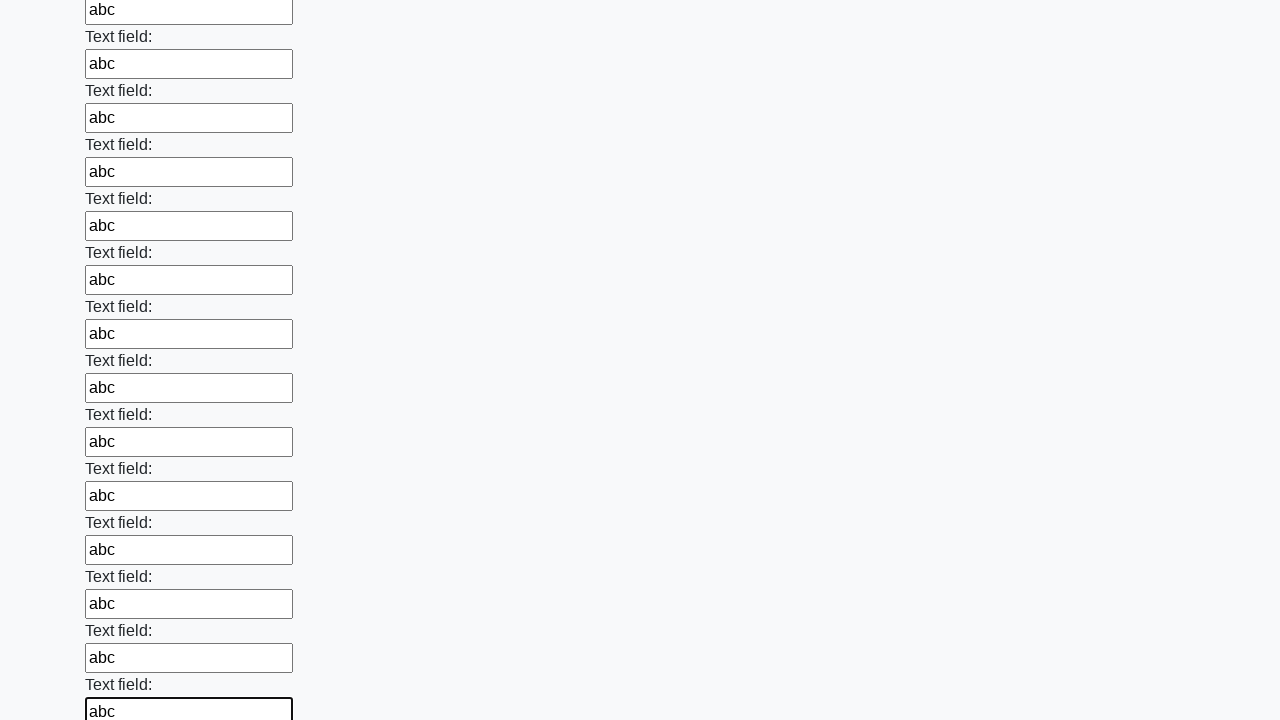

Filled input field with 'abc' on input >> nth=55
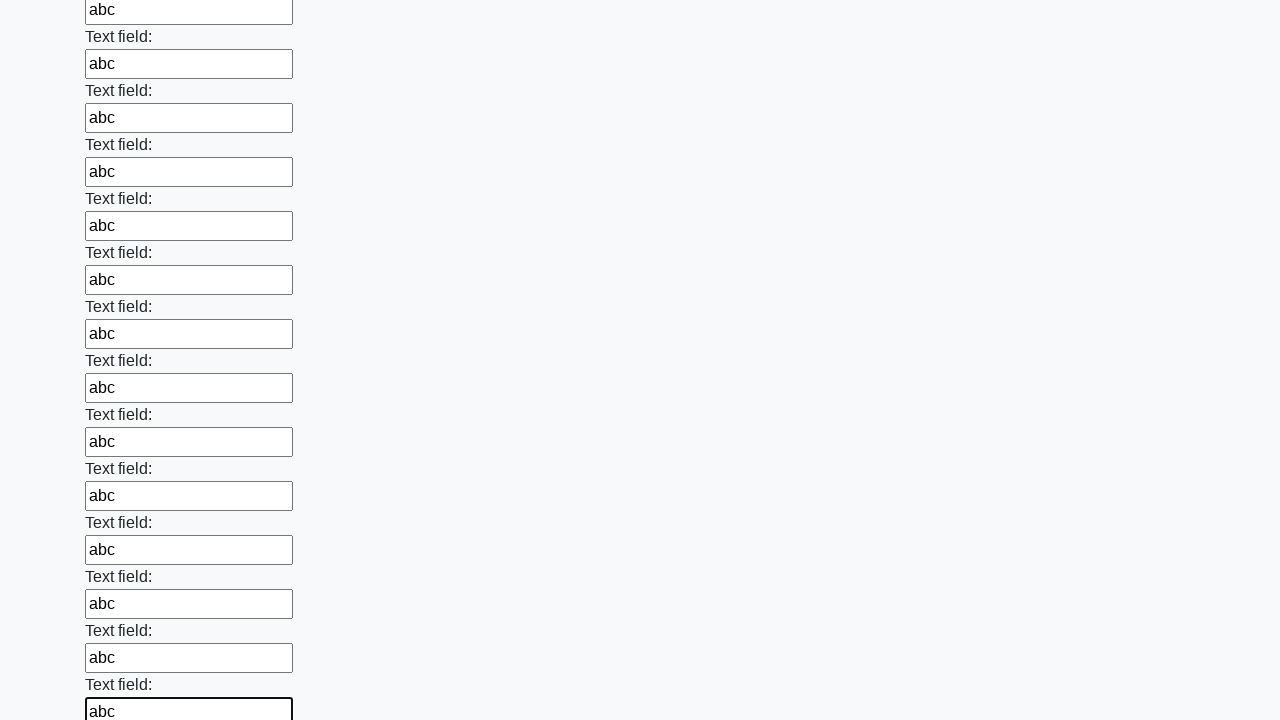

Filled input field with 'abc' on input >> nth=56
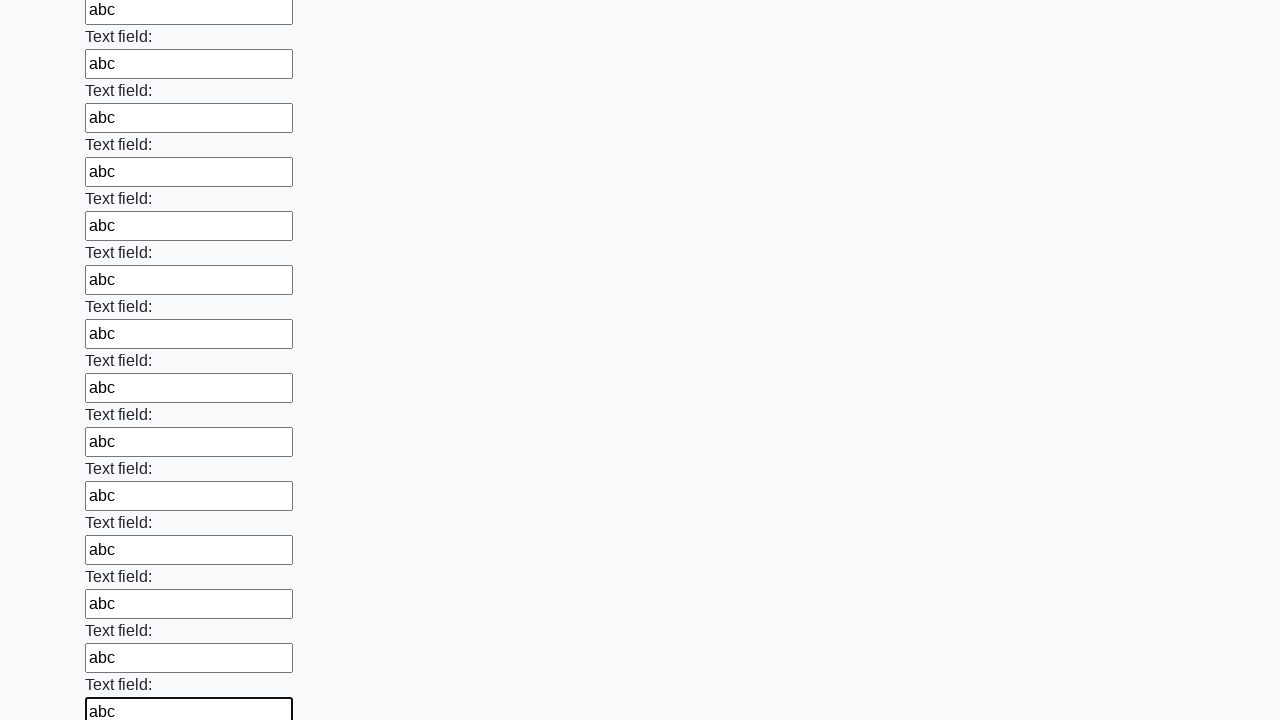

Filled input field with 'abc' on input >> nth=57
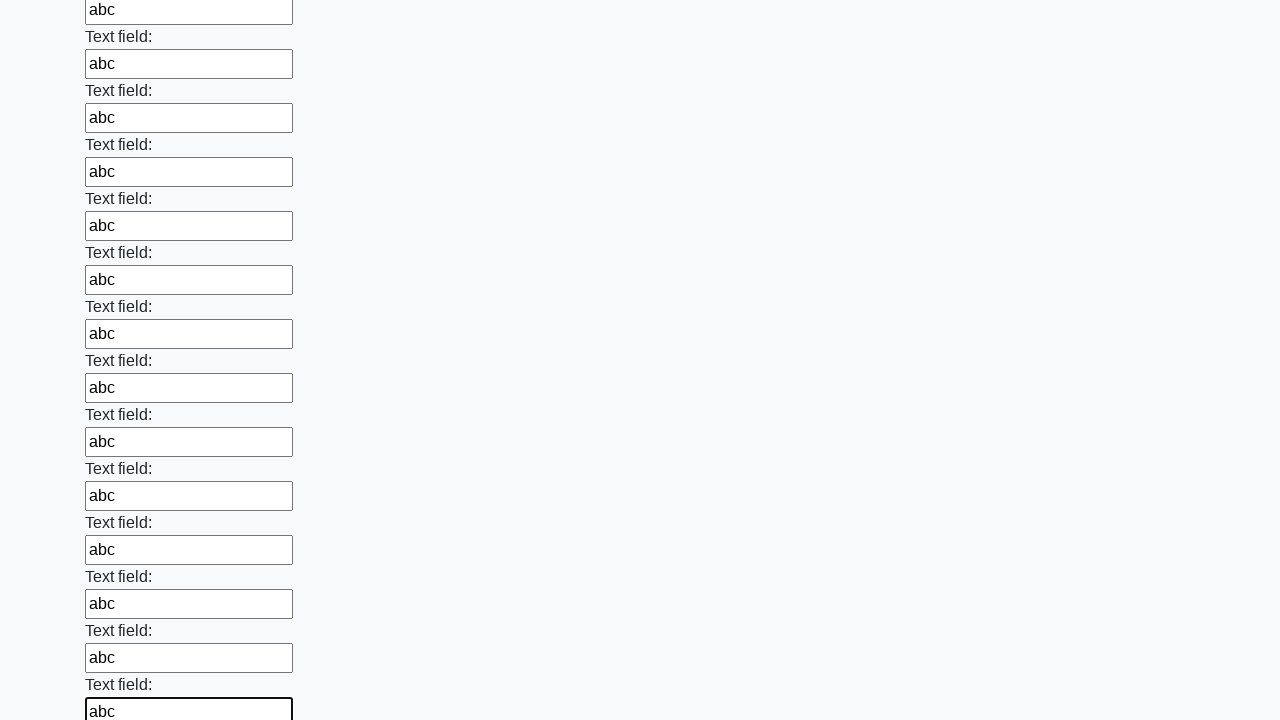

Filled input field with 'abc' on input >> nth=58
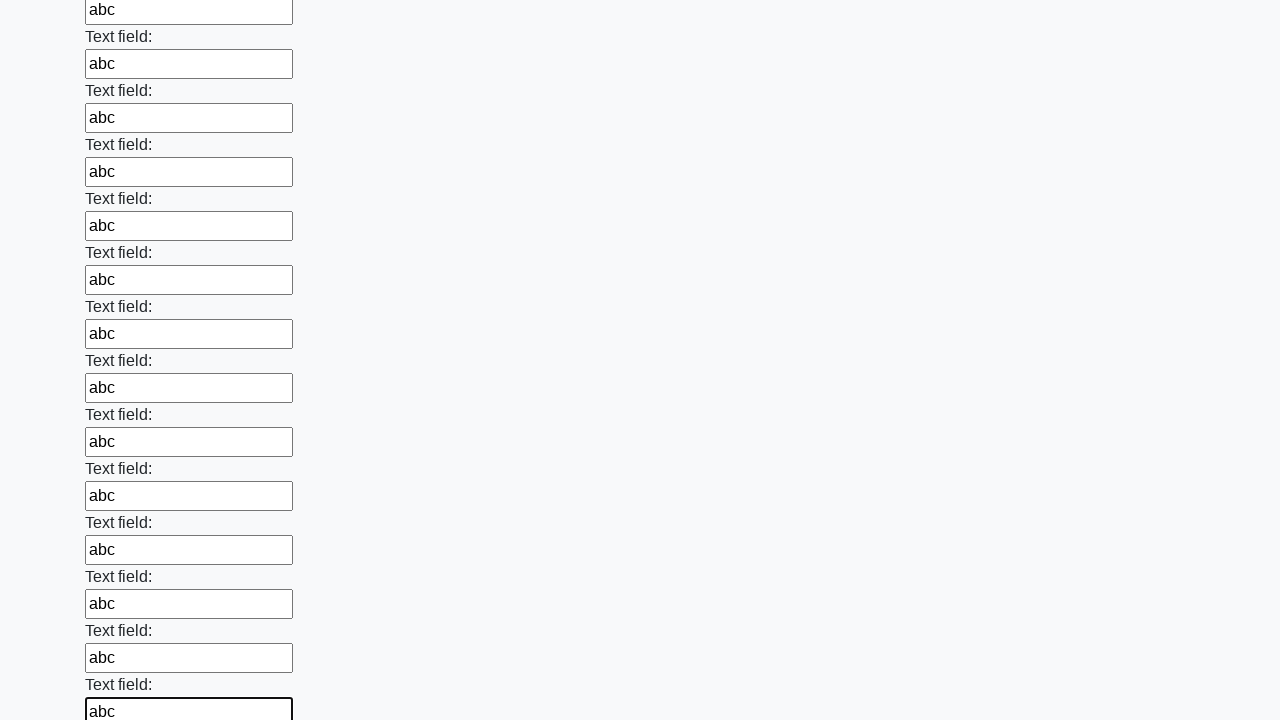

Filled input field with 'abc' on input >> nth=59
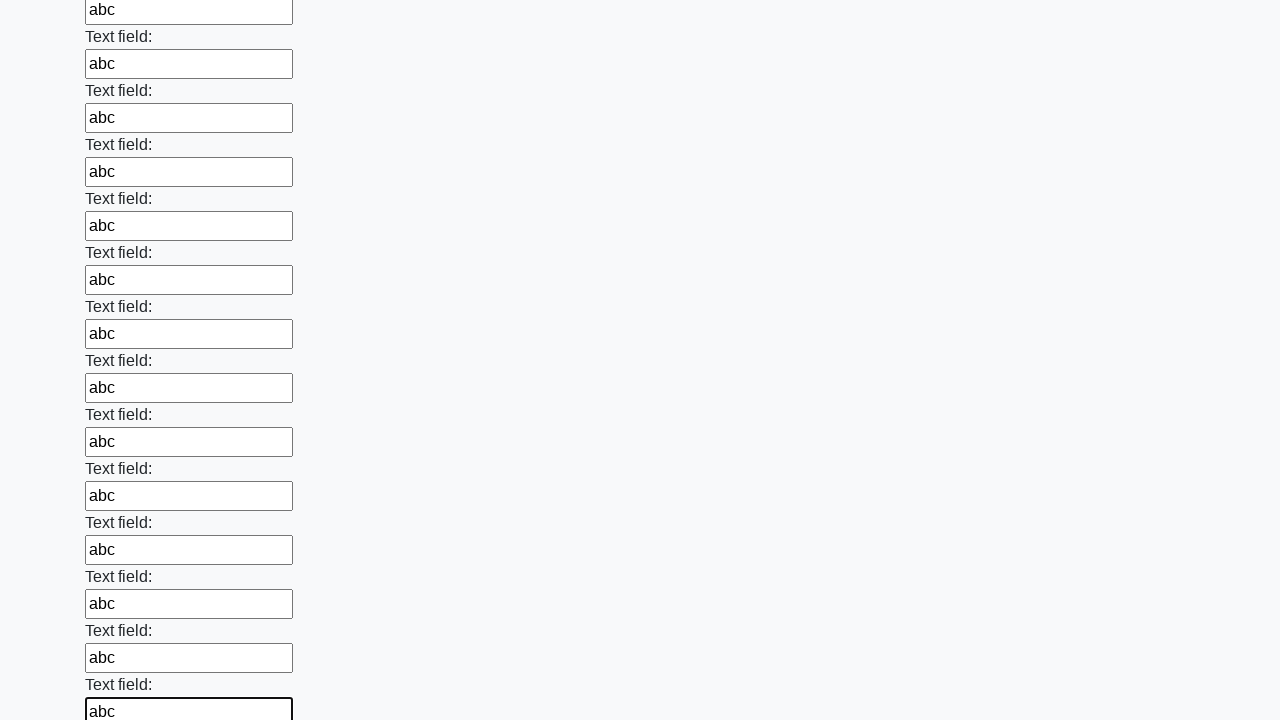

Filled input field with 'abc' on input >> nth=60
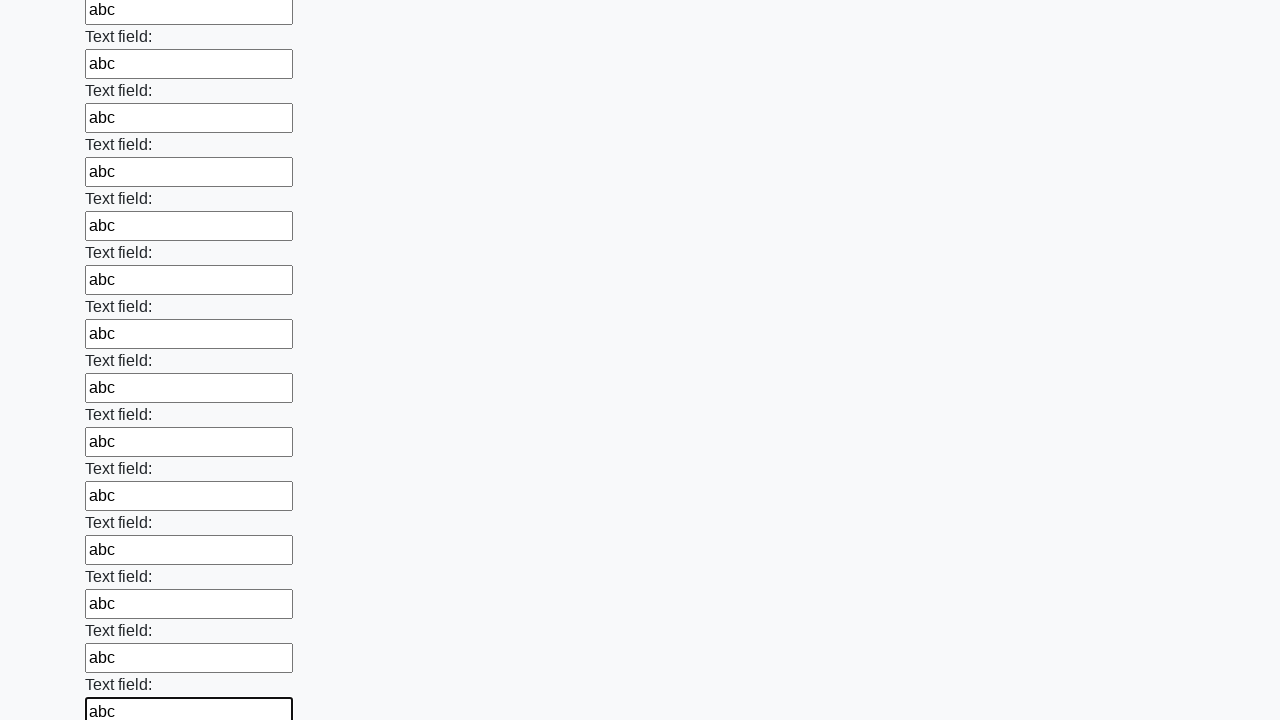

Filled input field with 'abc' on input >> nth=61
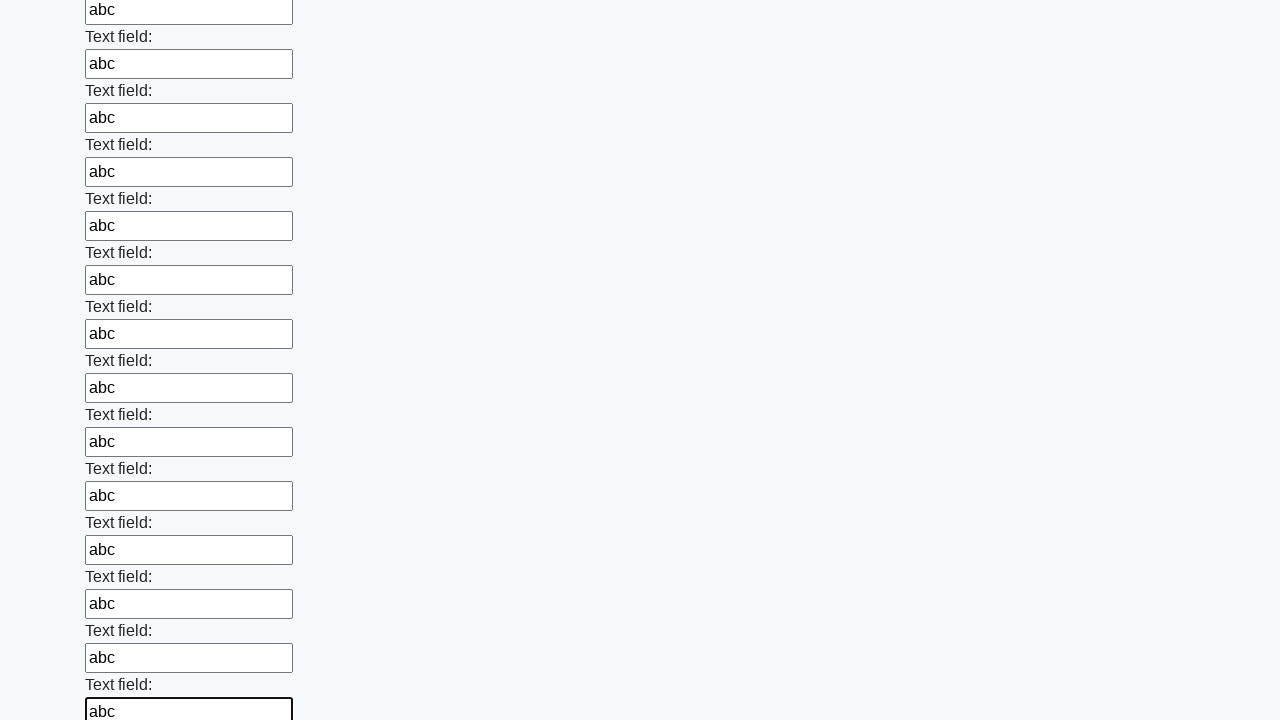

Filled input field with 'abc' on input >> nth=62
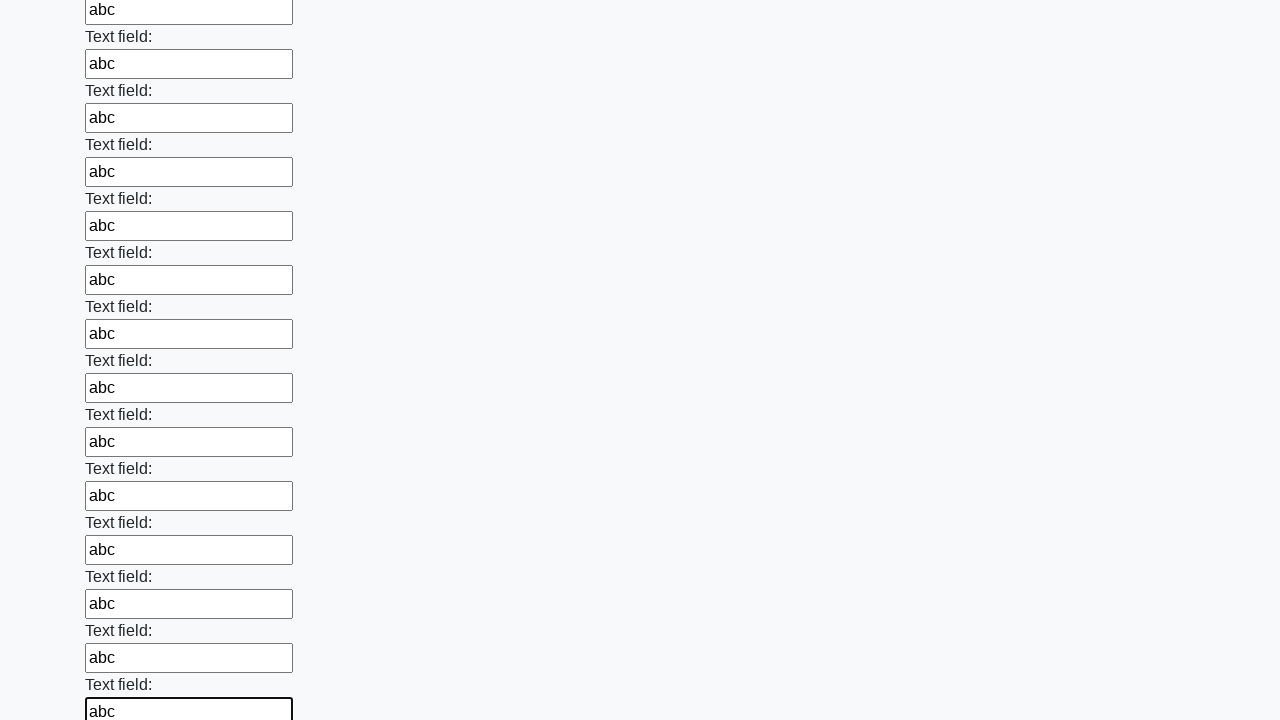

Filled input field with 'abc' on input >> nth=63
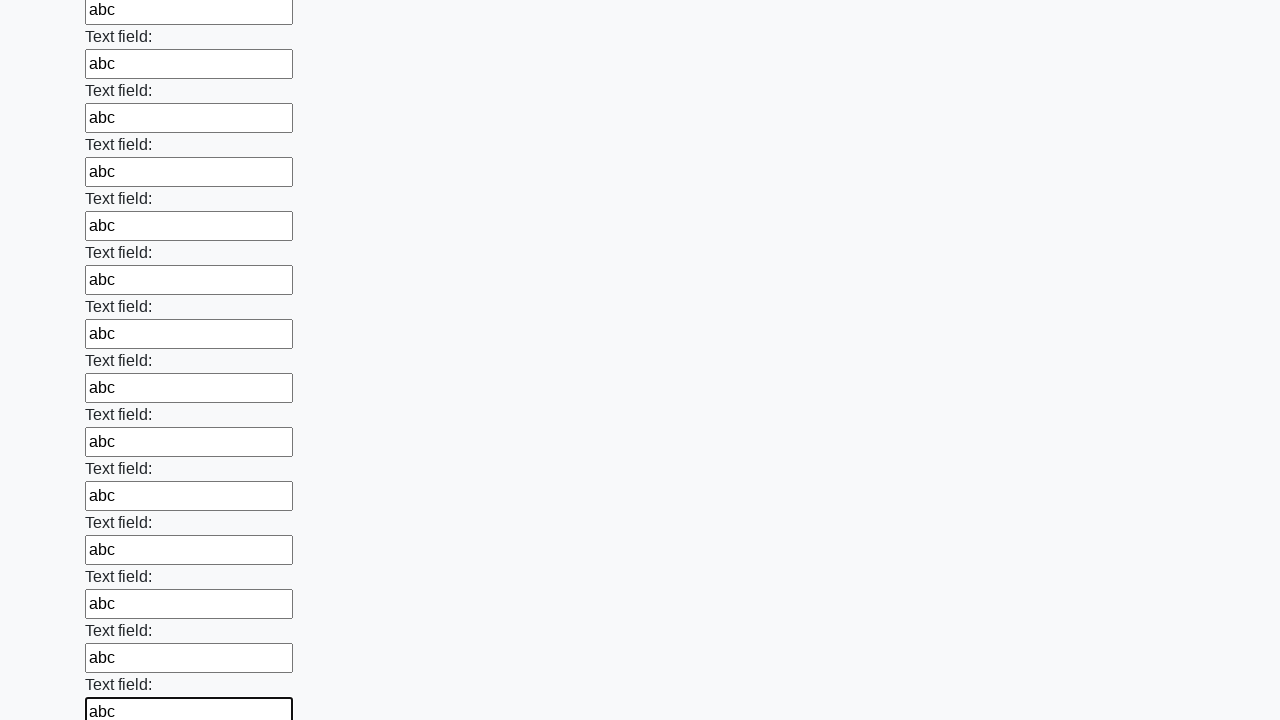

Filled input field with 'abc' on input >> nth=64
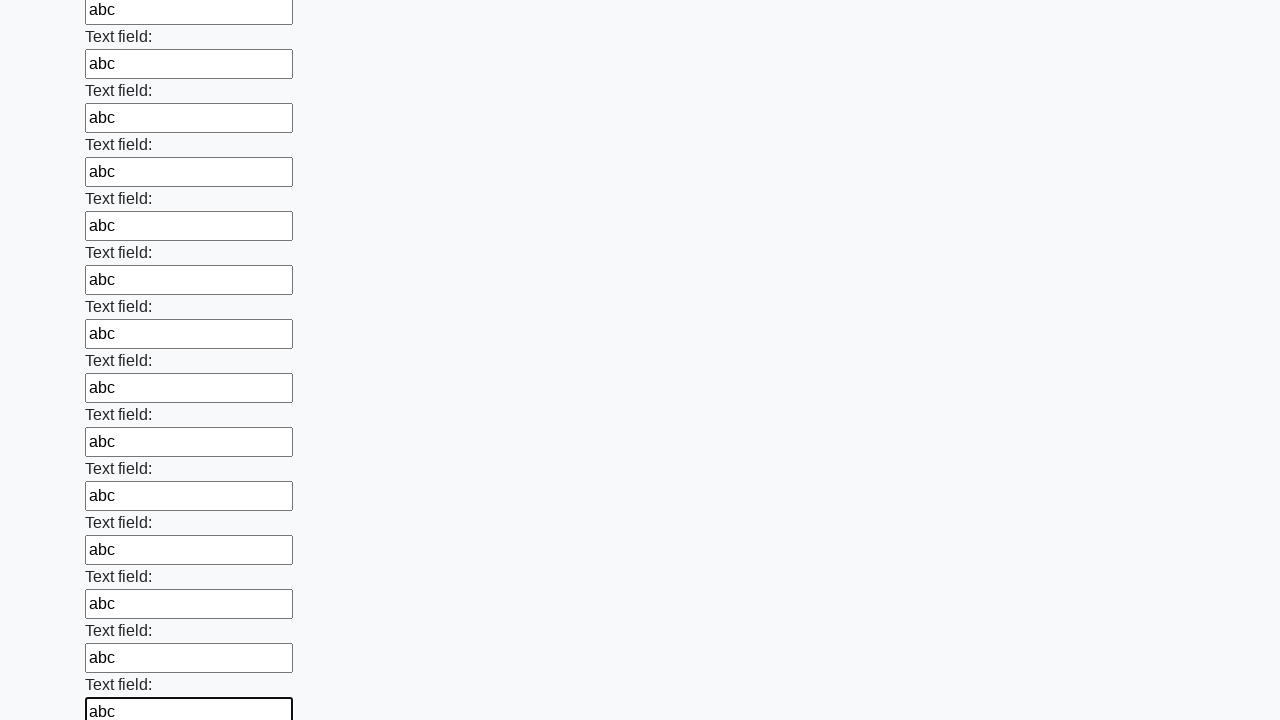

Filled input field with 'abc' on input >> nth=65
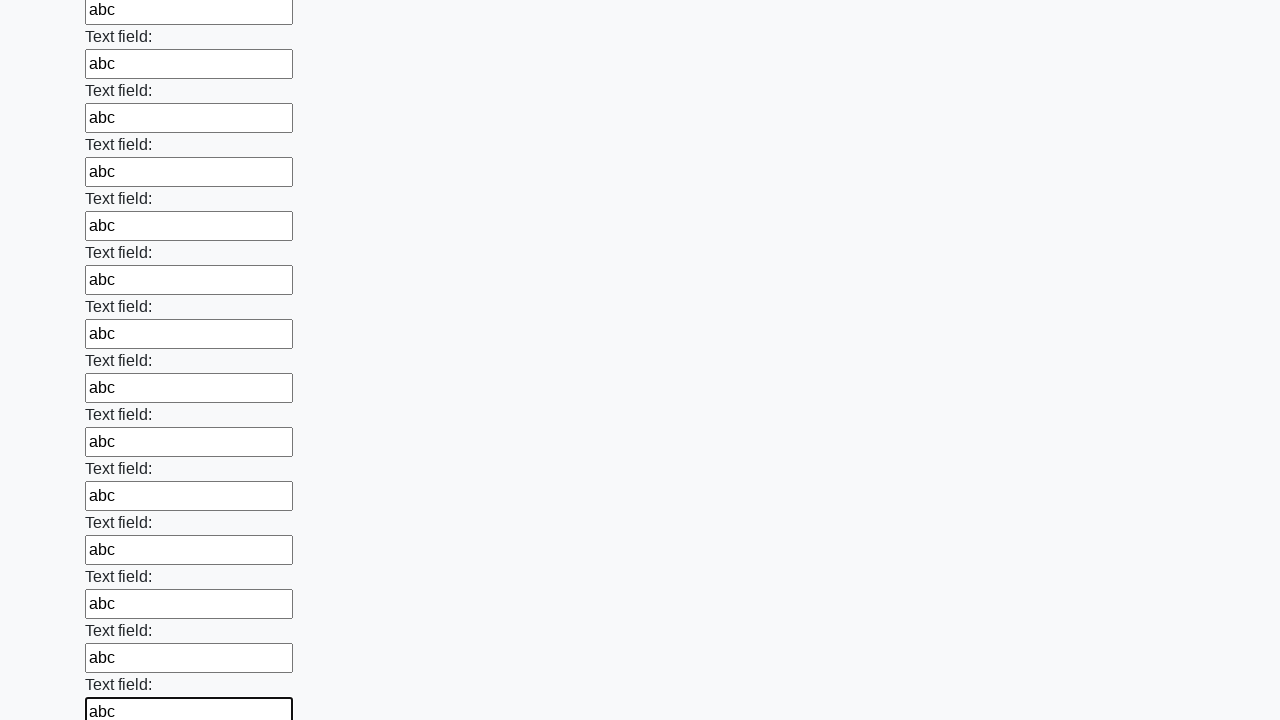

Filled input field with 'abc' on input >> nth=66
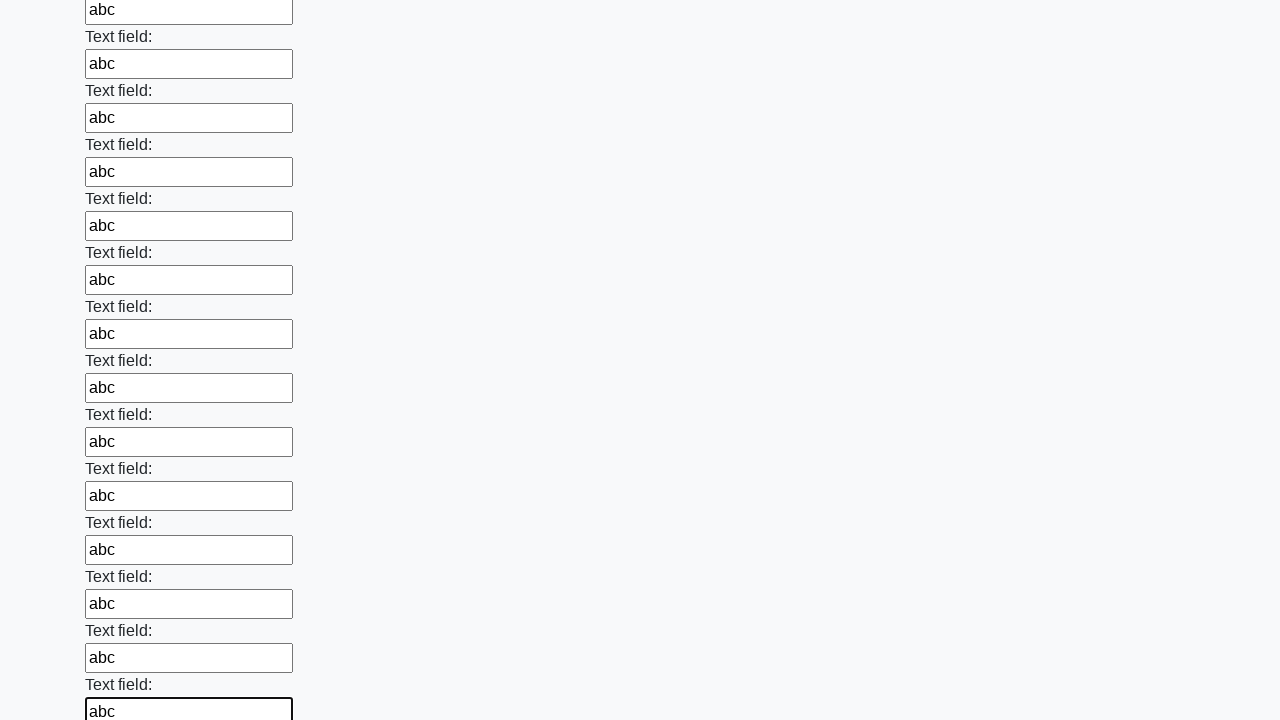

Filled input field with 'abc' on input >> nth=67
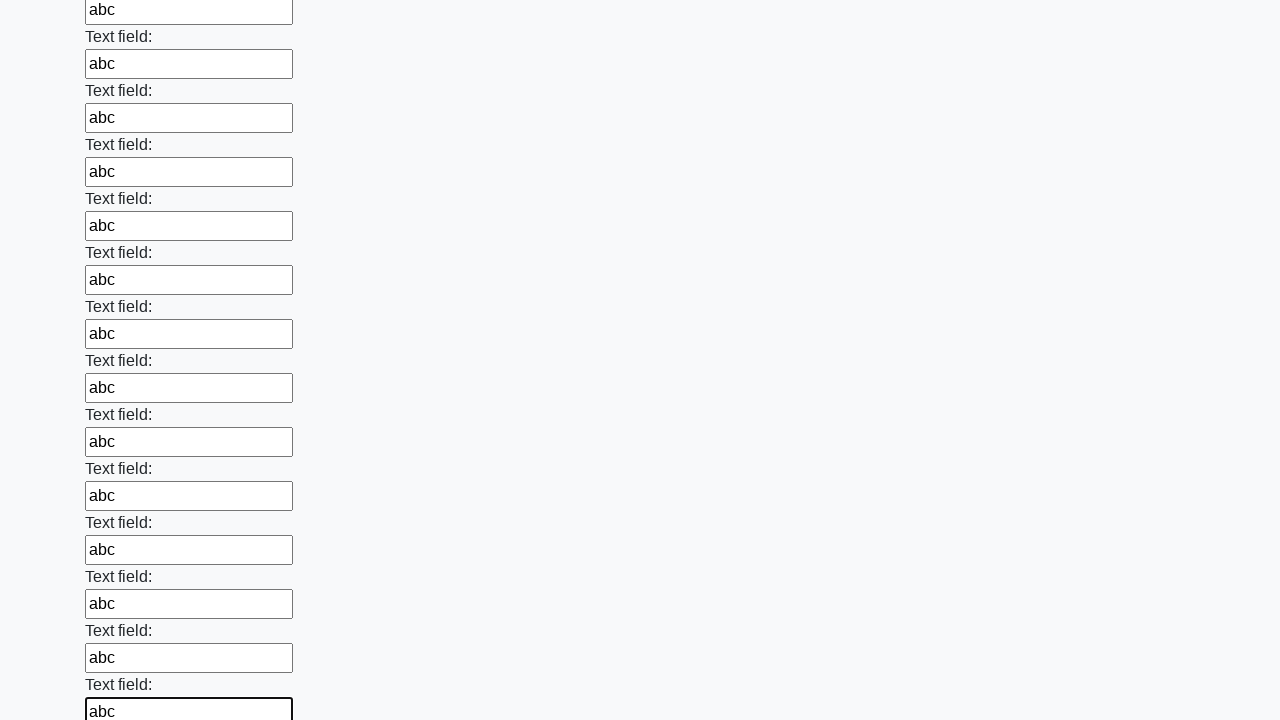

Filled input field with 'abc' on input >> nth=68
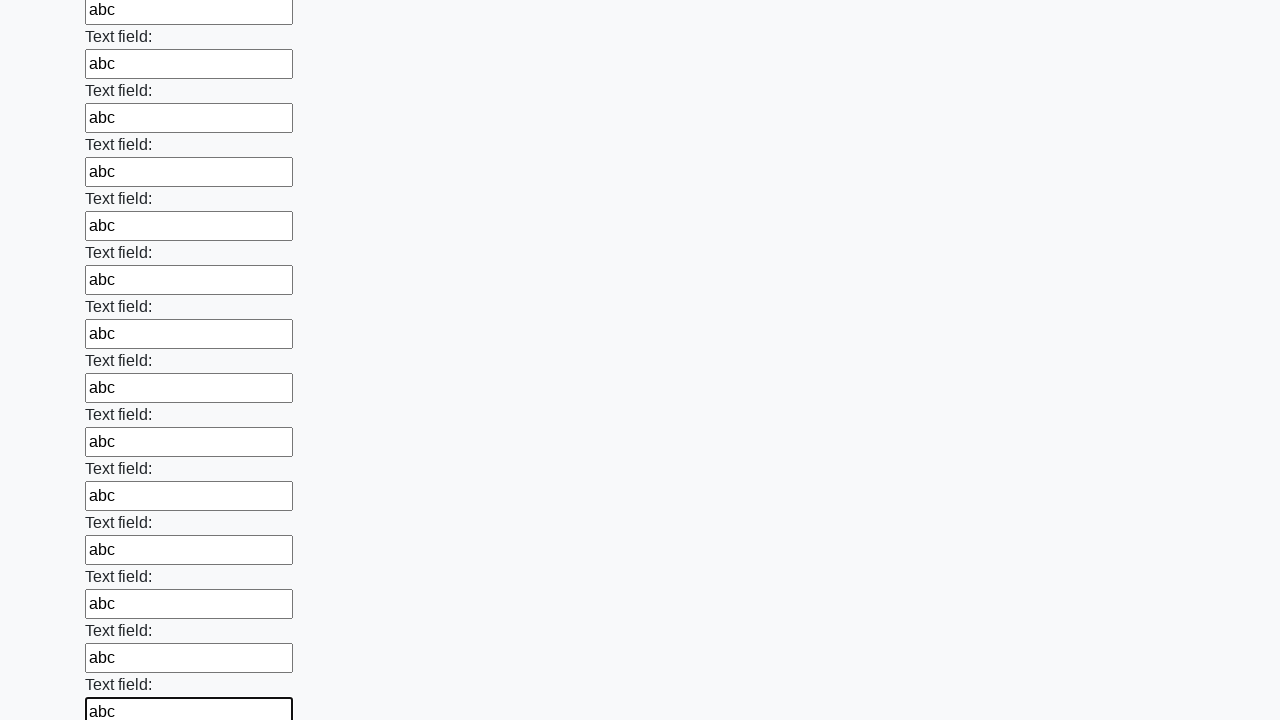

Filled input field with 'abc' on input >> nth=69
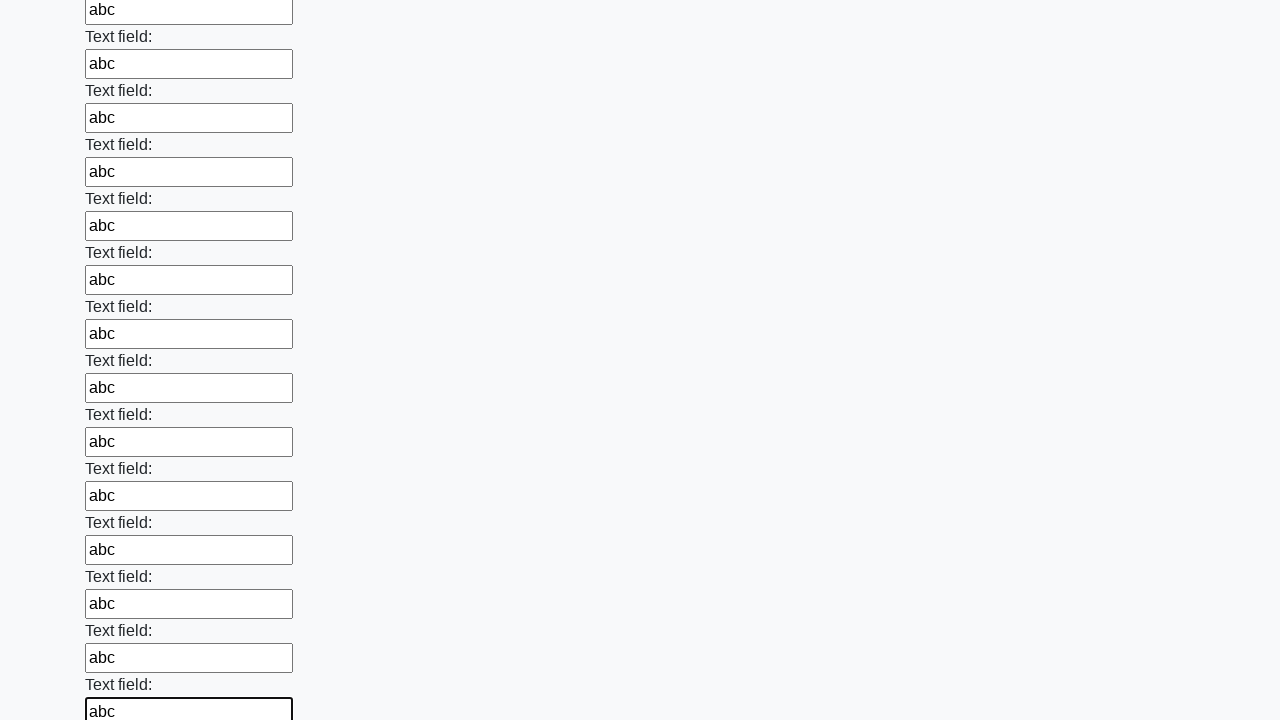

Filled input field with 'abc' on input >> nth=70
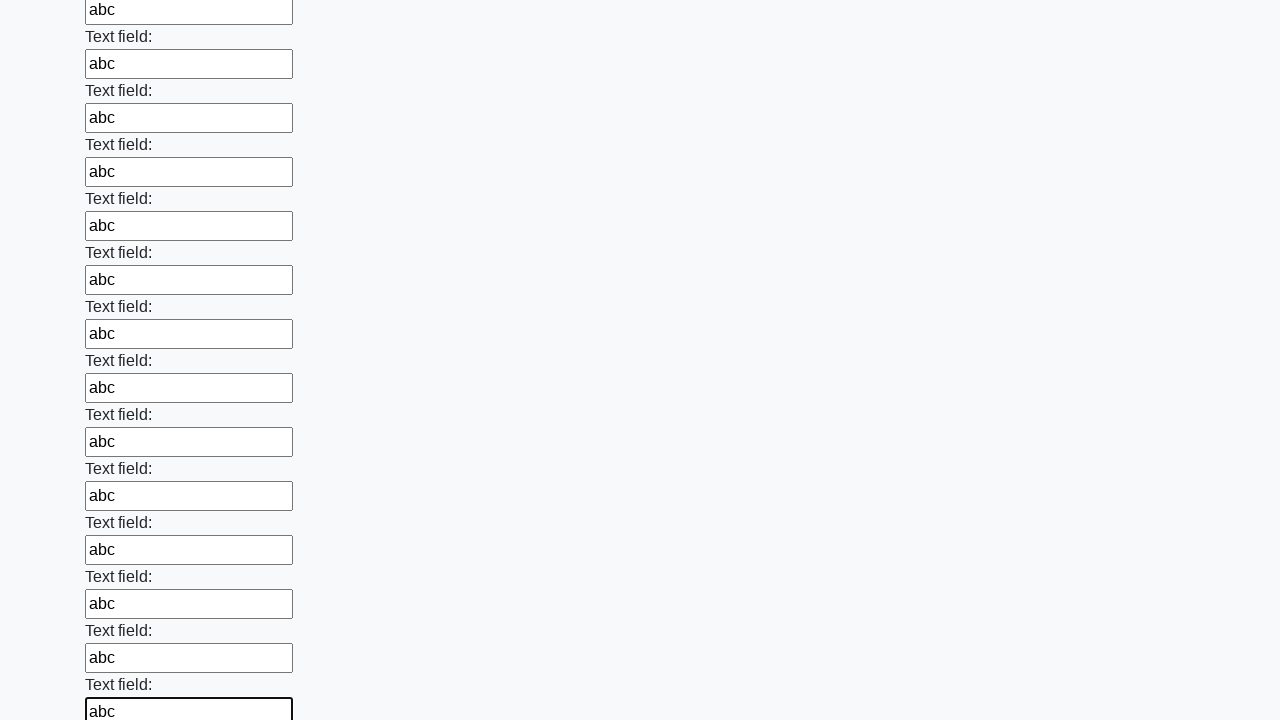

Filled input field with 'abc' on input >> nth=71
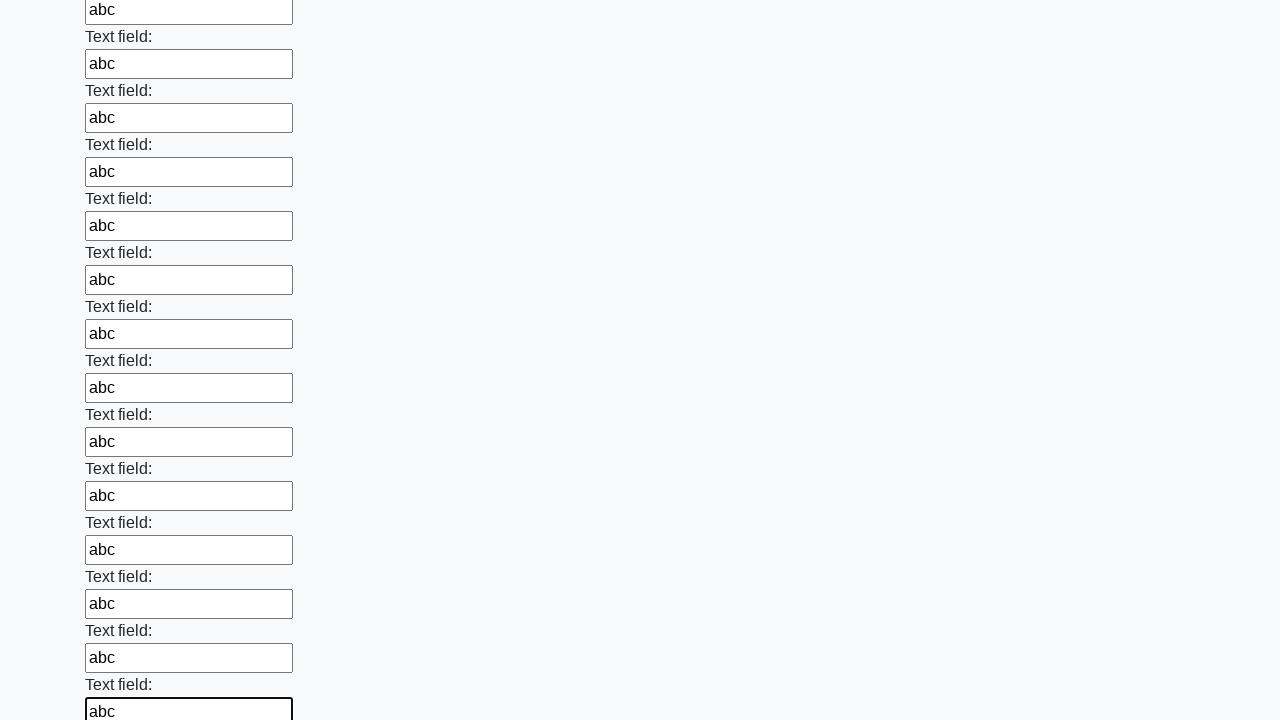

Filled input field with 'abc' on input >> nth=72
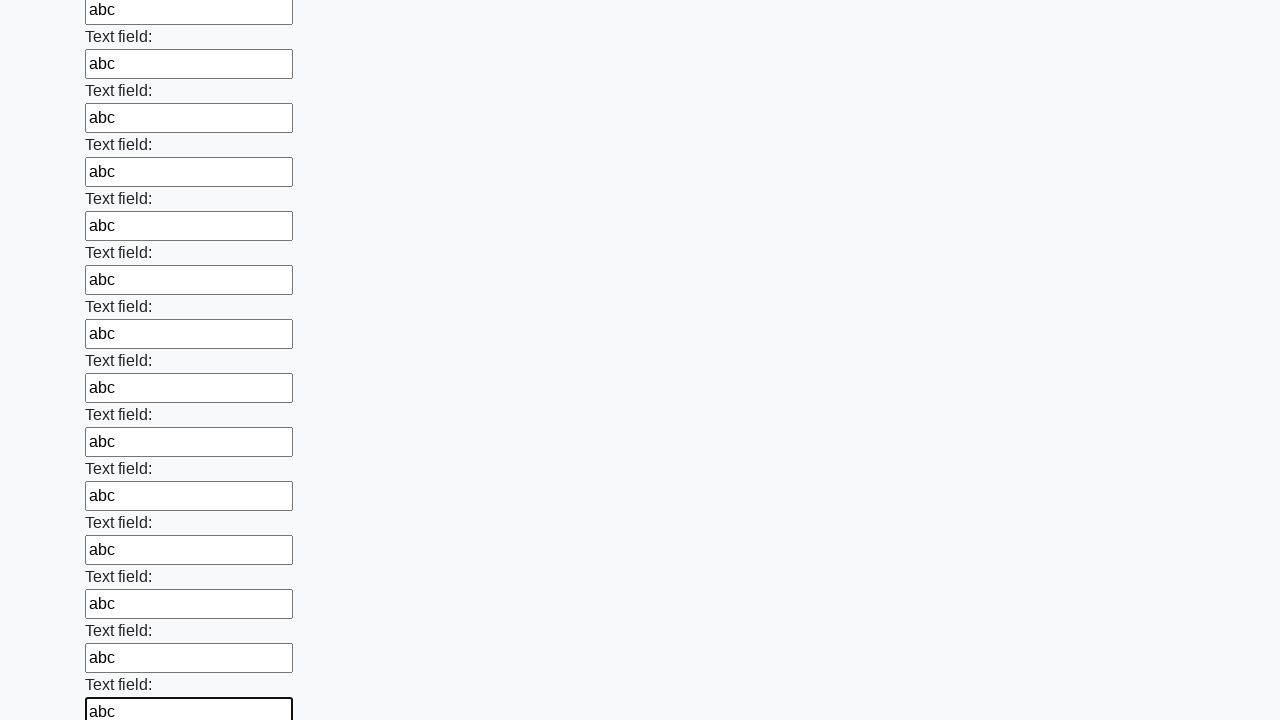

Filled input field with 'abc' on input >> nth=73
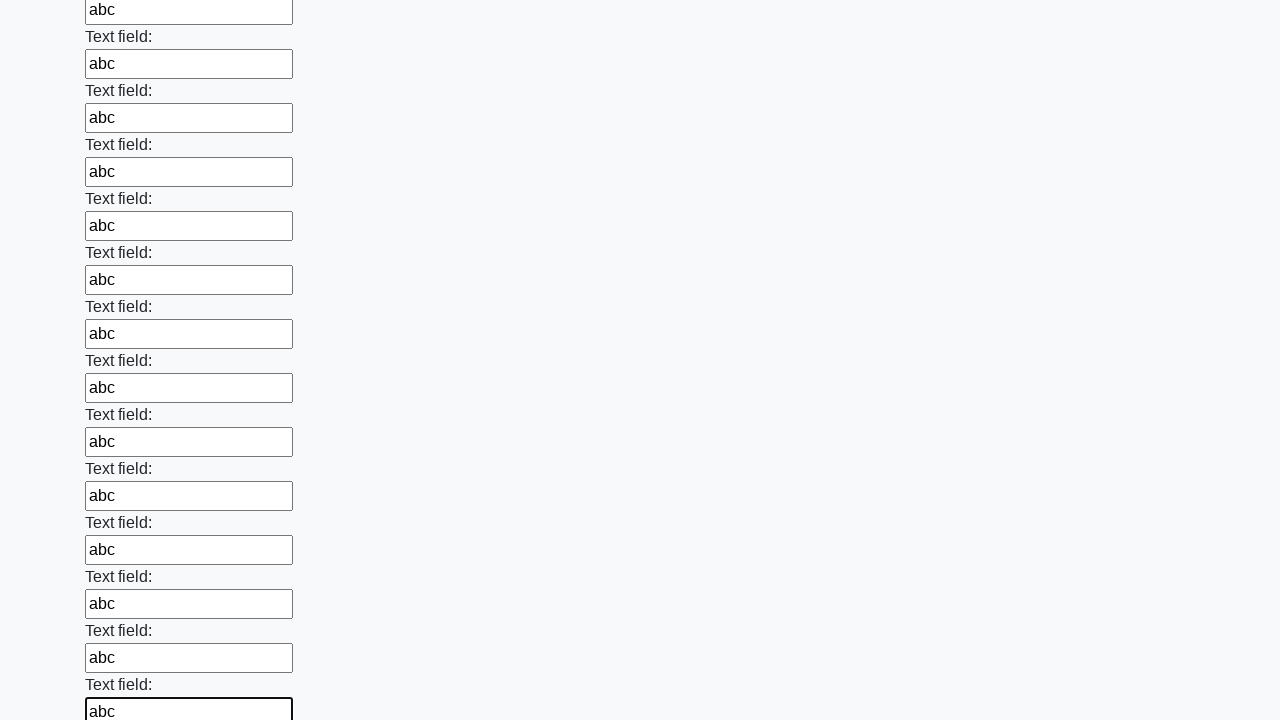

Filled input field with 'abc' on input >> nth=74
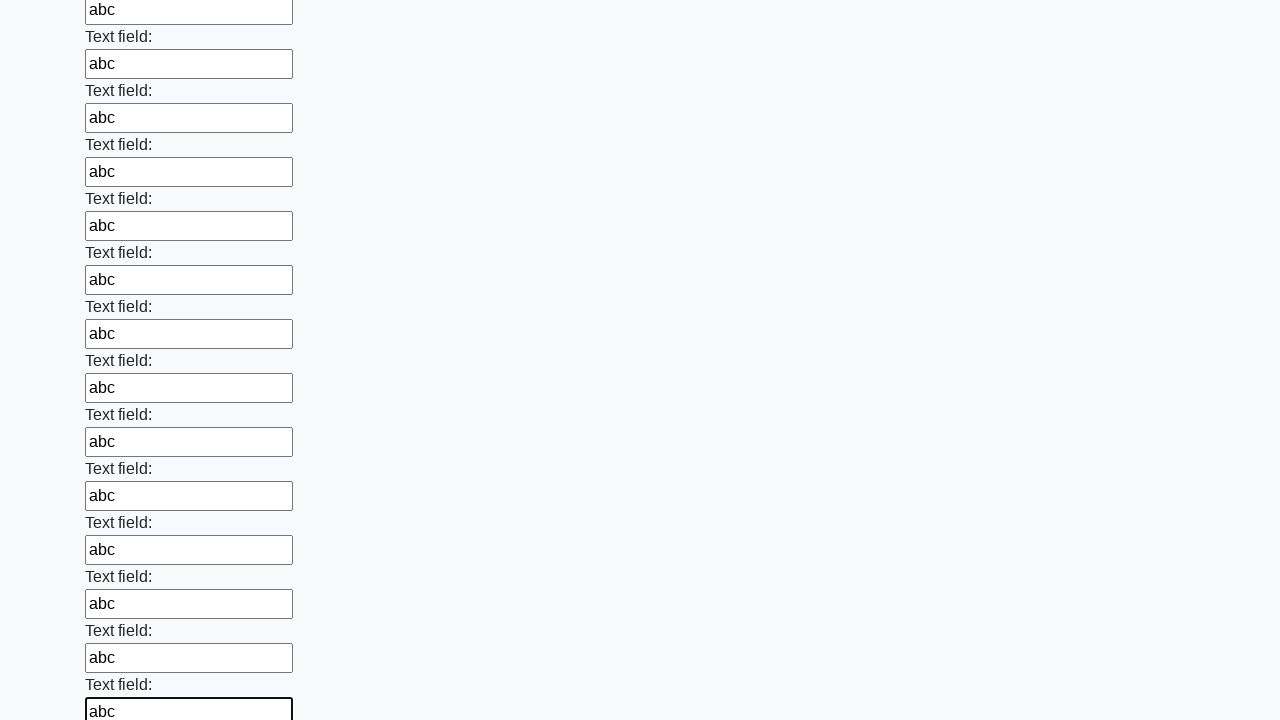

Filled input field with 'abc' on input >> nth=75
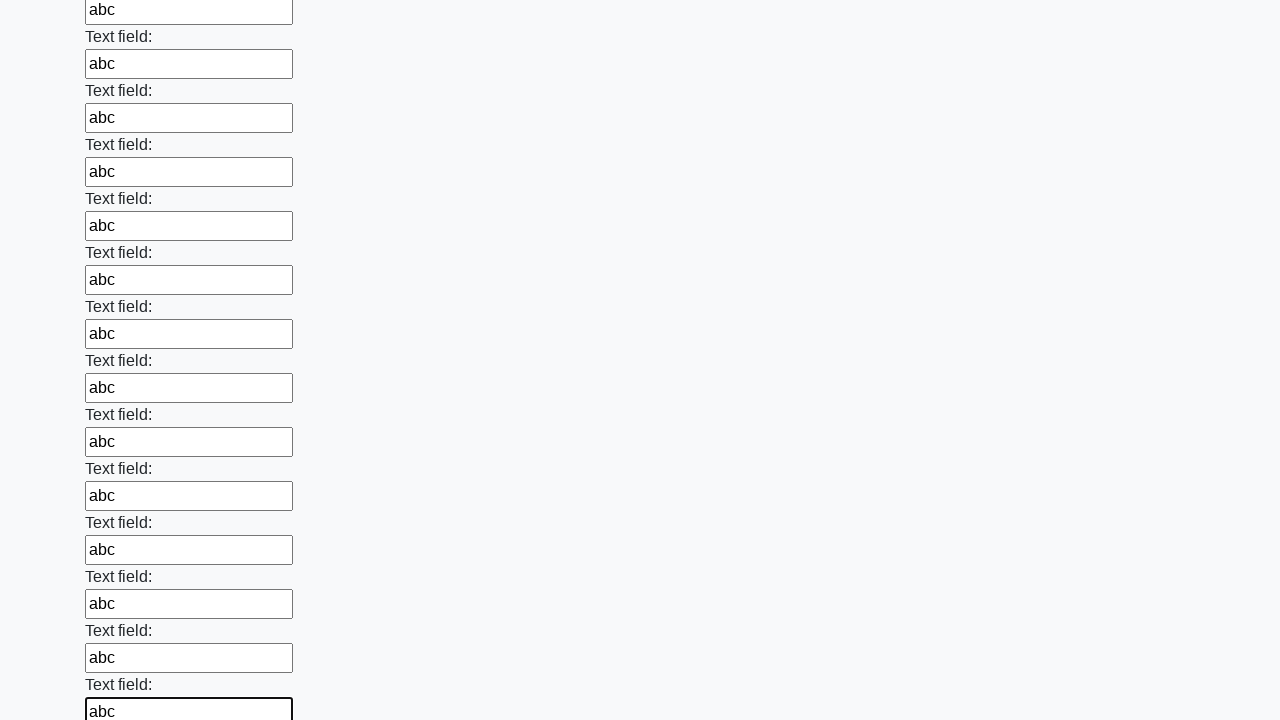

Filled input field with 'abc' on input >> nth=76
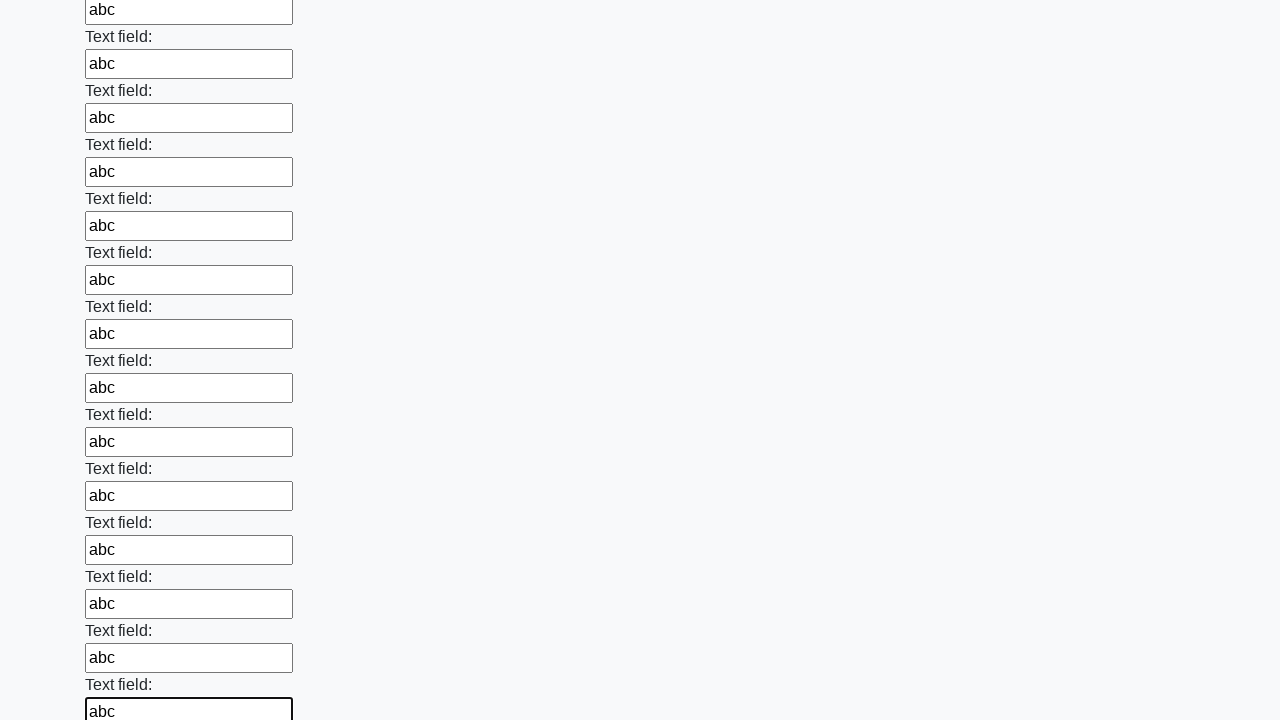

Filled input field with 'abc' on input >> nth=77
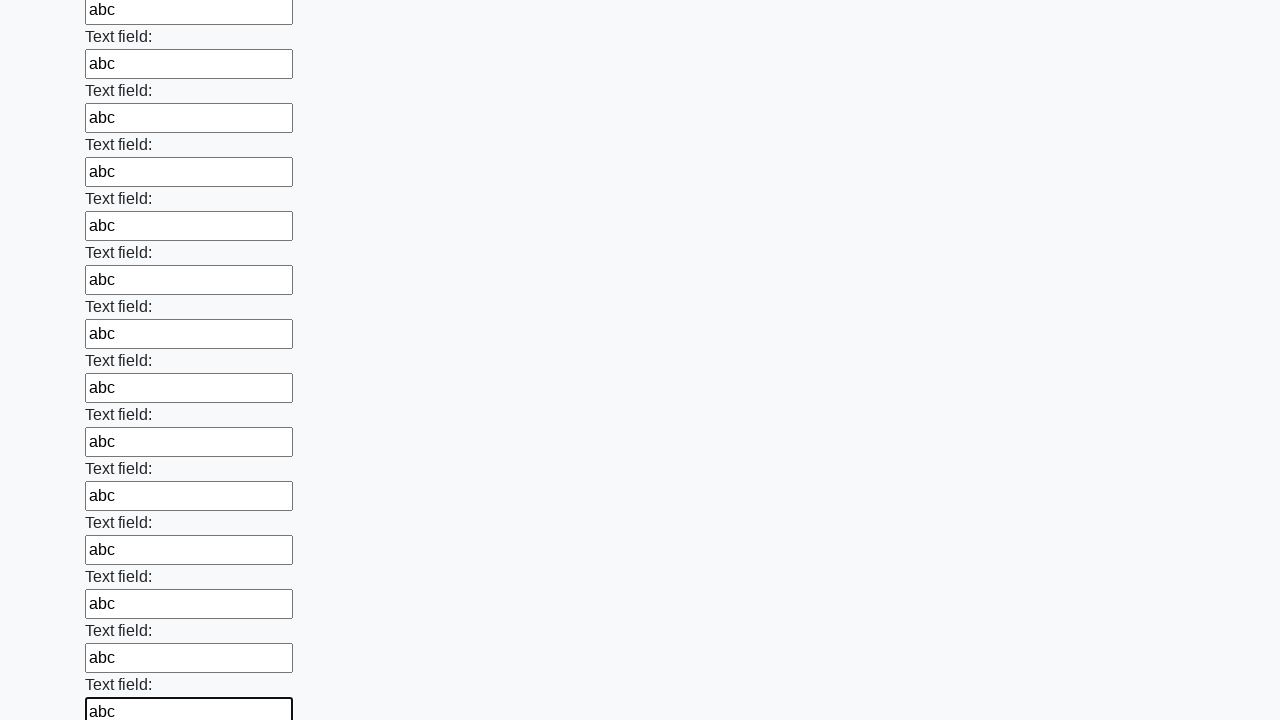

Filled input field with 'abc' on input >> nth=78
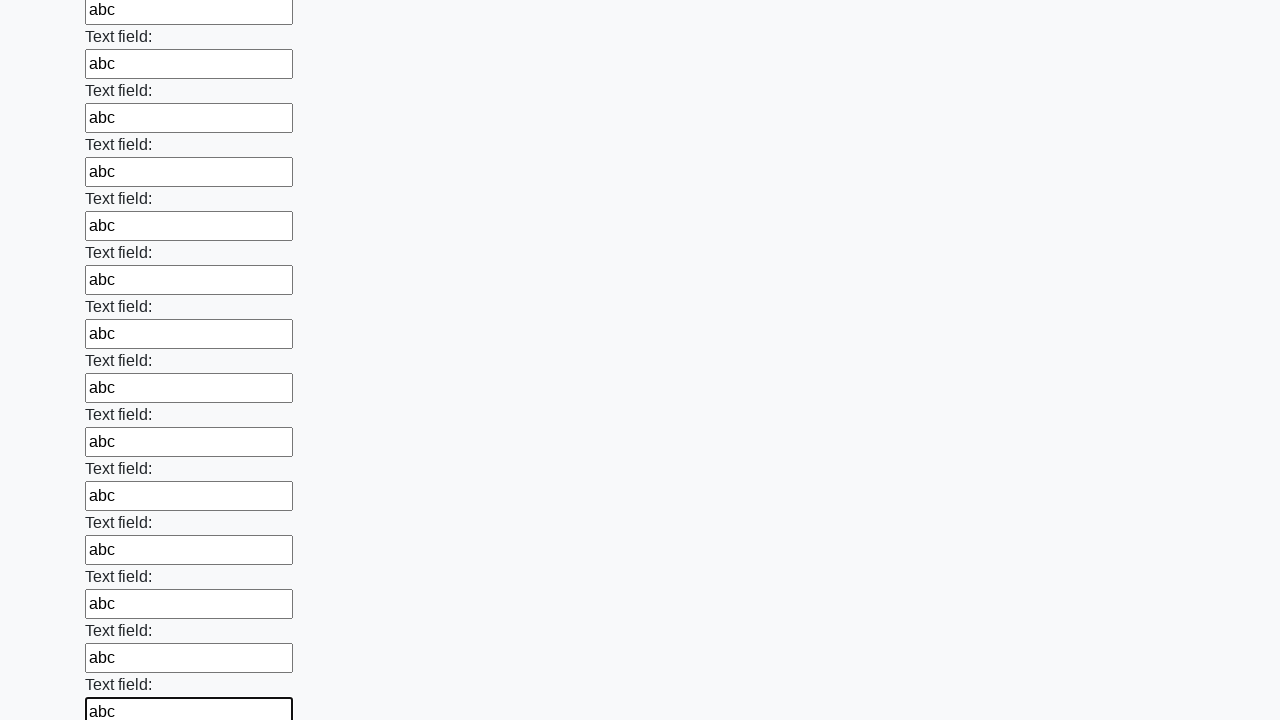

Filled input field with 'abc' on input >> nth=79
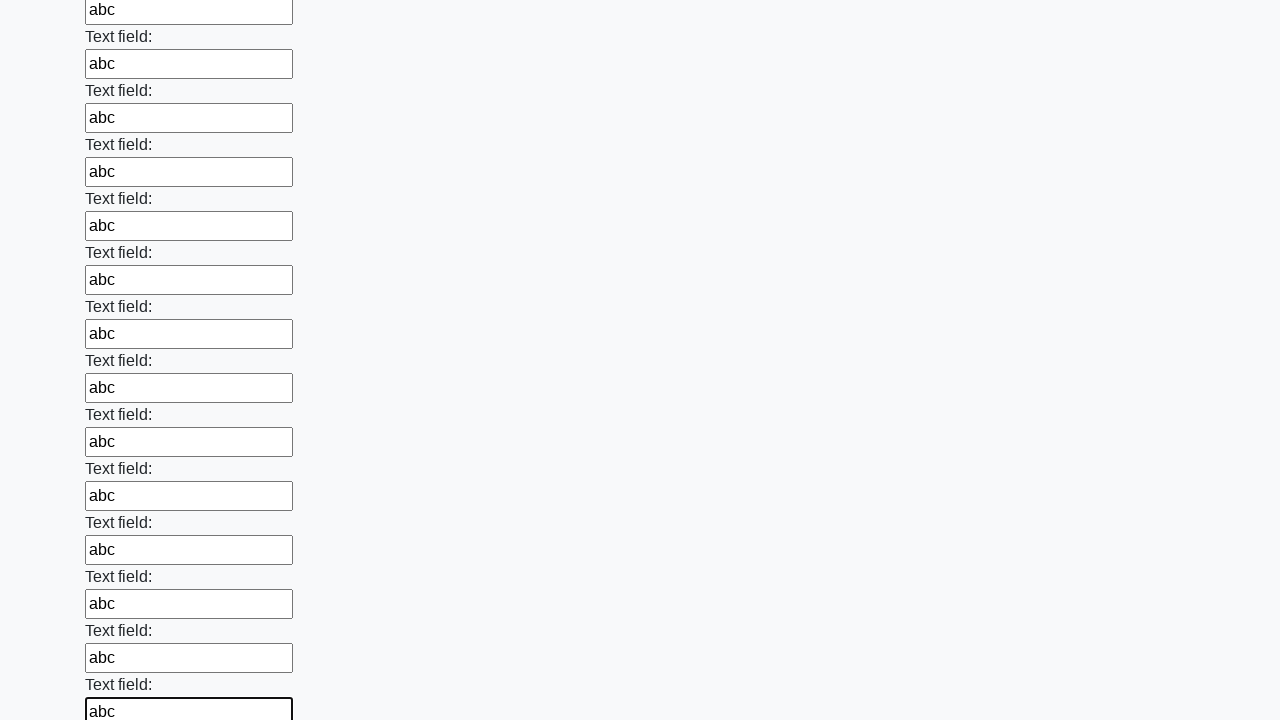

Filled input field with 'abc' on input >> nth=80
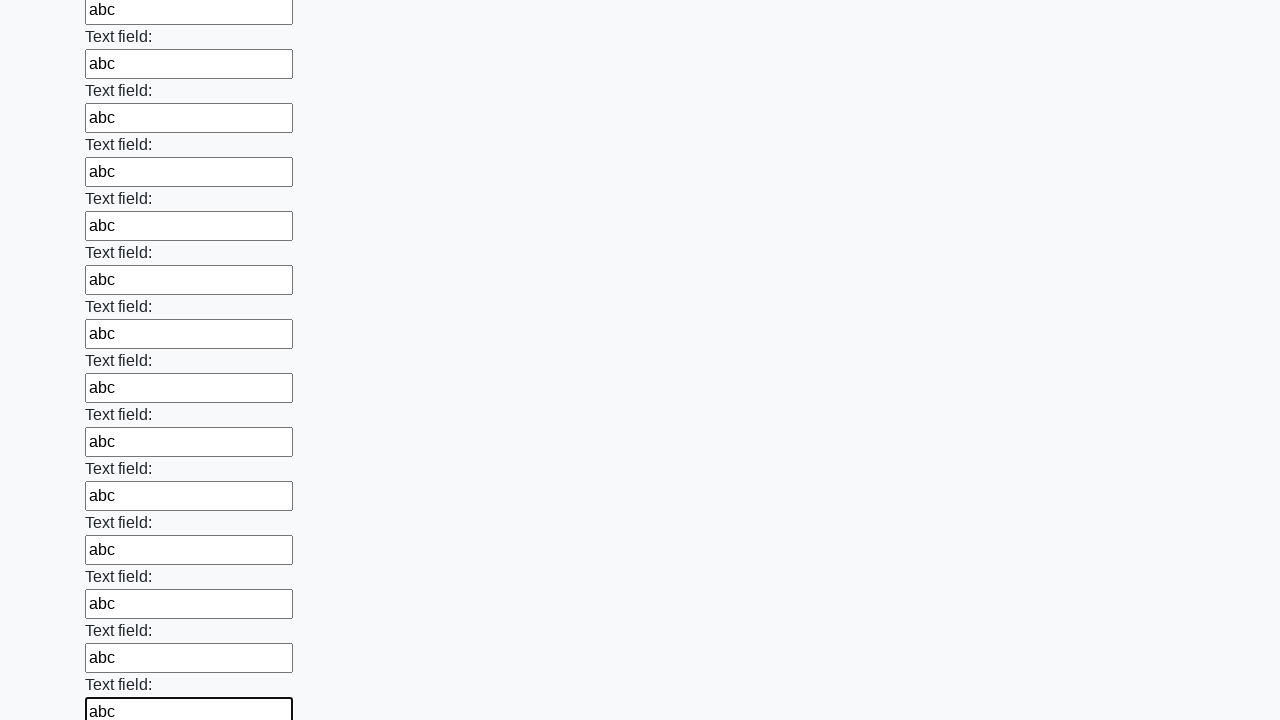

Filled input field with 'abc' on input >> nth=81
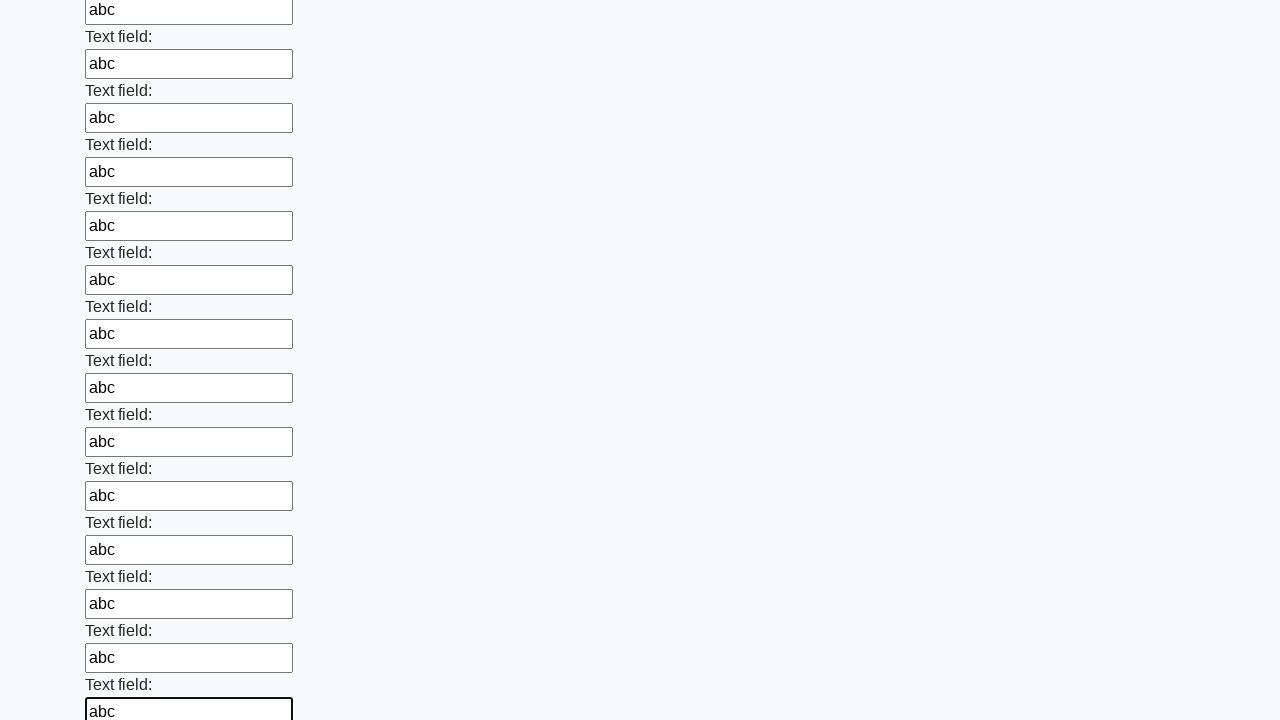

Filled input field with 'abc' on input >> nth=82
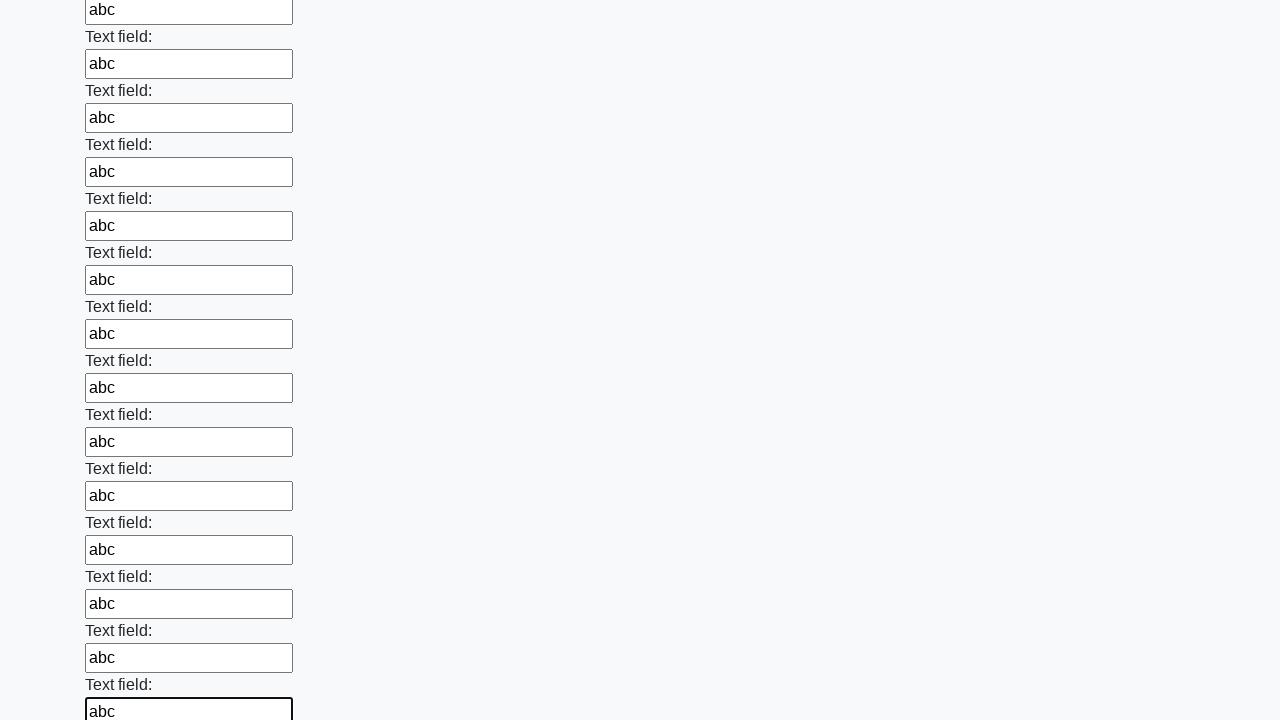

Filled input field with 'abc' on input >> nth=83
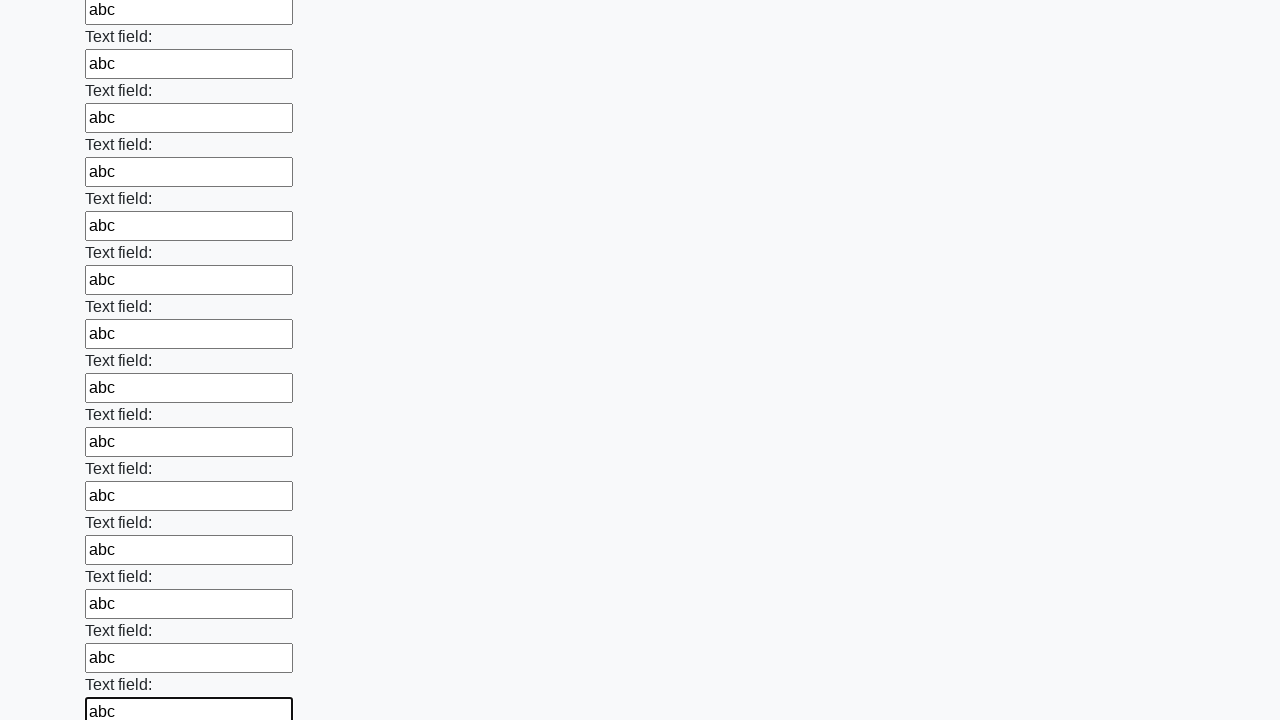

Filled input field with 'abc' on input >> nth=84
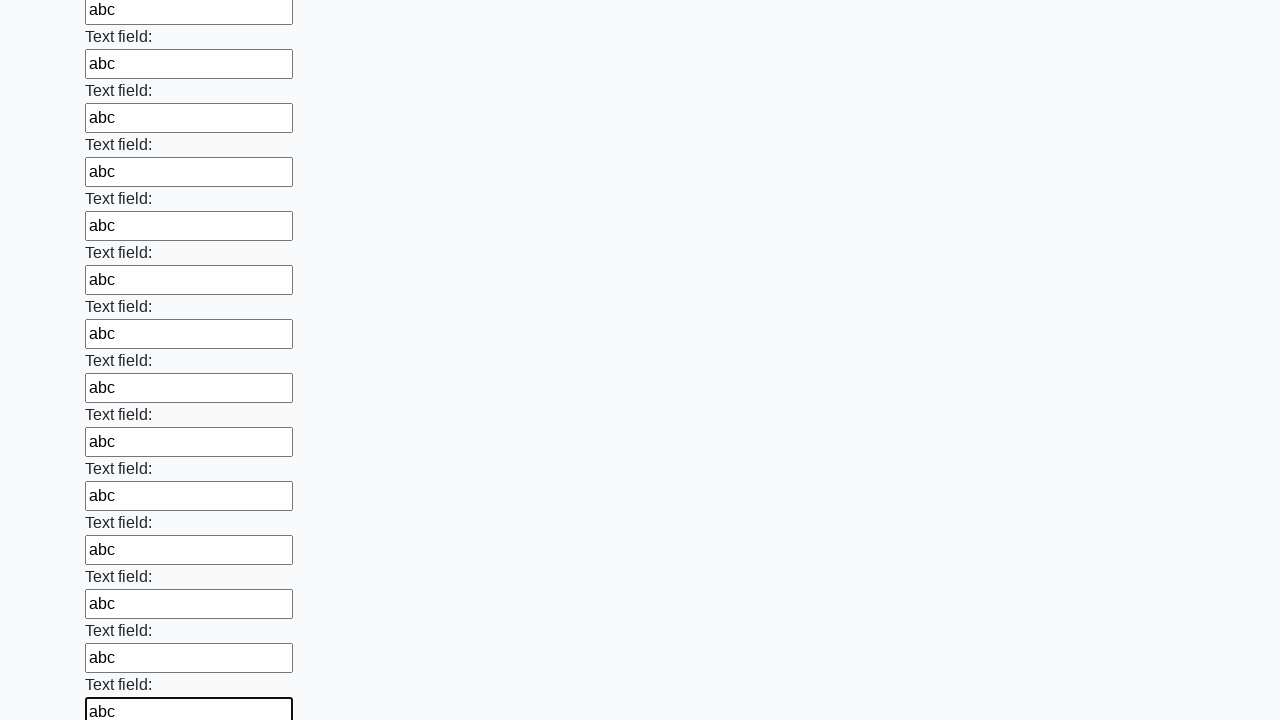

Filled input field with 'abc' on input >> nth=85
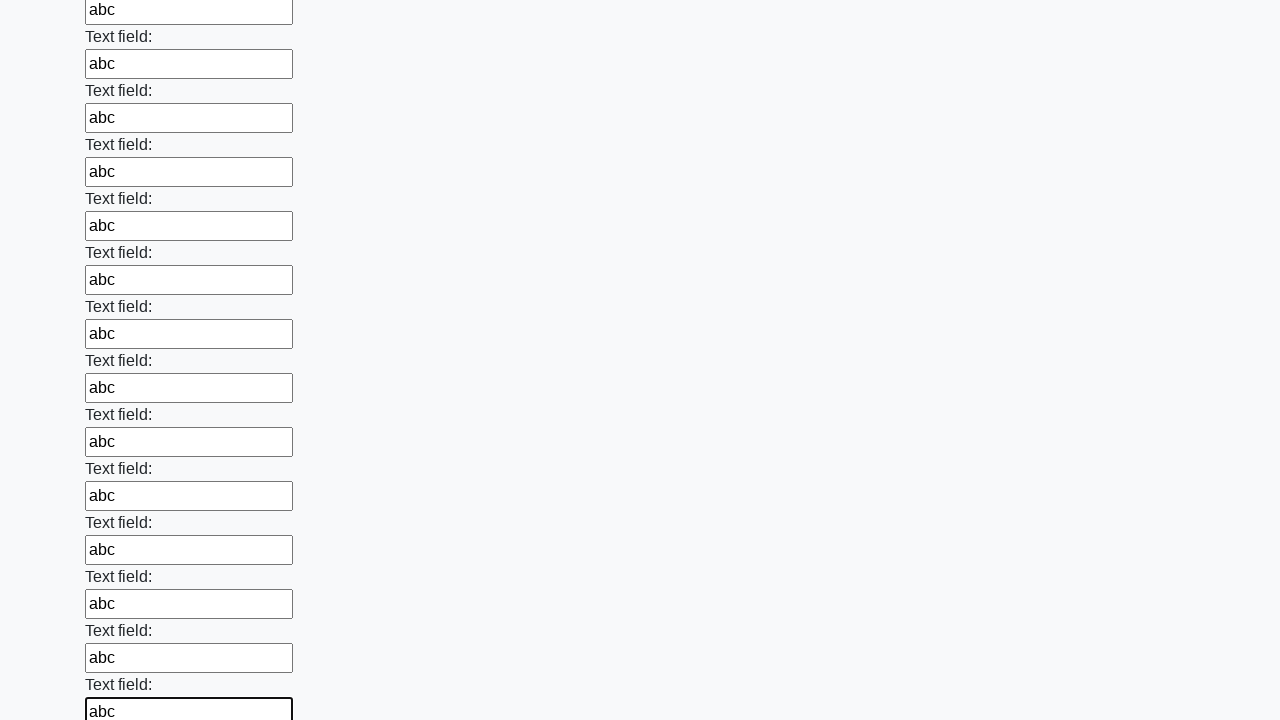

Filled input field with 'abc' on input >> nth=86
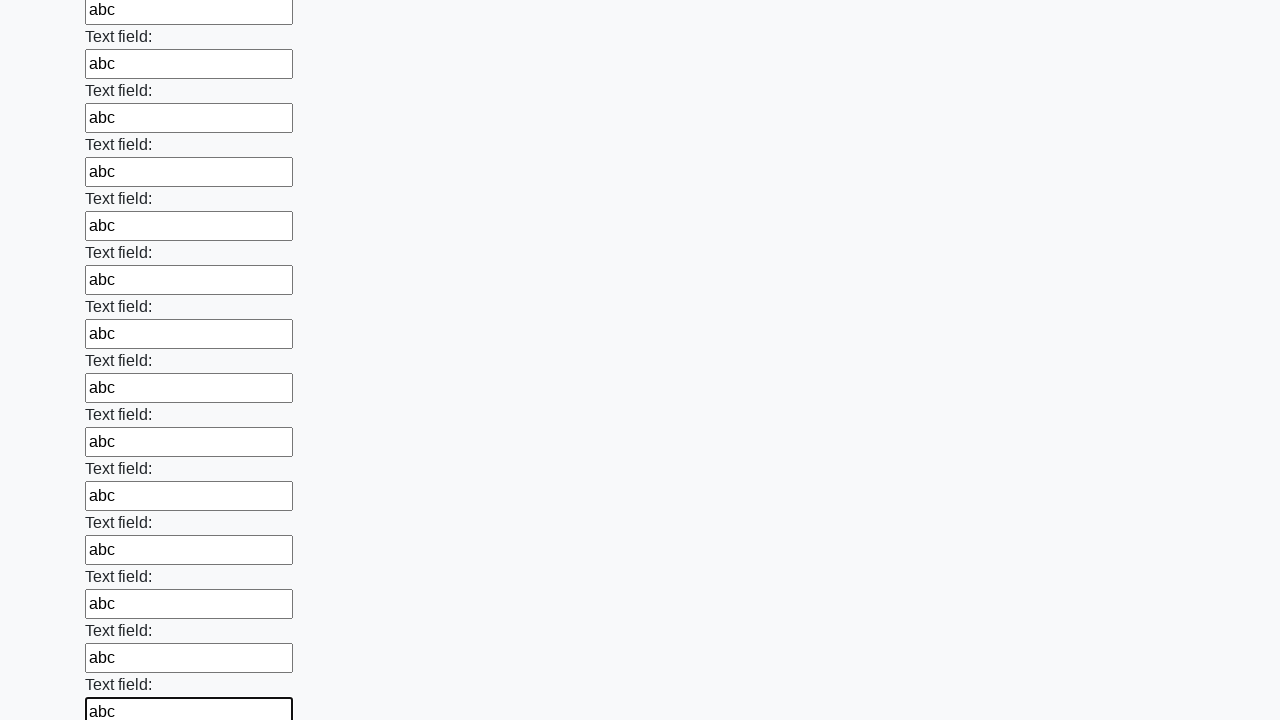

Filled input field with 'abc' on input >> nth=87
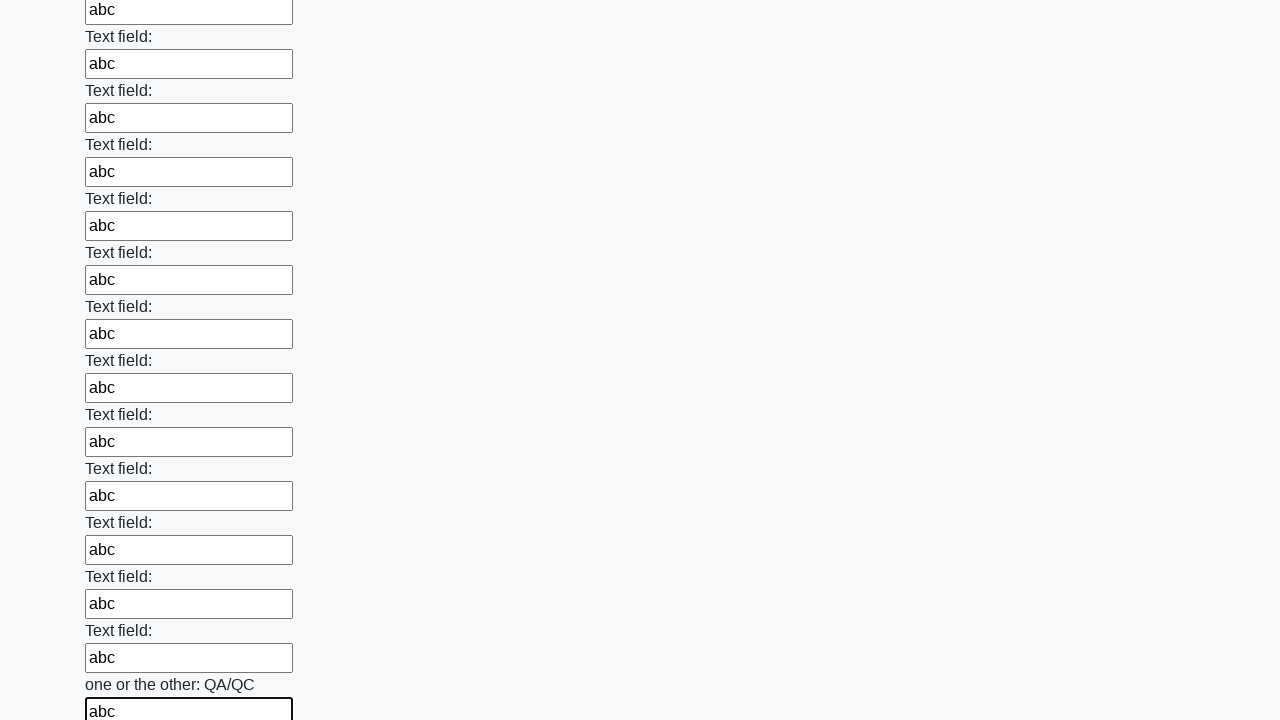

Filled input field with 'abc' on input >> nth=88
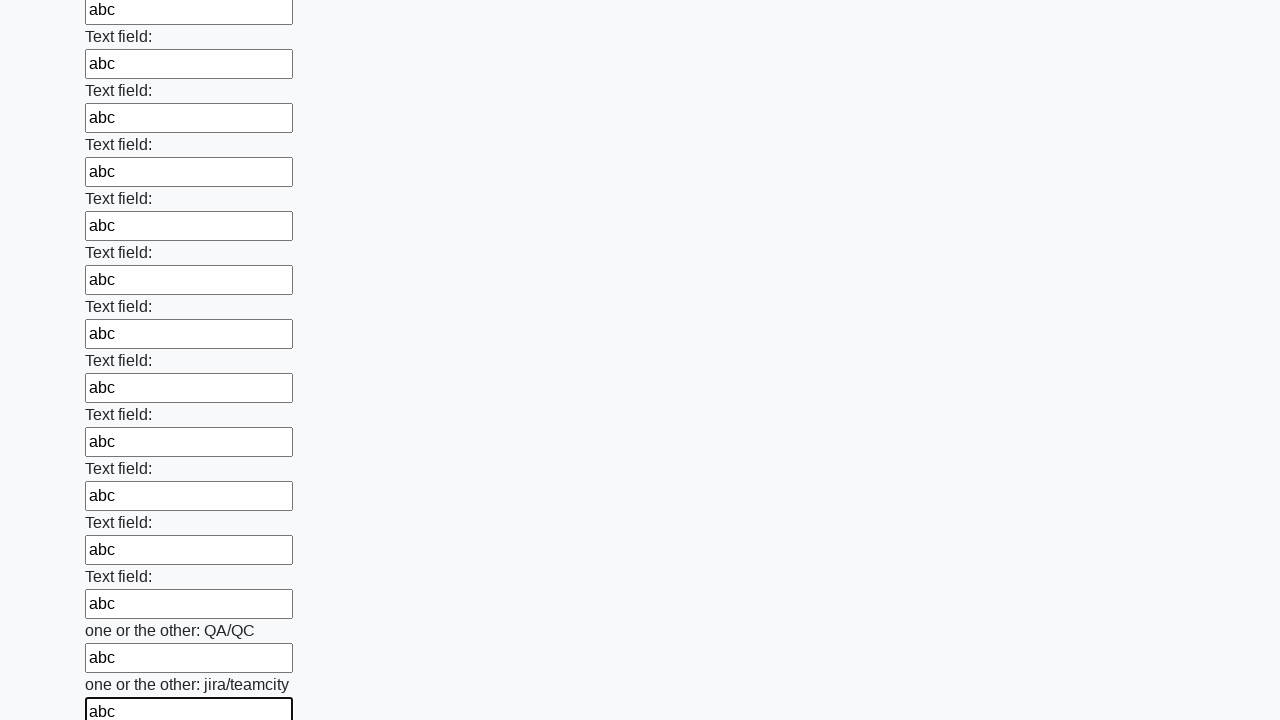

Filled input field with 'abc' on input >> nth=89
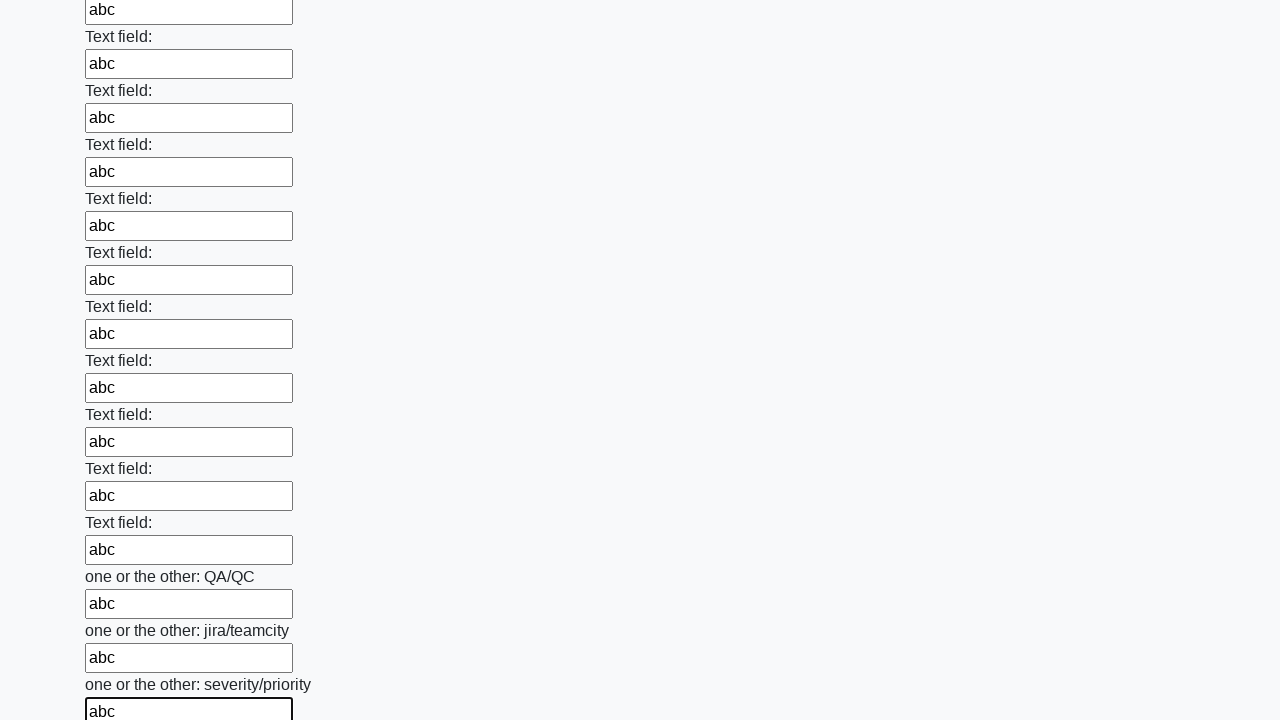

Filled input field with 'abc' on input >> nth=90
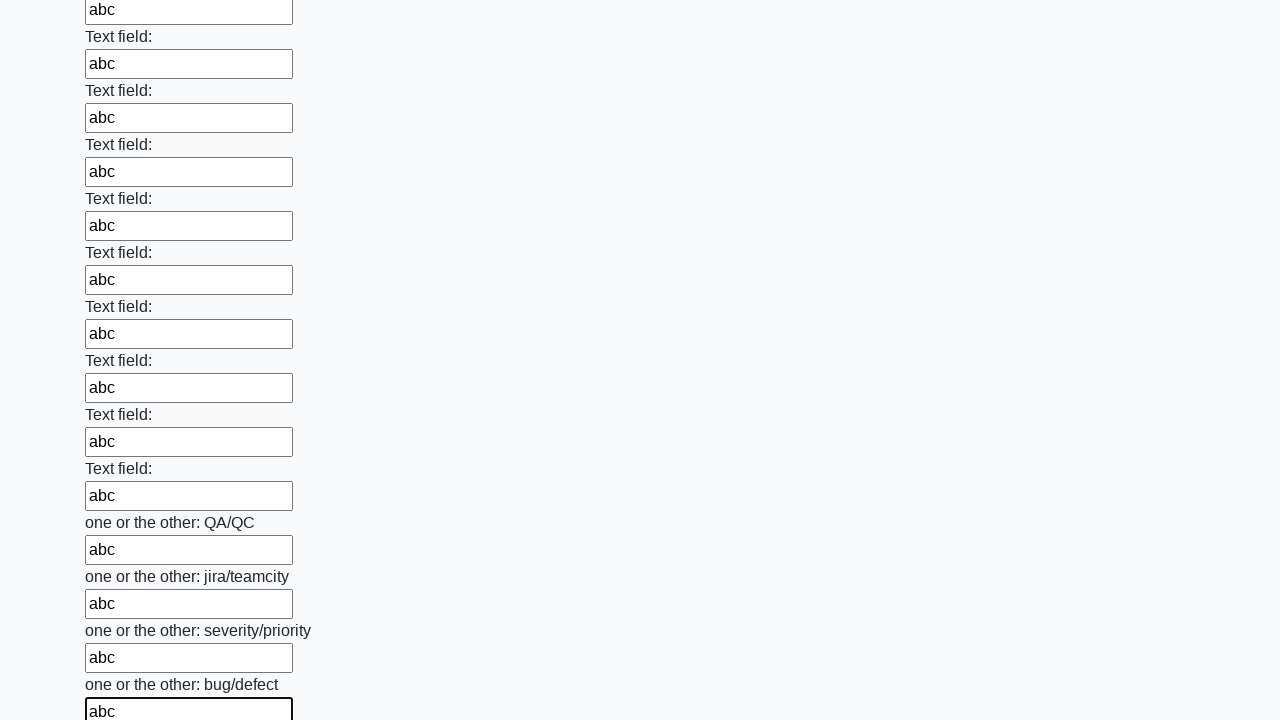

Filled input field with 'abc' on input >> nth=91
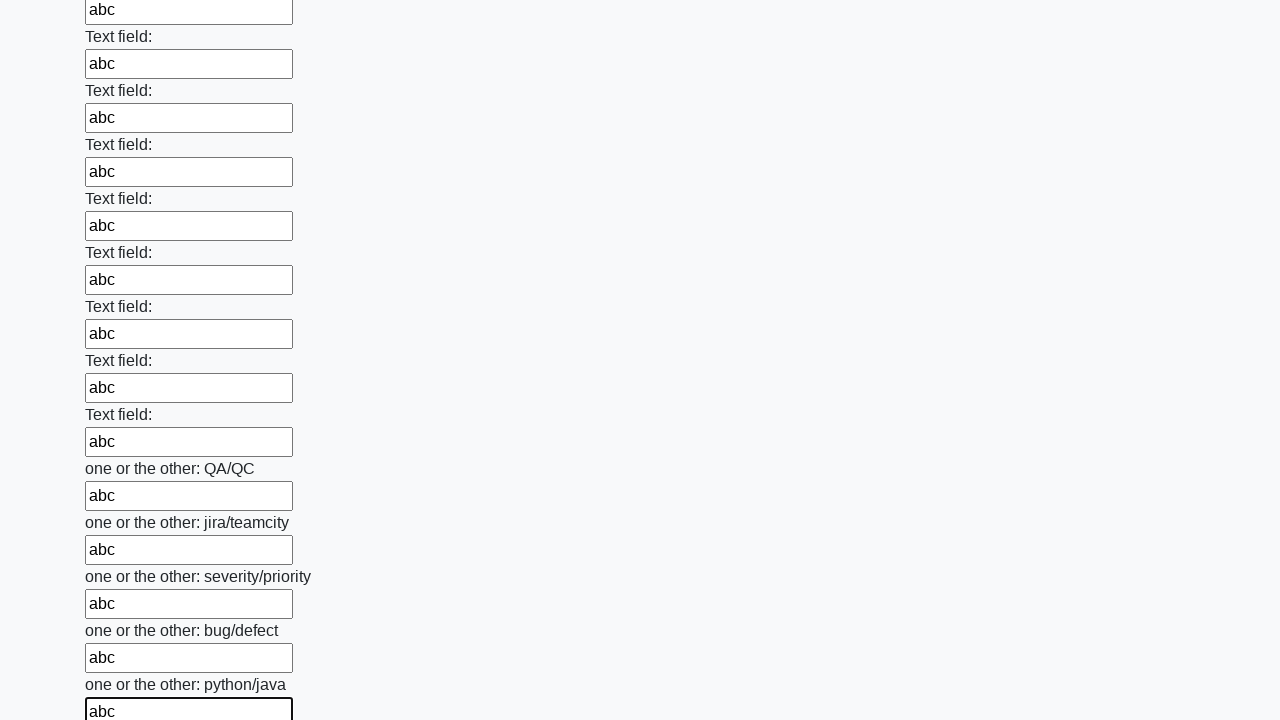

Filled input field with 'abc' on input >> nth=92
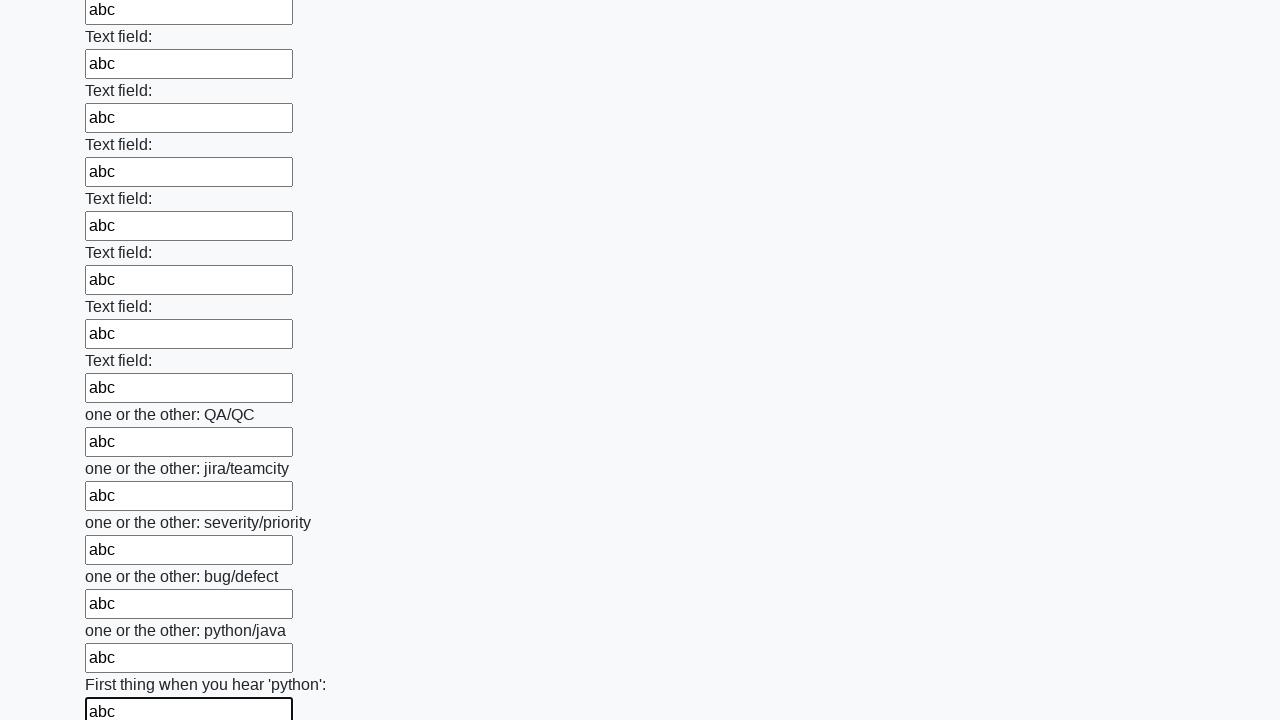

Filled input field with 'abc' on input >> nth=93
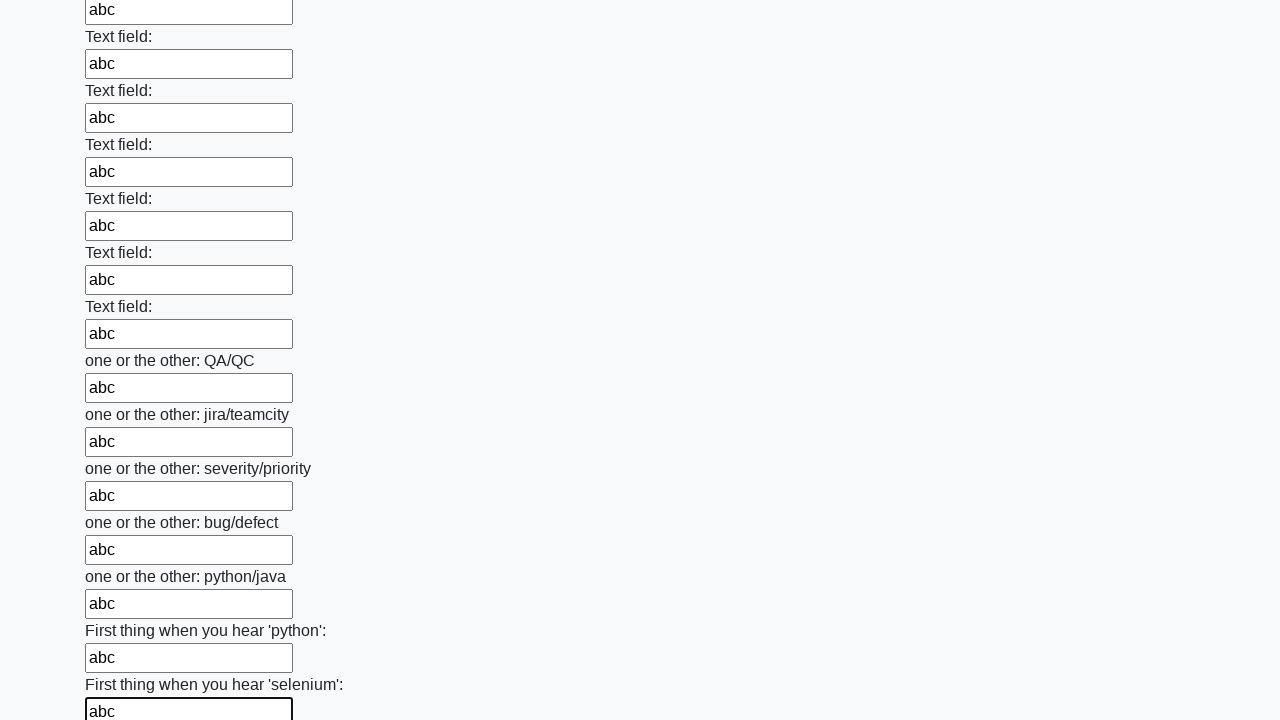

Filled input field with 'abc' on input >> nth=94
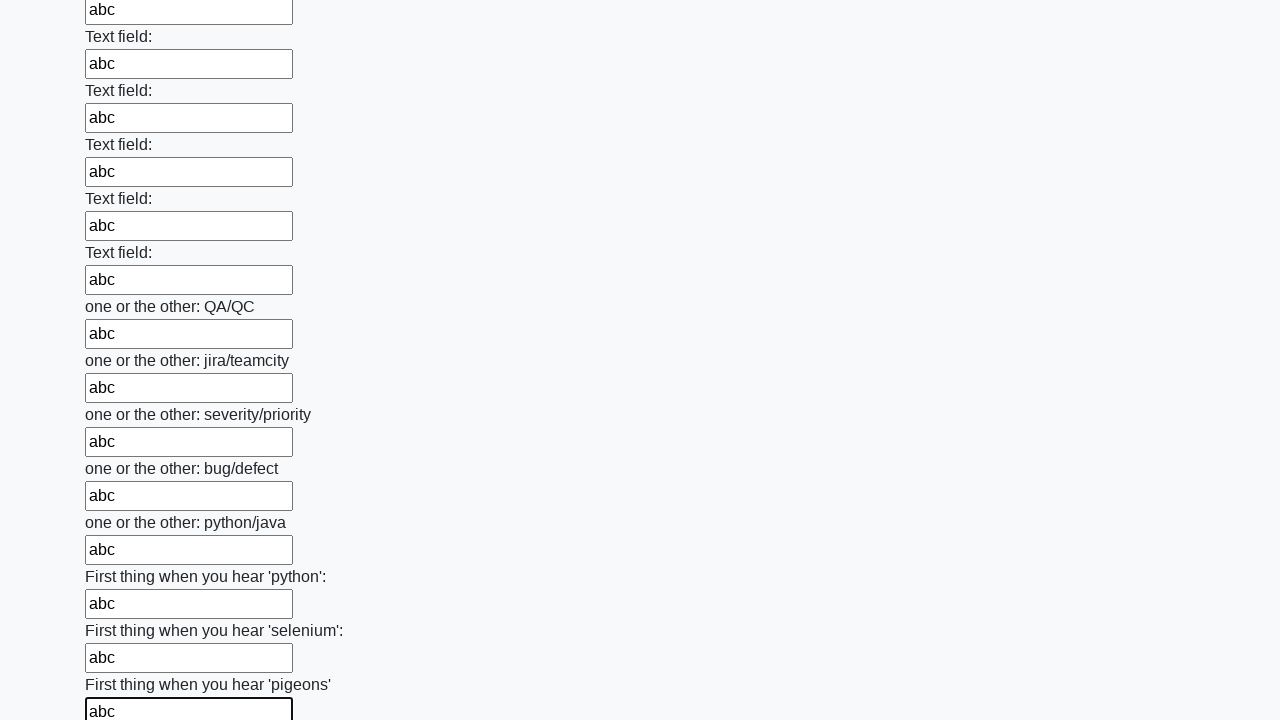

Filled input field with 'abc' on input >> nth=95
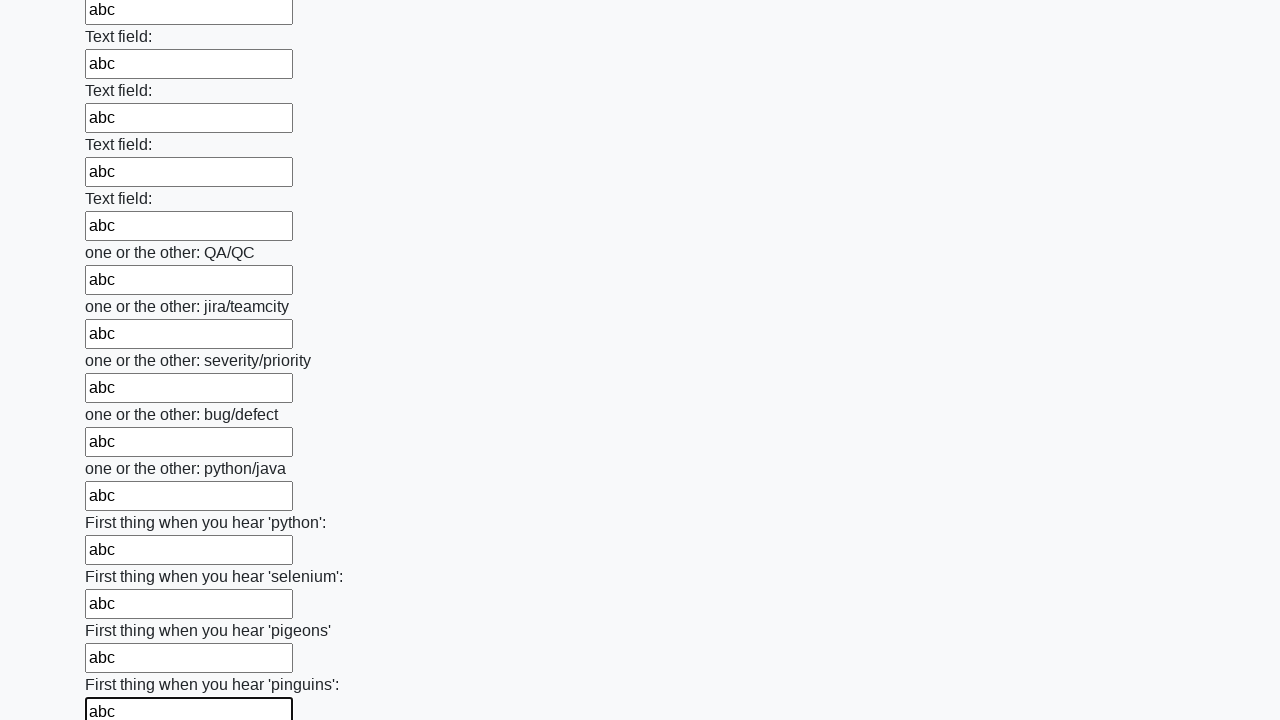

Filled input field with 'abc' on input >> nth=96
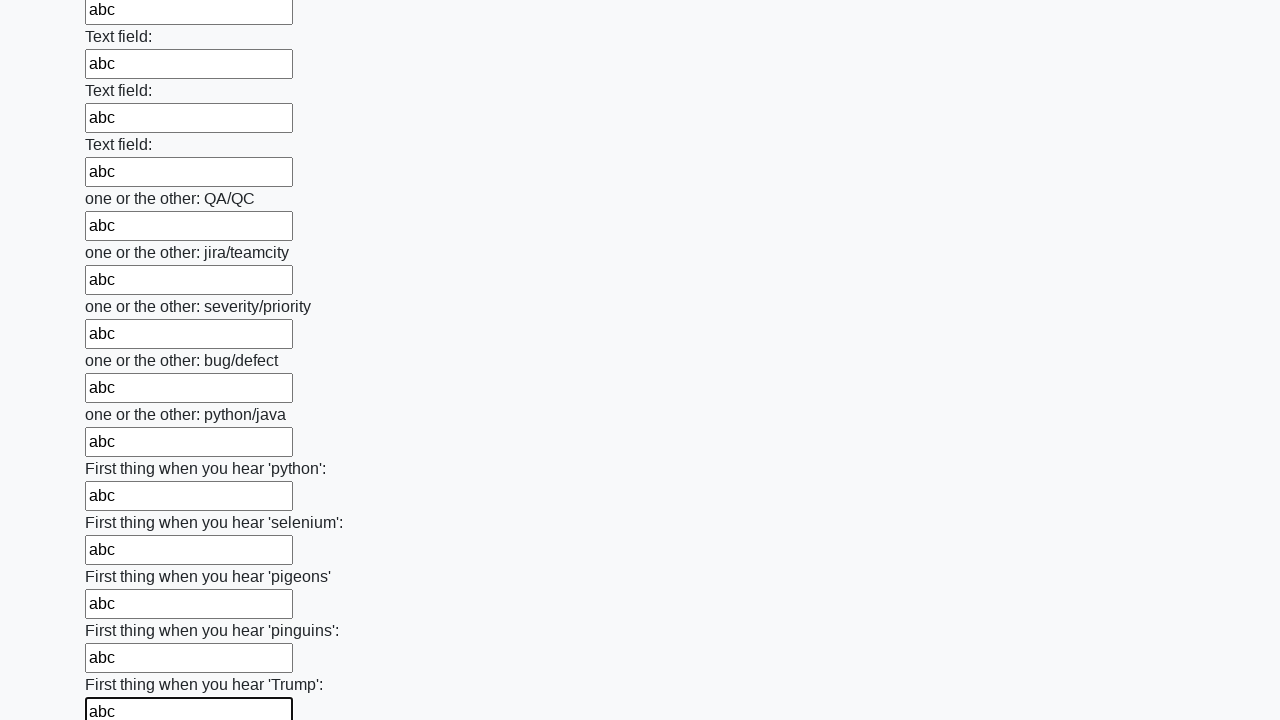

Filled input field with 'abc' on input >> nth=97
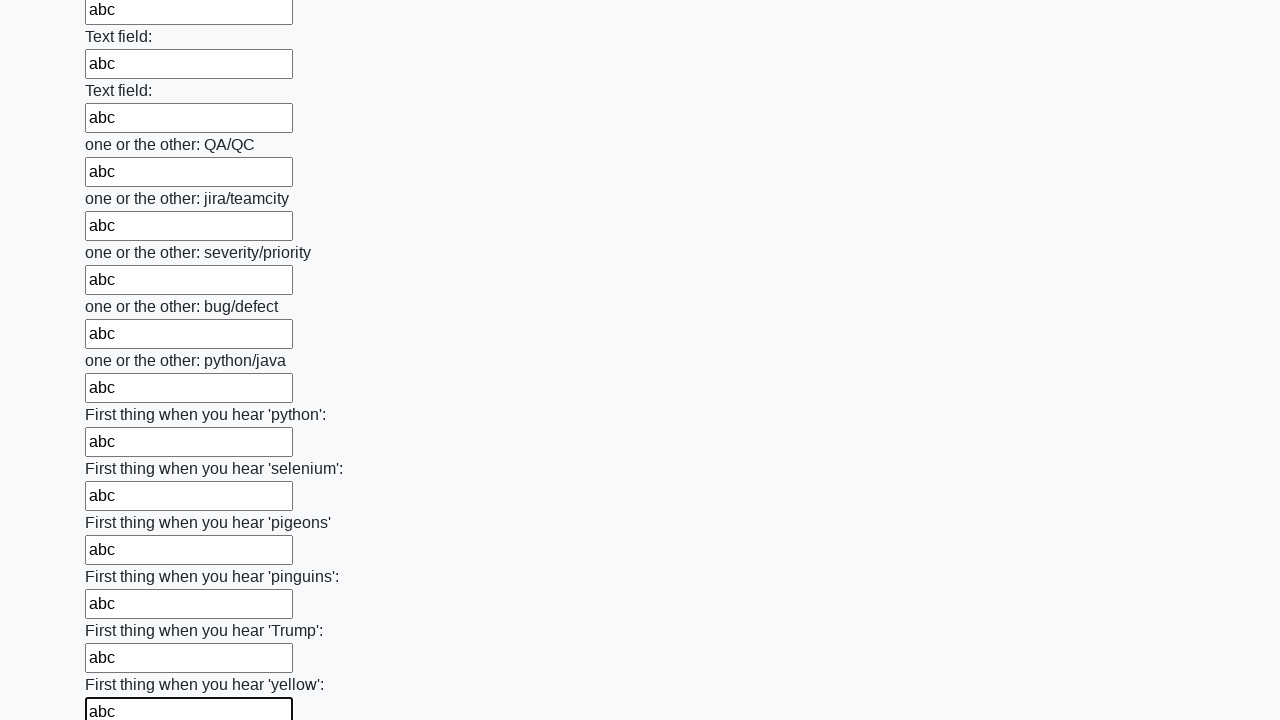

Filled input field with 'abc' on input >> nth=98
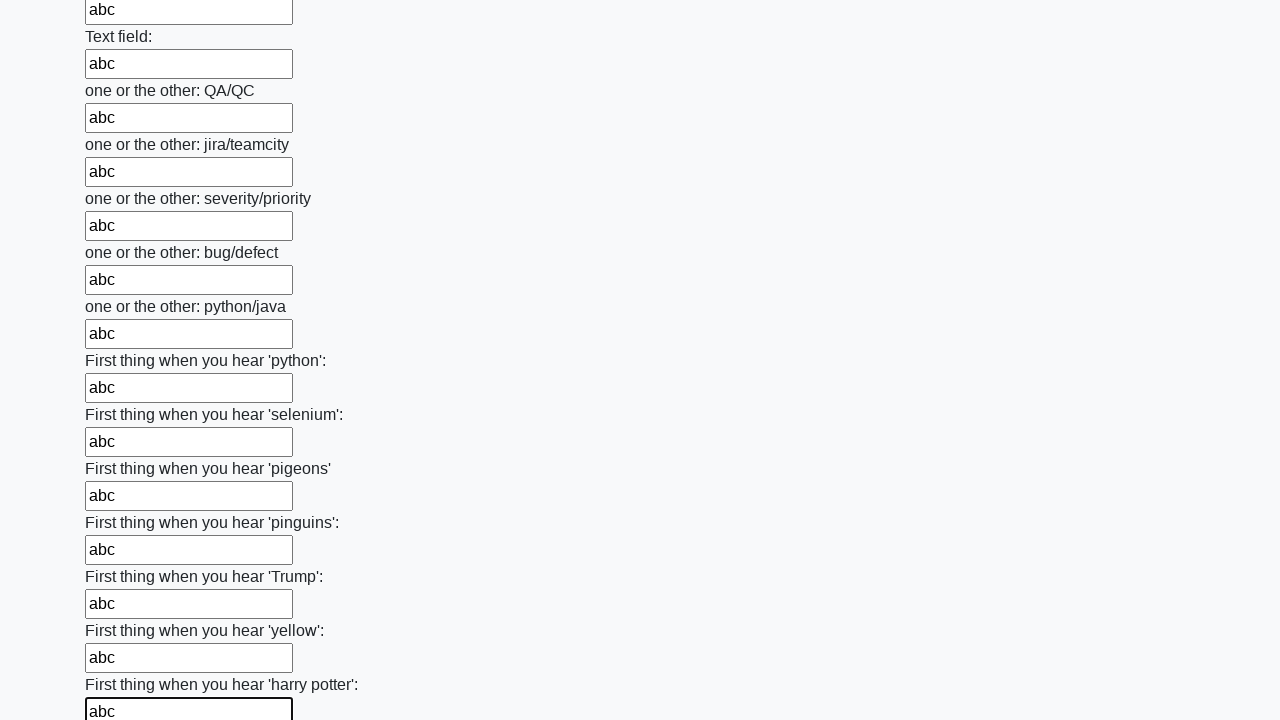

Filled input field with 'abc' on input >> nth=99
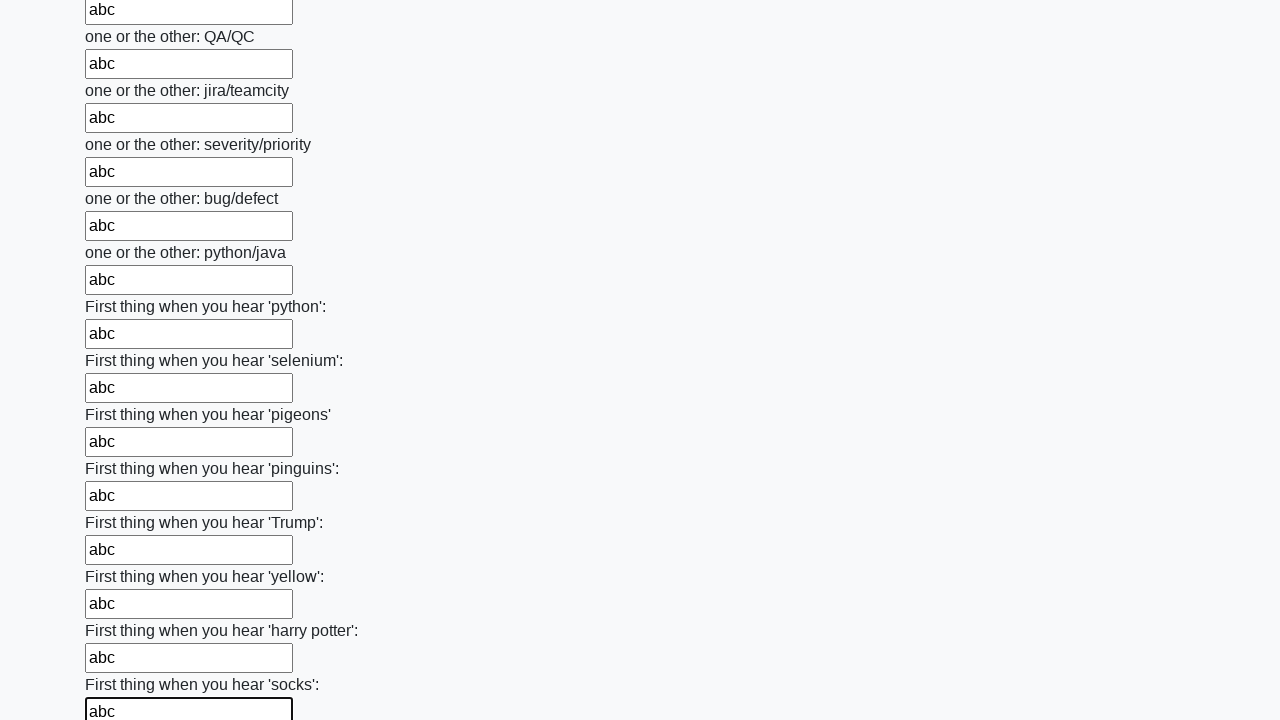

Clicked the submit button at (123, 611) on button.btn
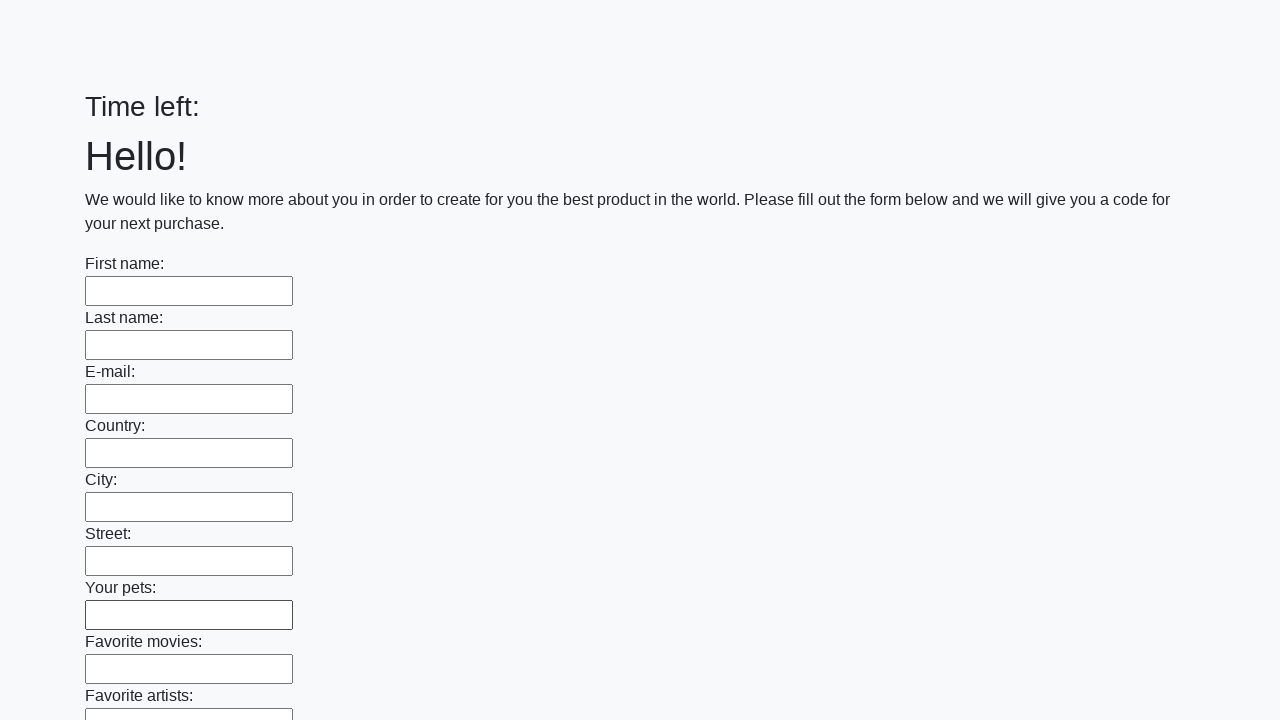

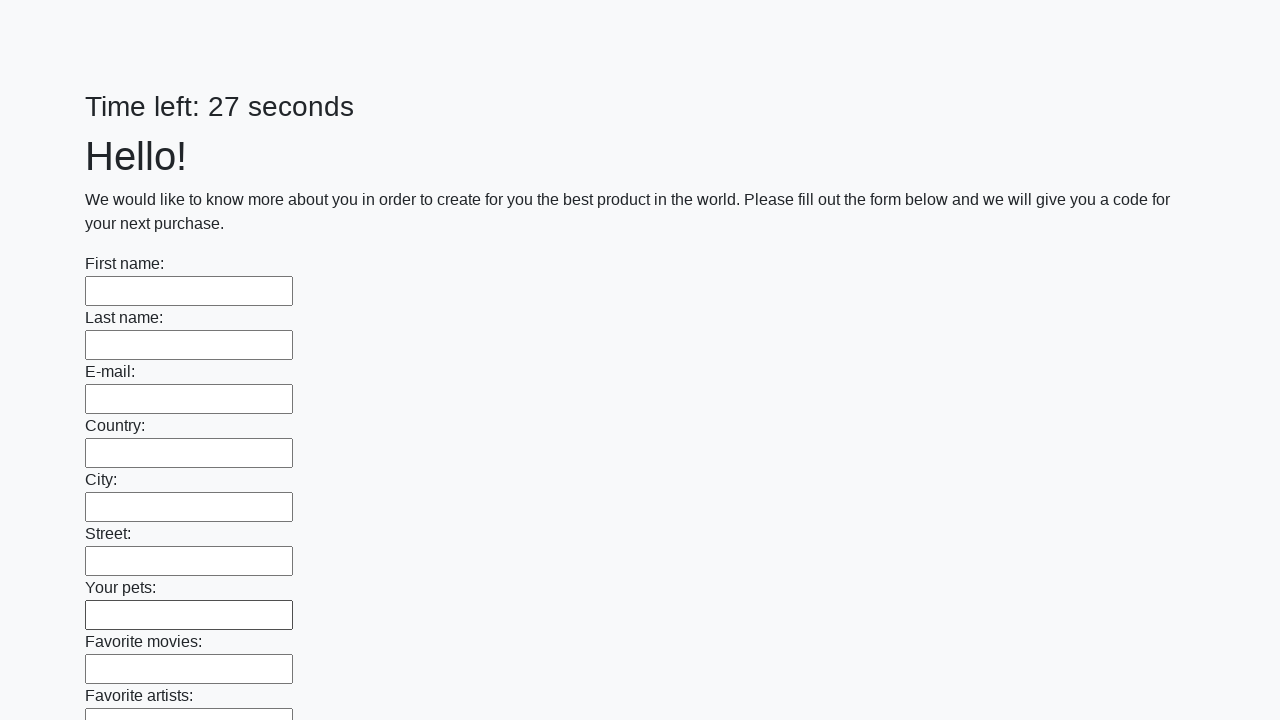